Tests filling out a large form by entering text into all input fields and submitting the form by clicking the submit button.

Starting URL: http://suninjuly.github.io/huge_form.html

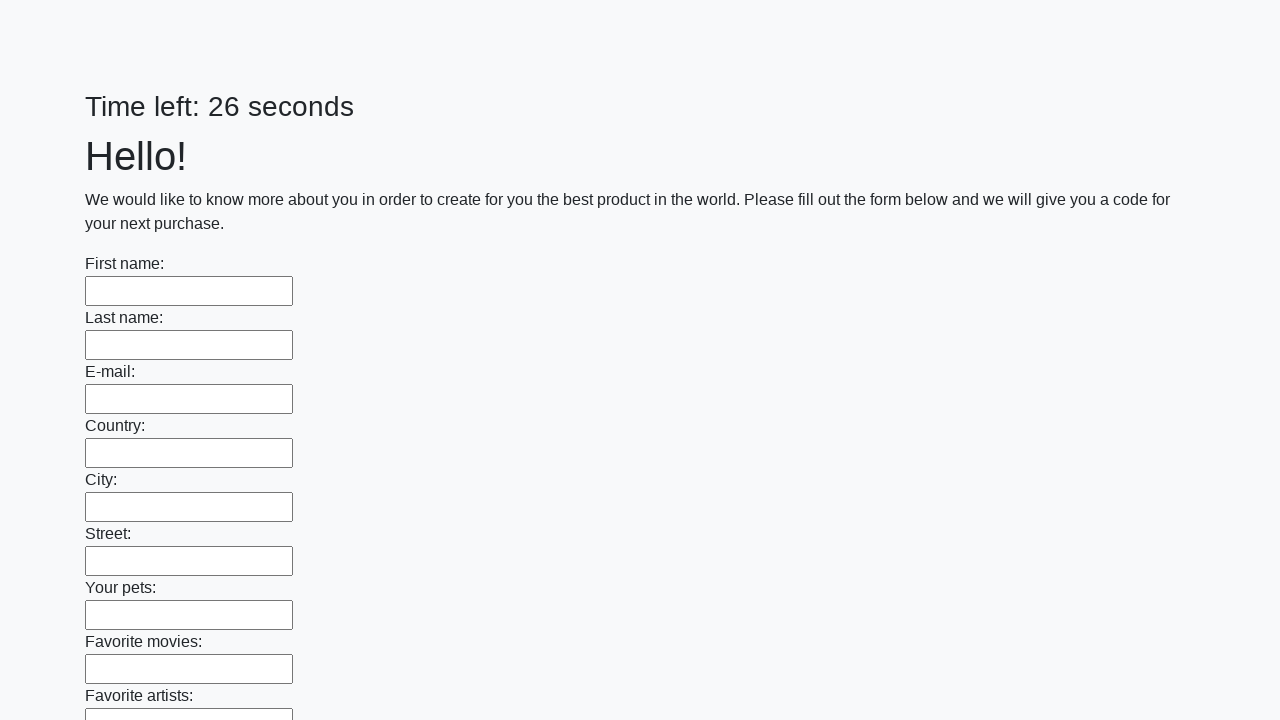

Navigated to huge form page
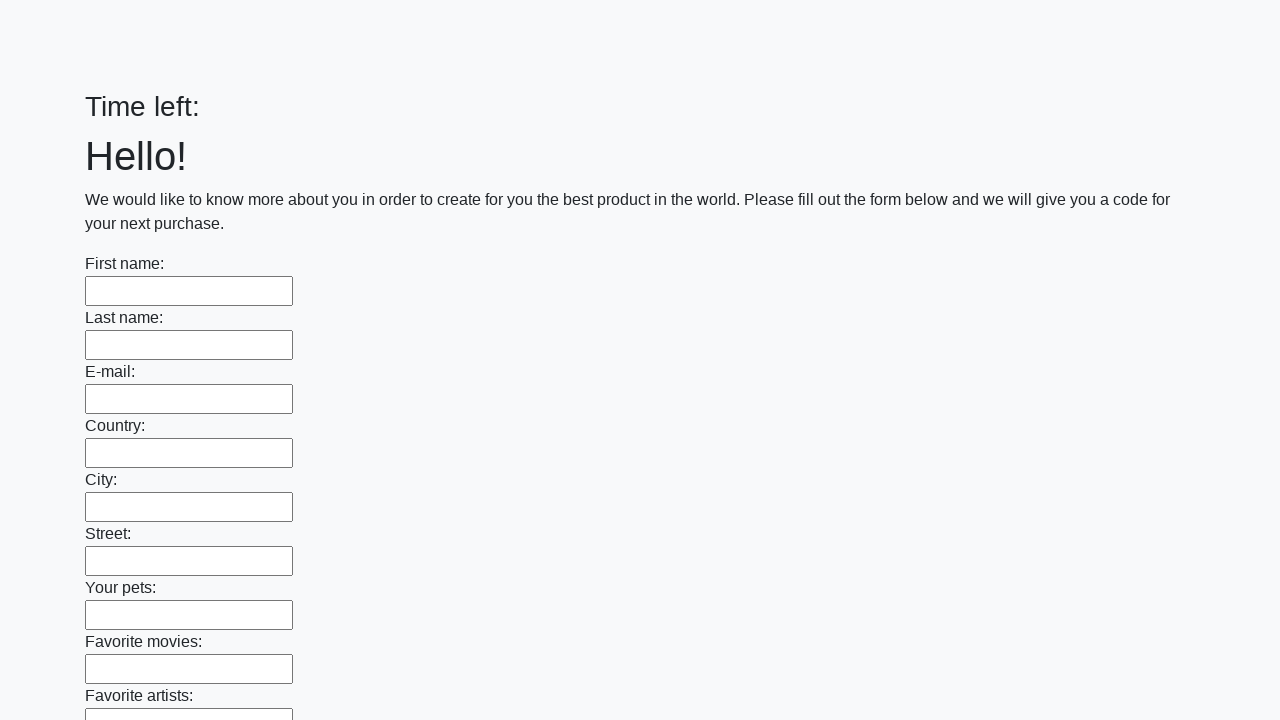

Located all input fields on the form
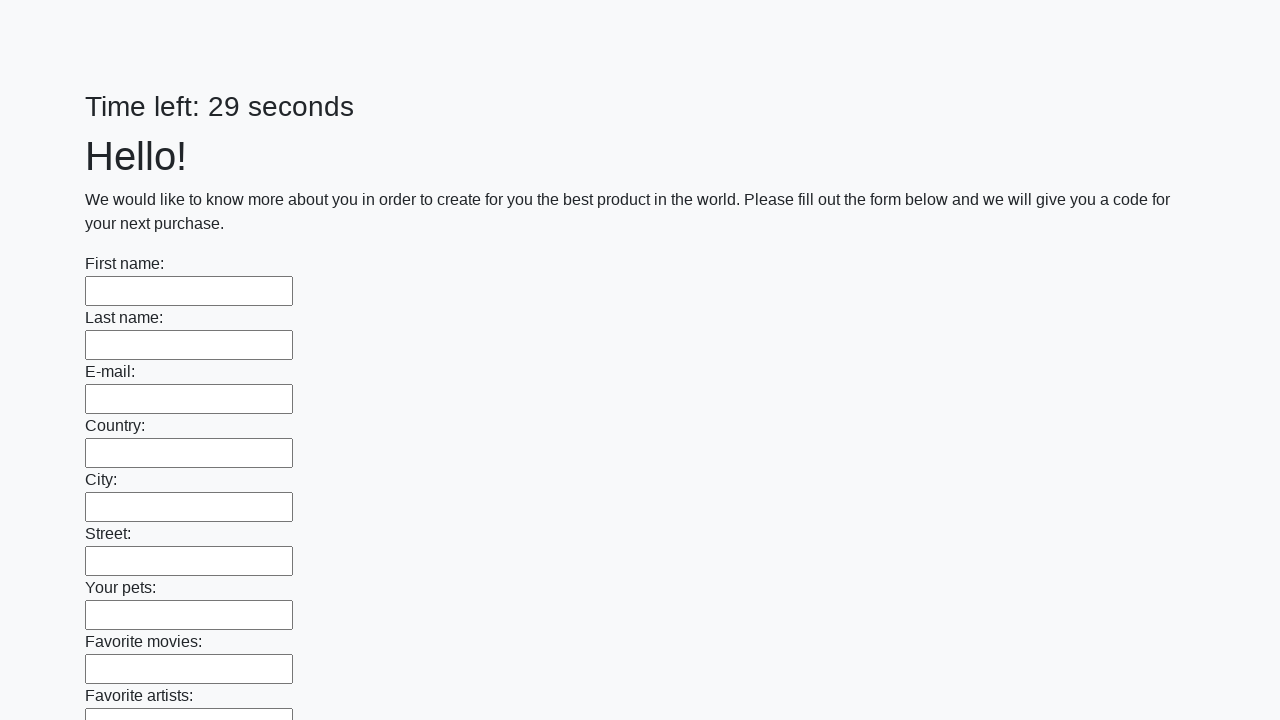

Filled input field with 'Мой ответ' on input >> nth=0
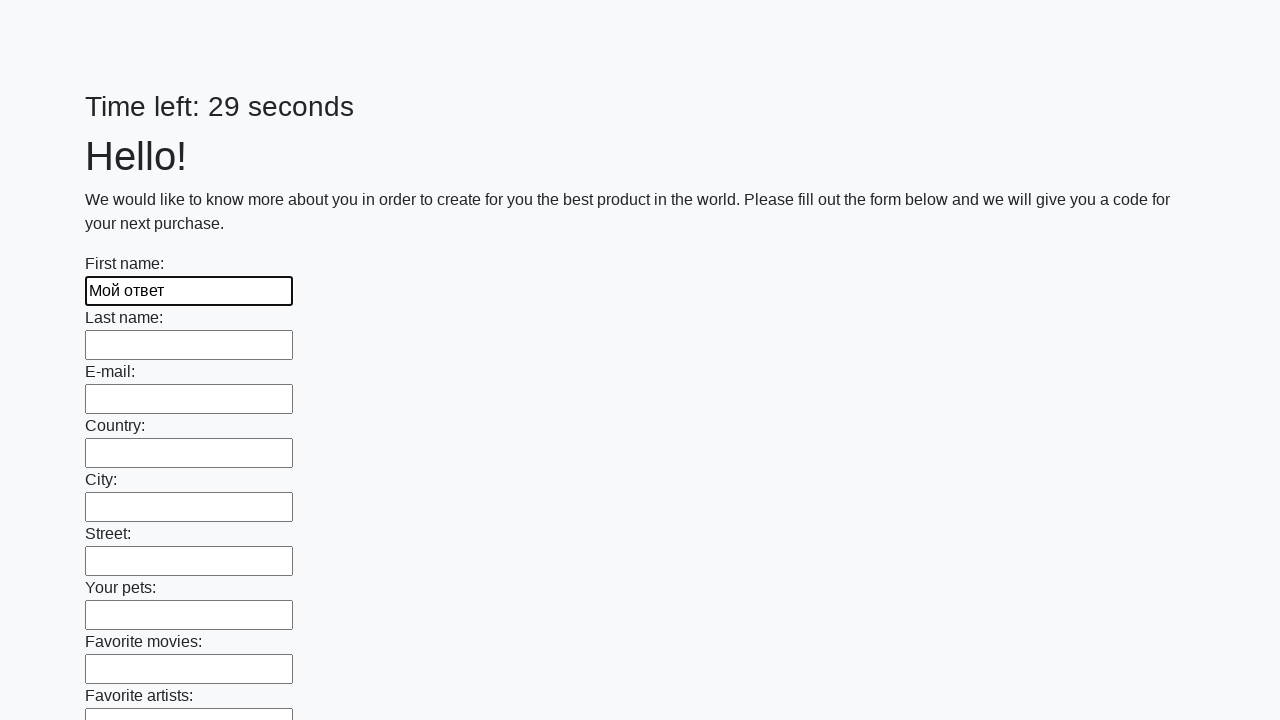

Filled input field with 'Мой ответ' on input >> nth=1
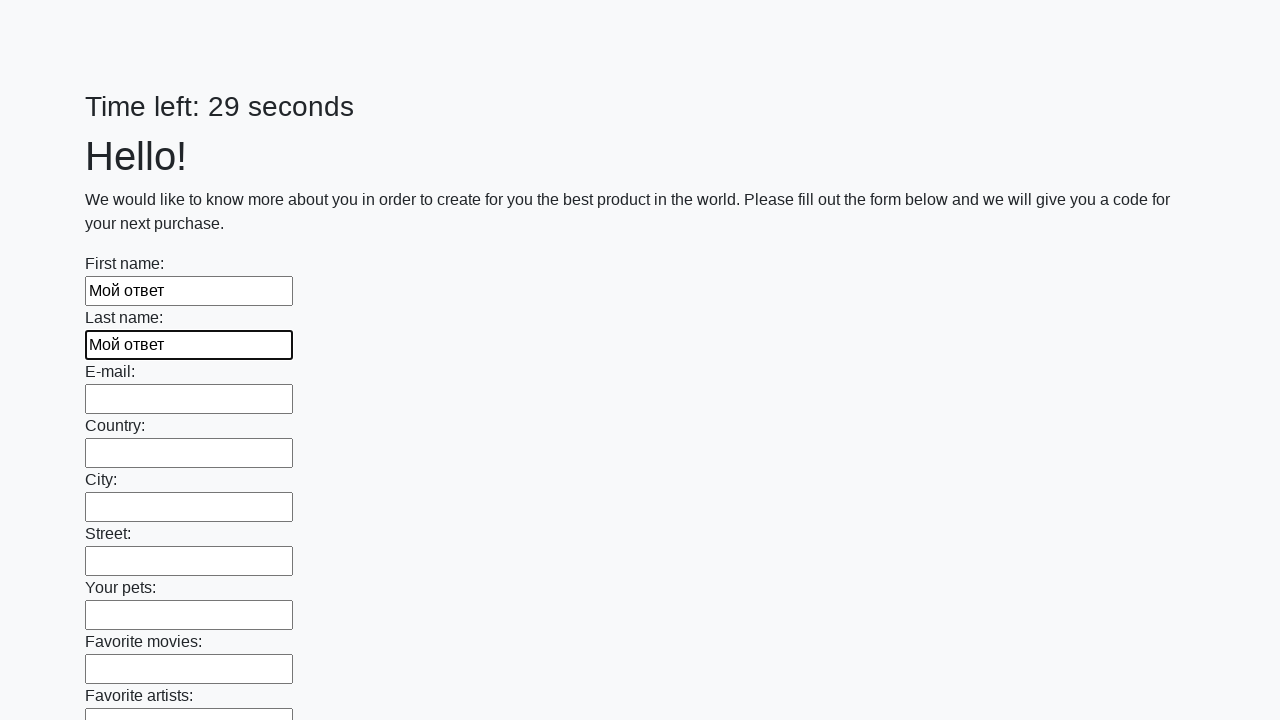

Filled input field with 'Мой ответ' on input >> nth=2
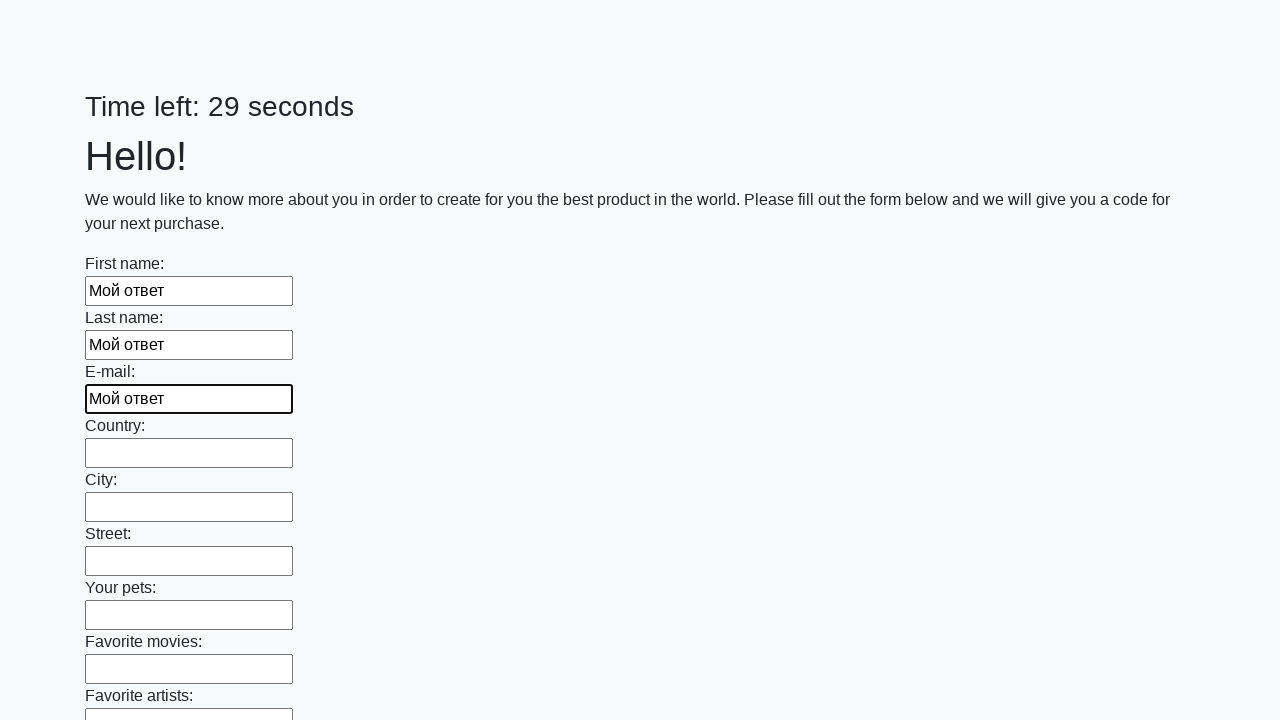

Filled input field with 'Мой ответ' on input >> nth=3
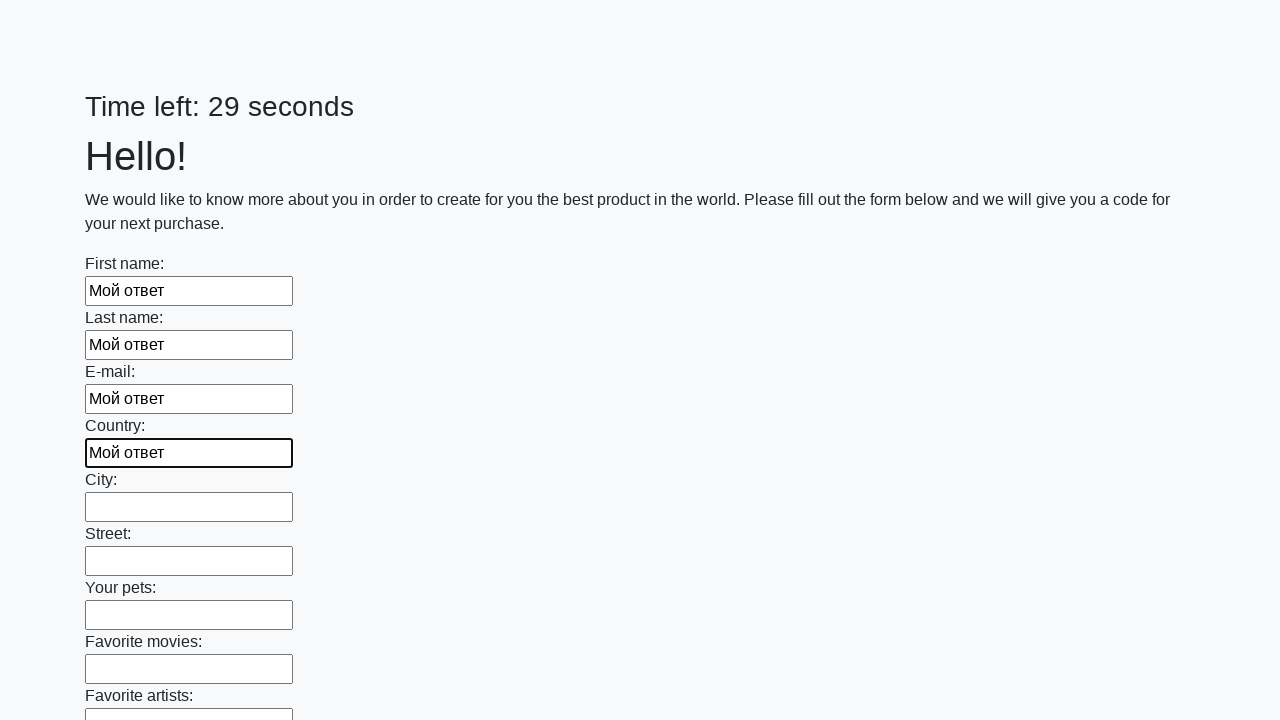

Filled input field with 'Мой ответ' on input >> nth=4
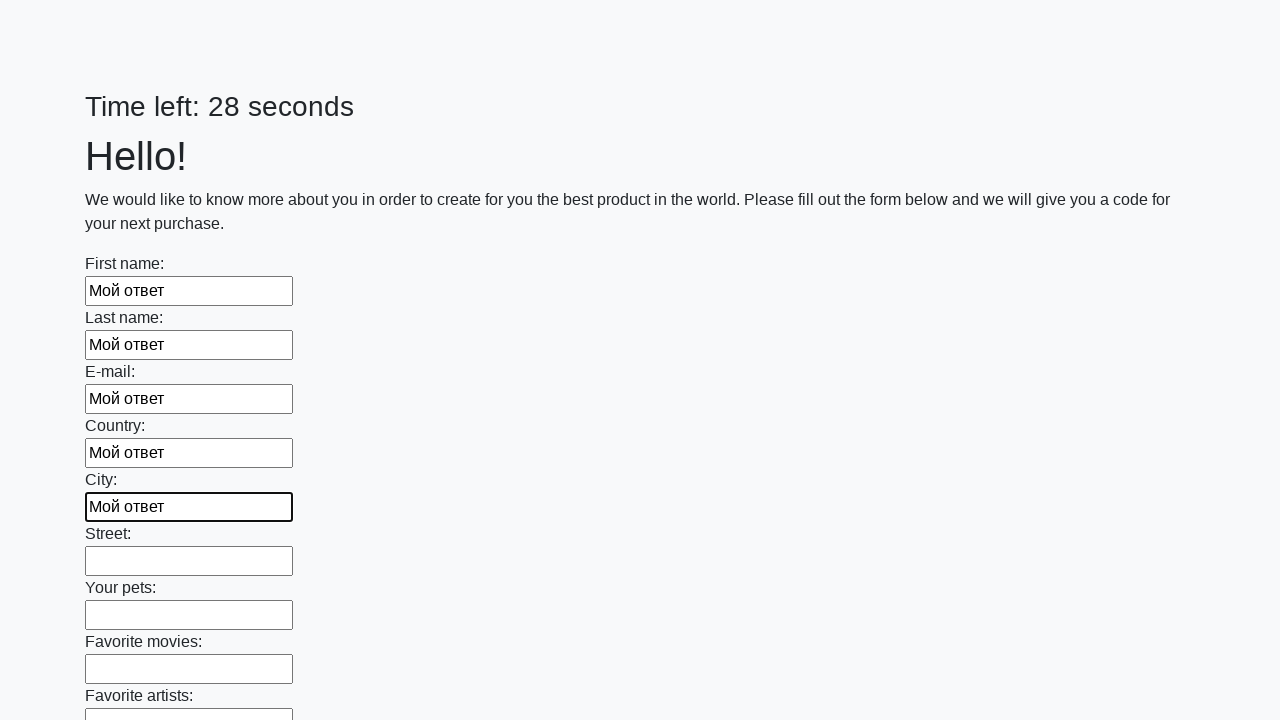

Filled input field with 'Мой ответ' on input >> nth=5
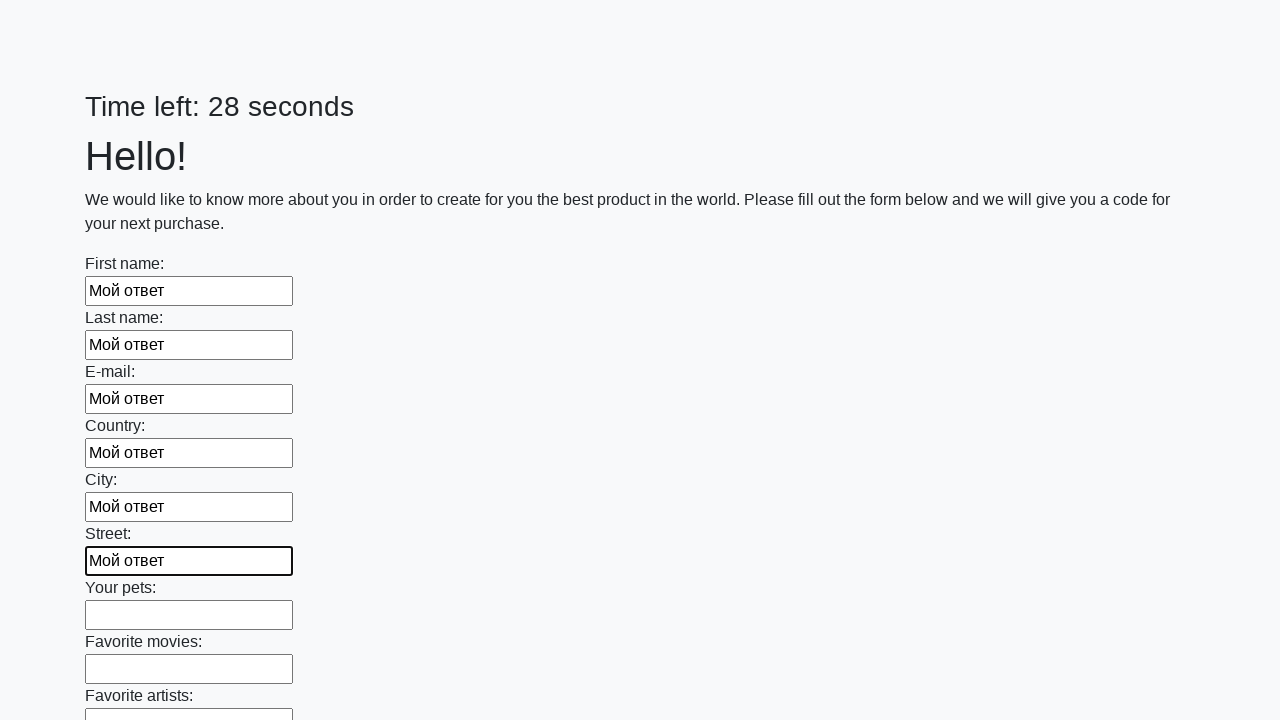

Filled input field with 'Мой ответ' on input >> nth=6
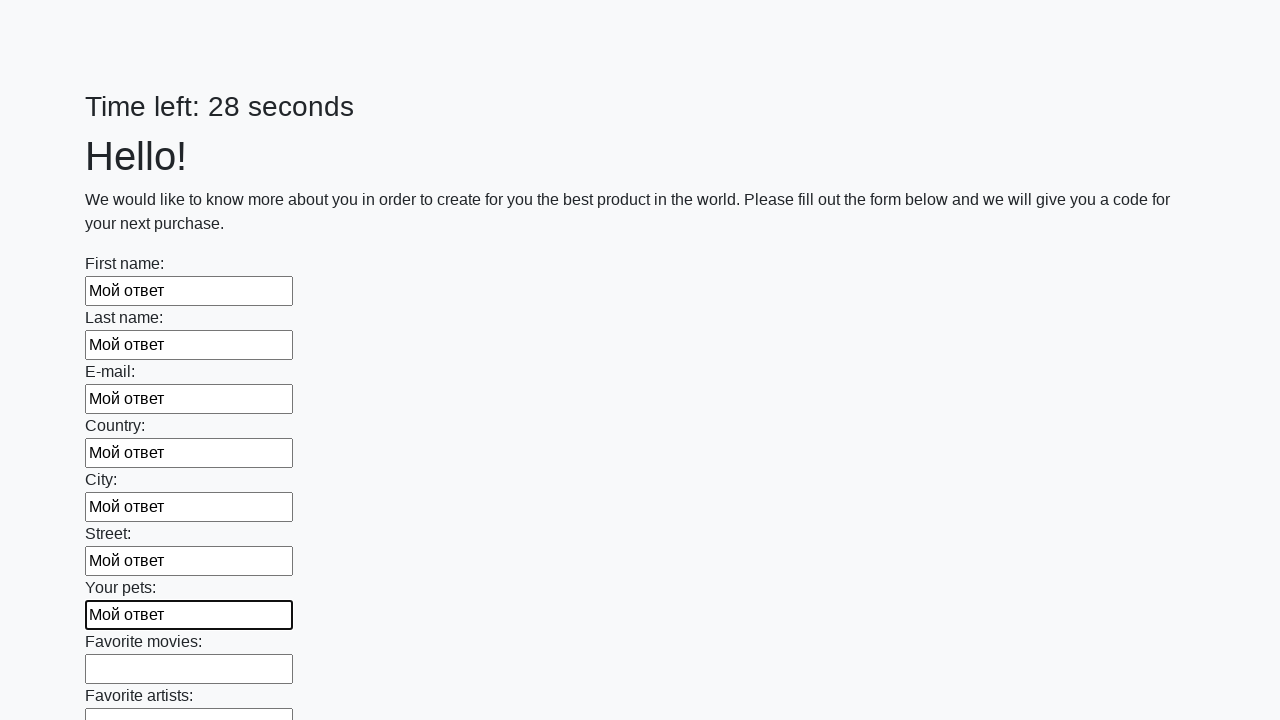

Filled input field with 'Мой ответ' on input >> nth=7
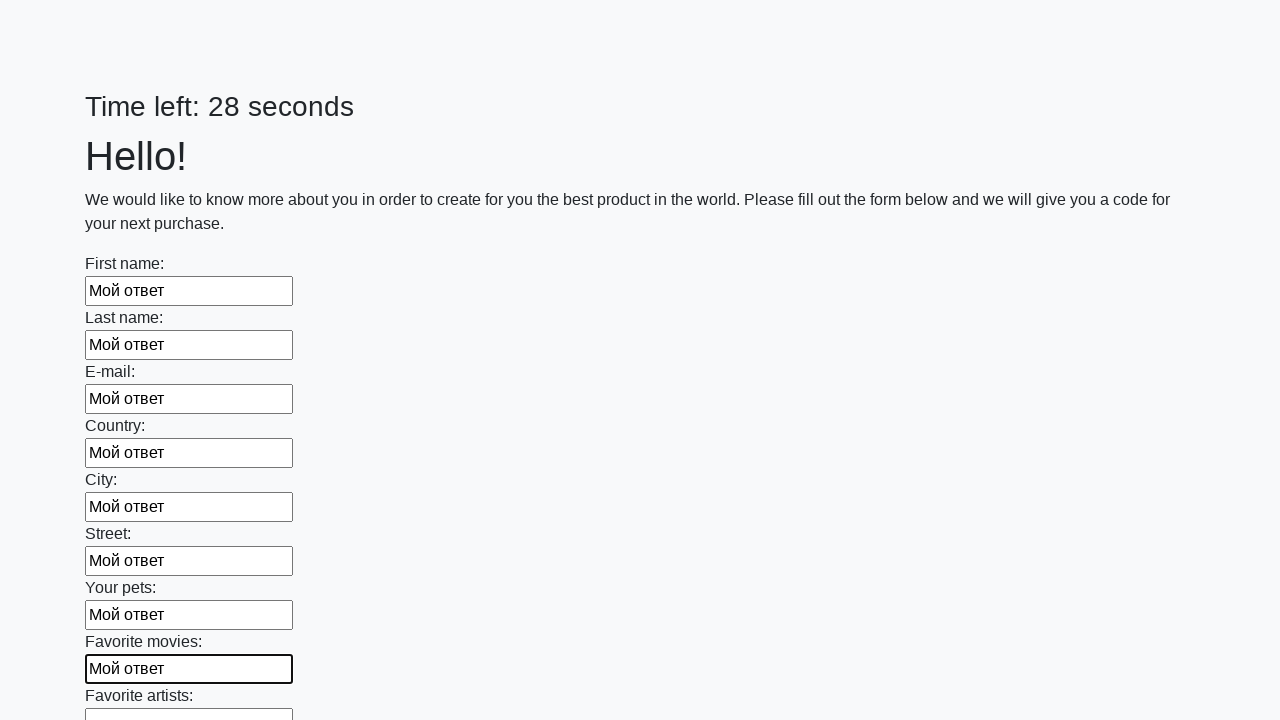

Filled input field with 'Мой ответ' on input >> nth=8
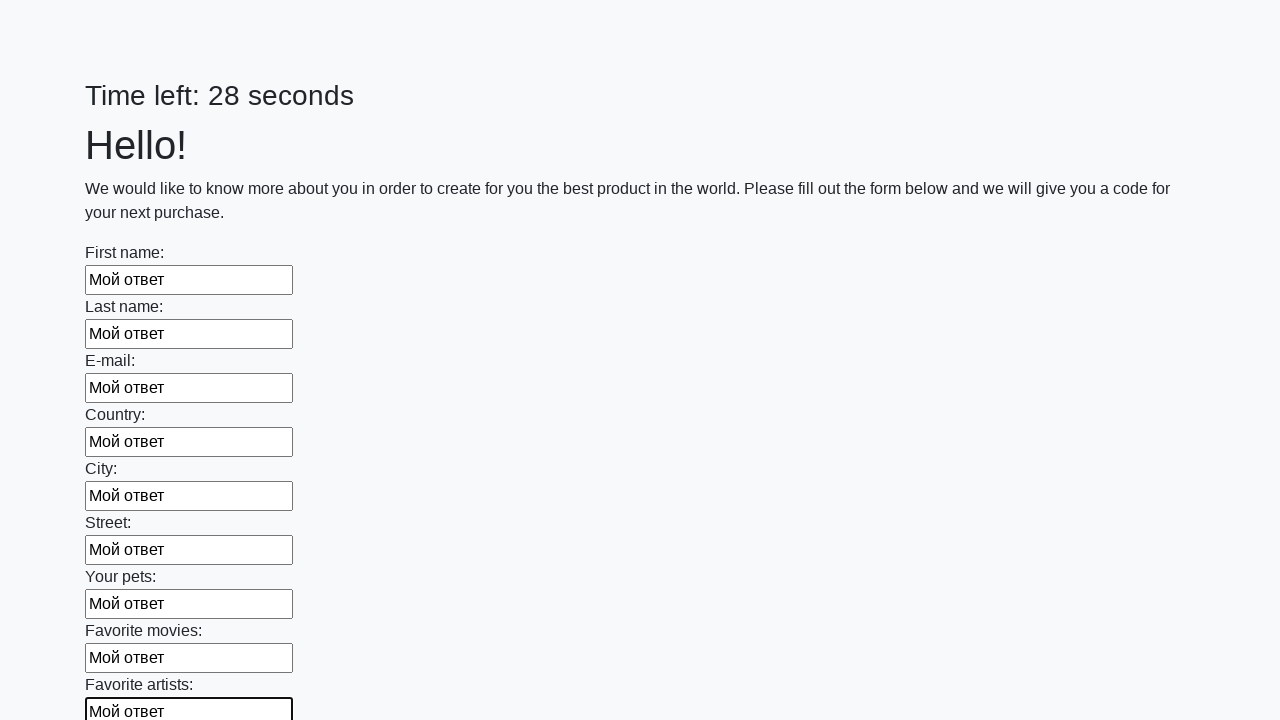

Filled input field with 'Мой ответ' on input >> nth=9
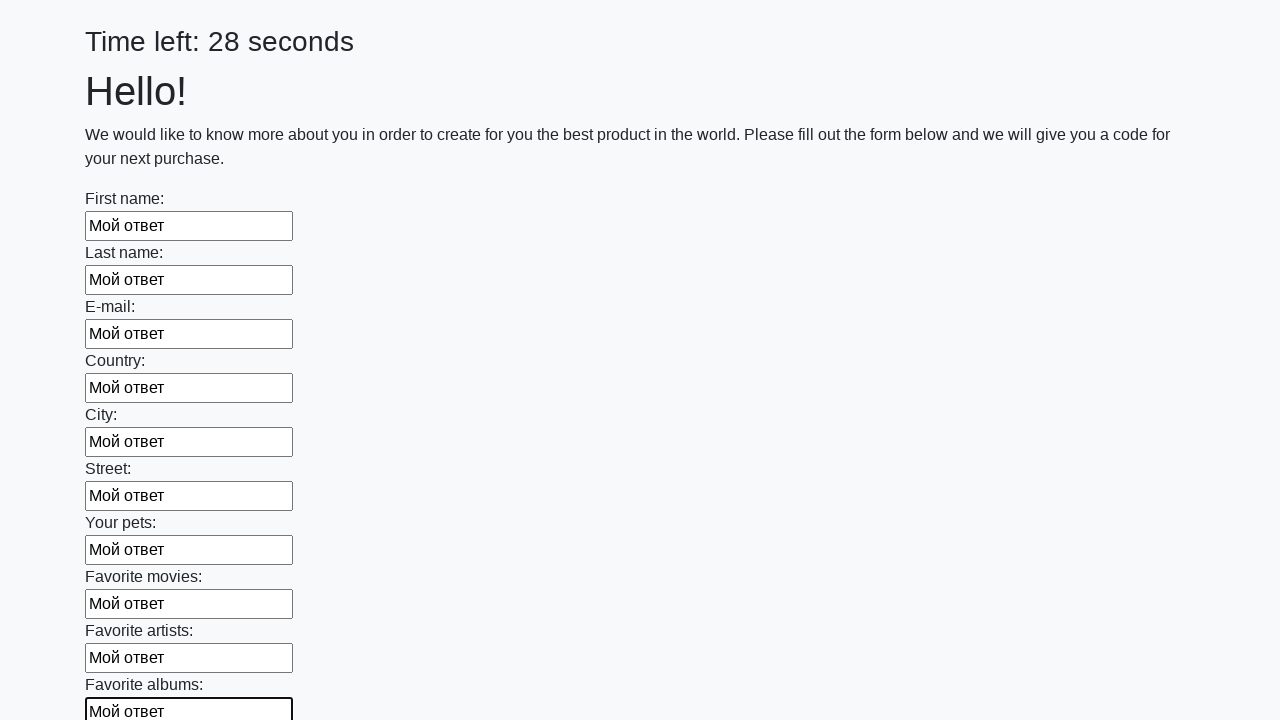

Filled input field with 'Мой ответ' on input >> nth=10
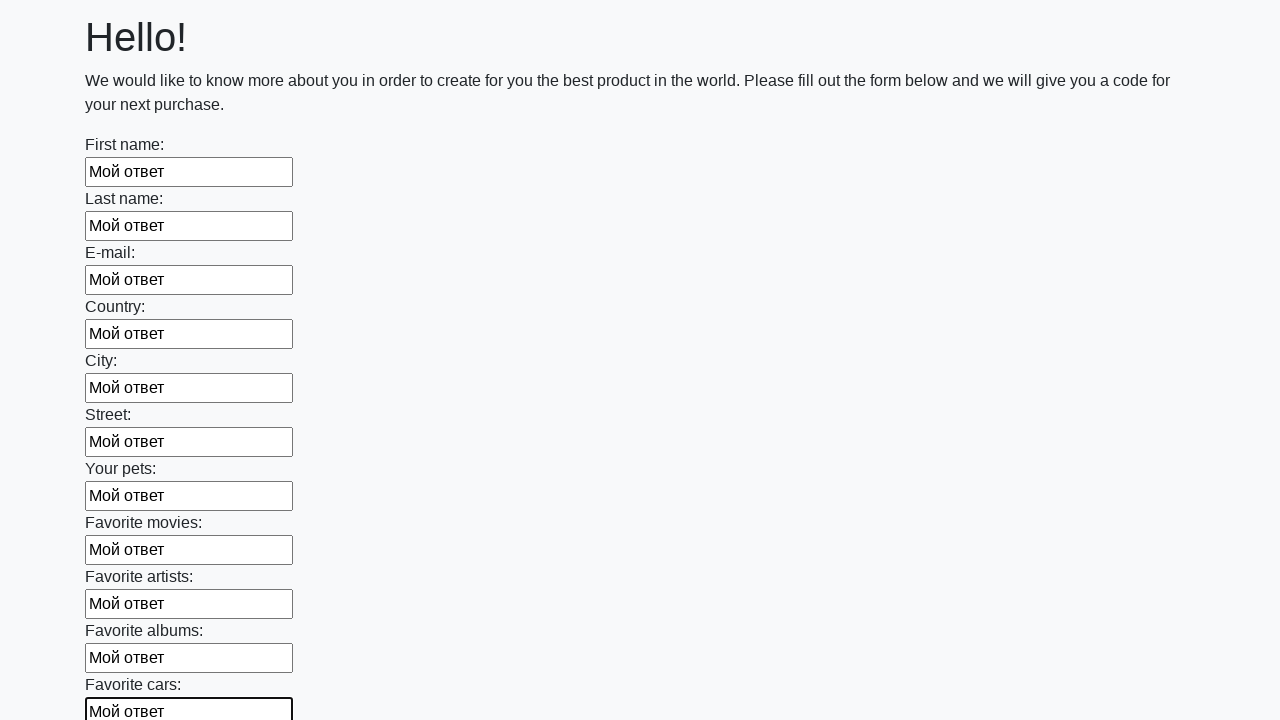

Filled input field with 'Мой ответ' on input >> nth=11
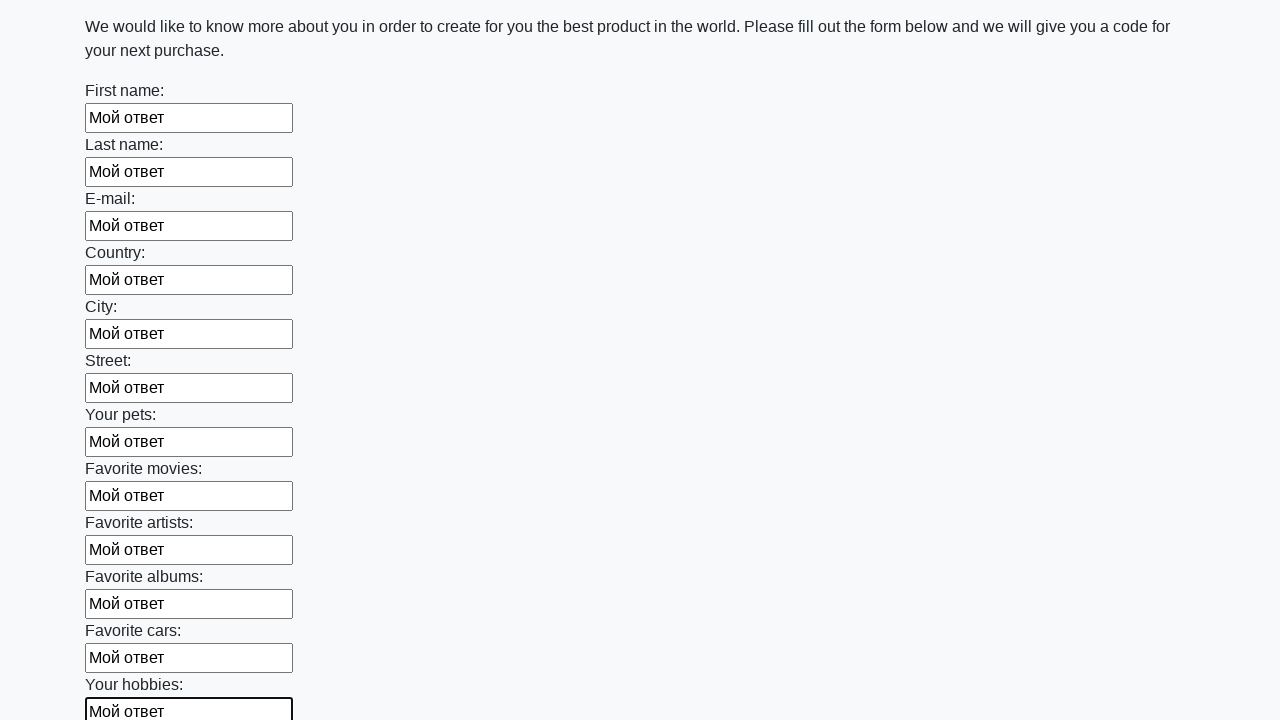

Filled input field with 'Мой ответ' on input >> nth=12
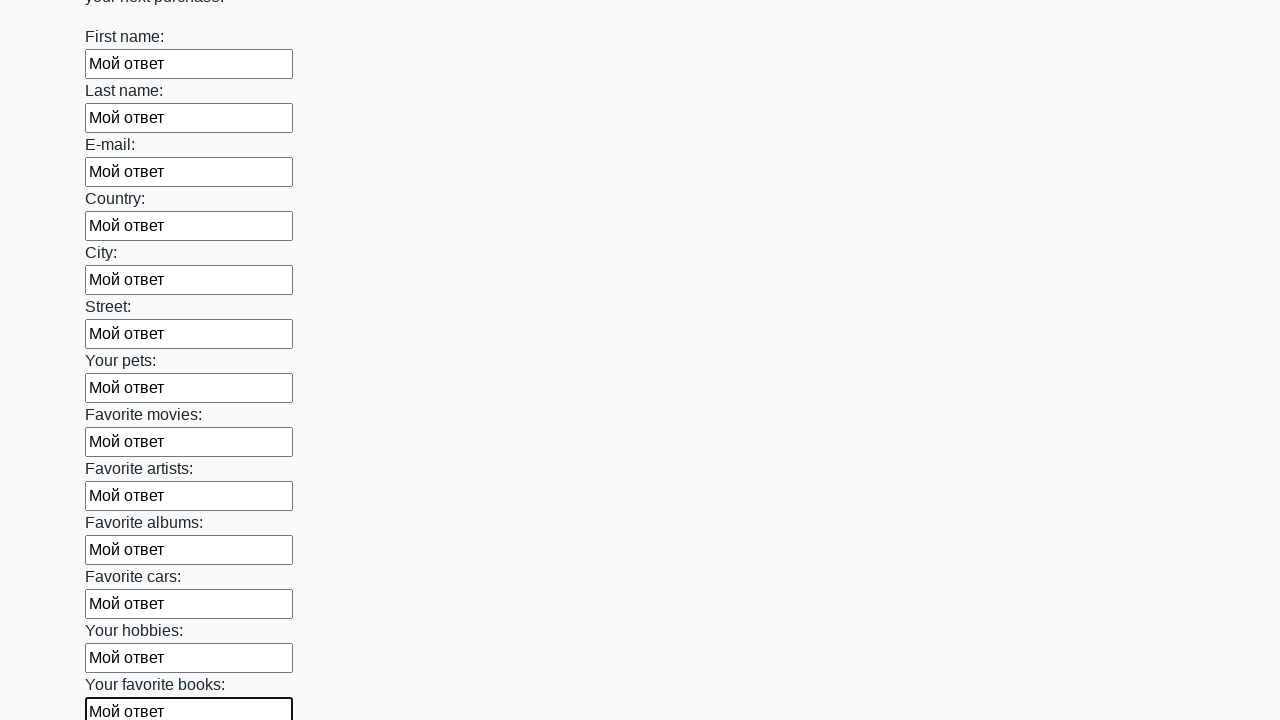

Filled input field with 'Мой ответ' on input >> nth=13
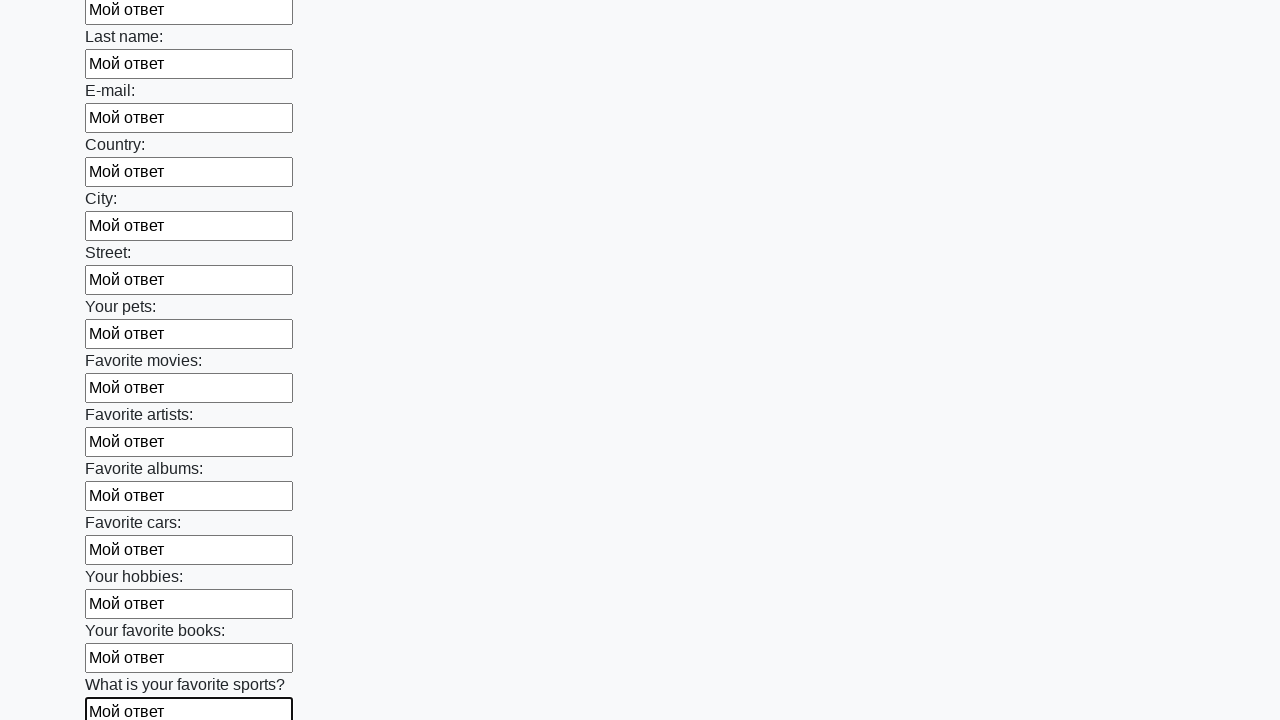

Filled input field with 'Мой ответ' on input >> nth=14
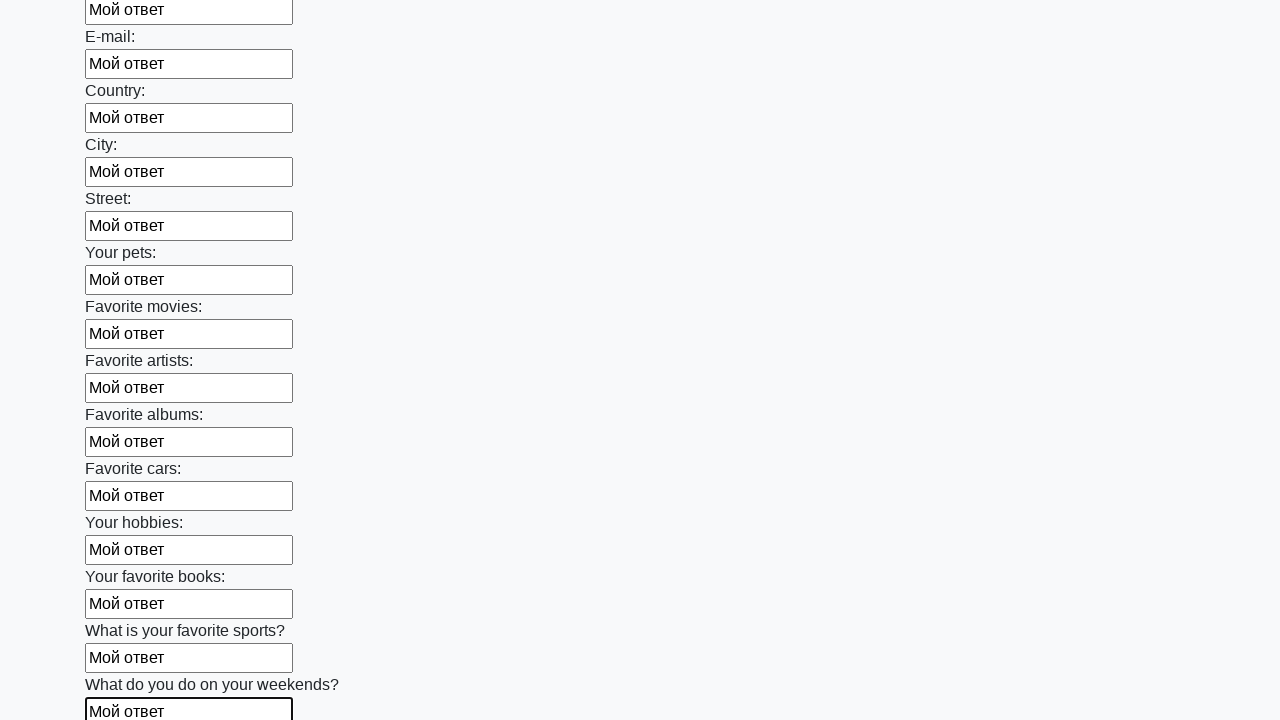

Filled input field with 'Мой ответ' on input >> nth=15
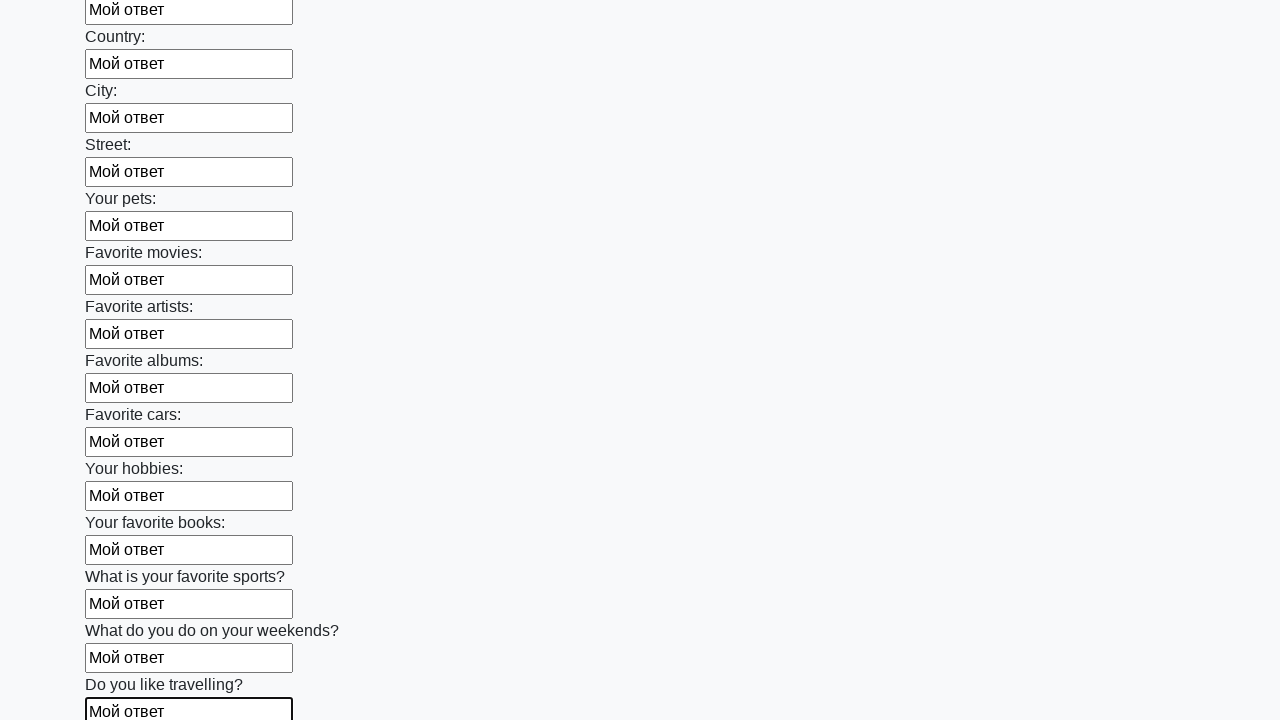

Filled input field with 'Мой ответ' on input >> nth=16
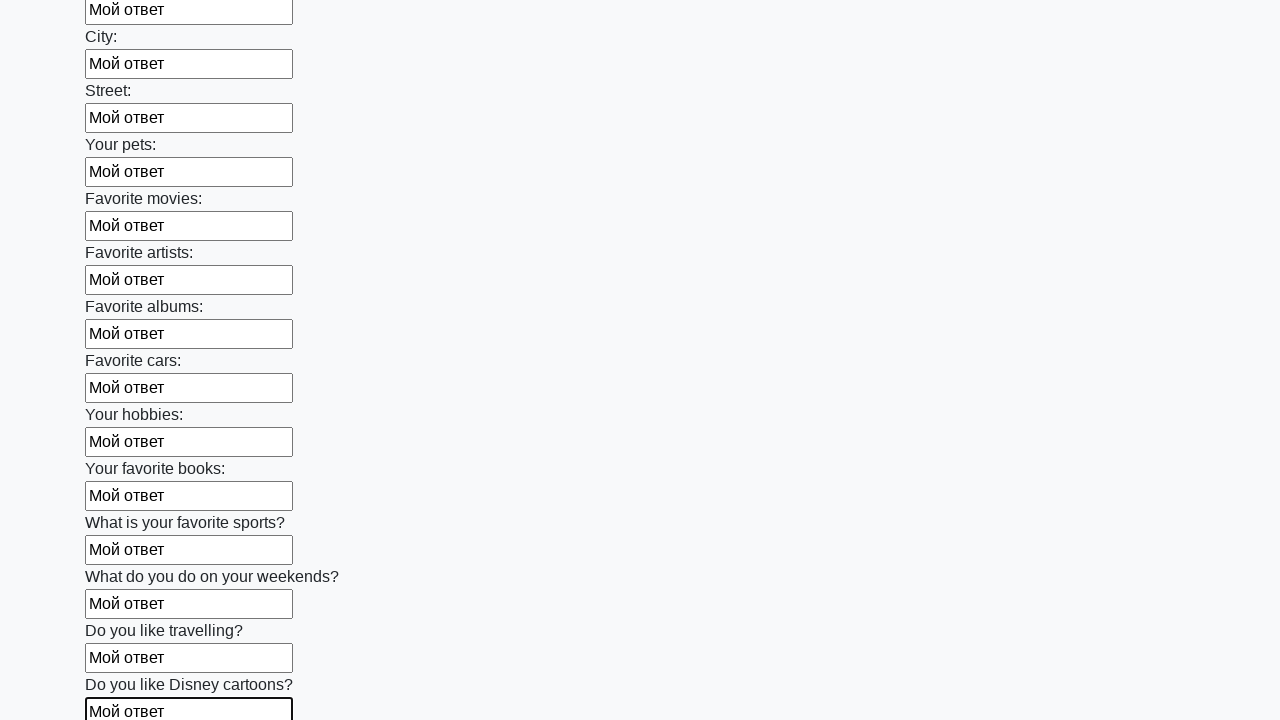

Filled input field with 'Мой ответ' on input >> nth=17
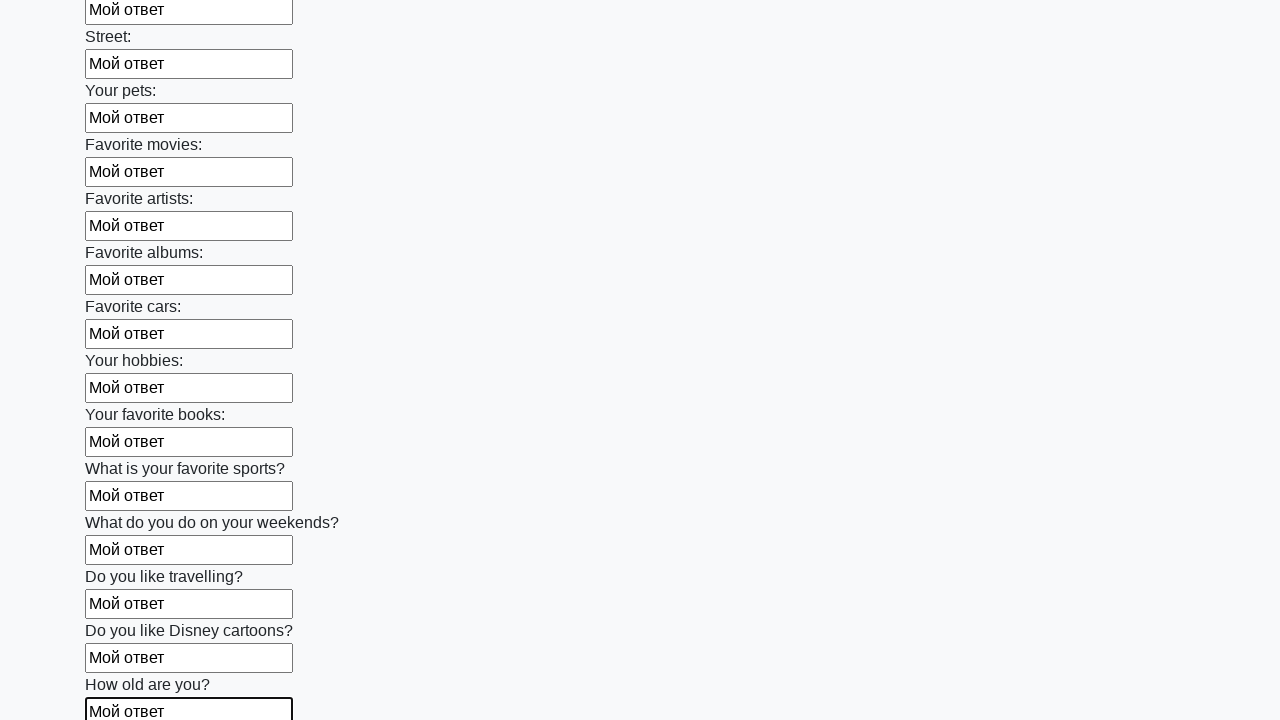

Filled input field with 'Мой ответ' on input >> nth=18
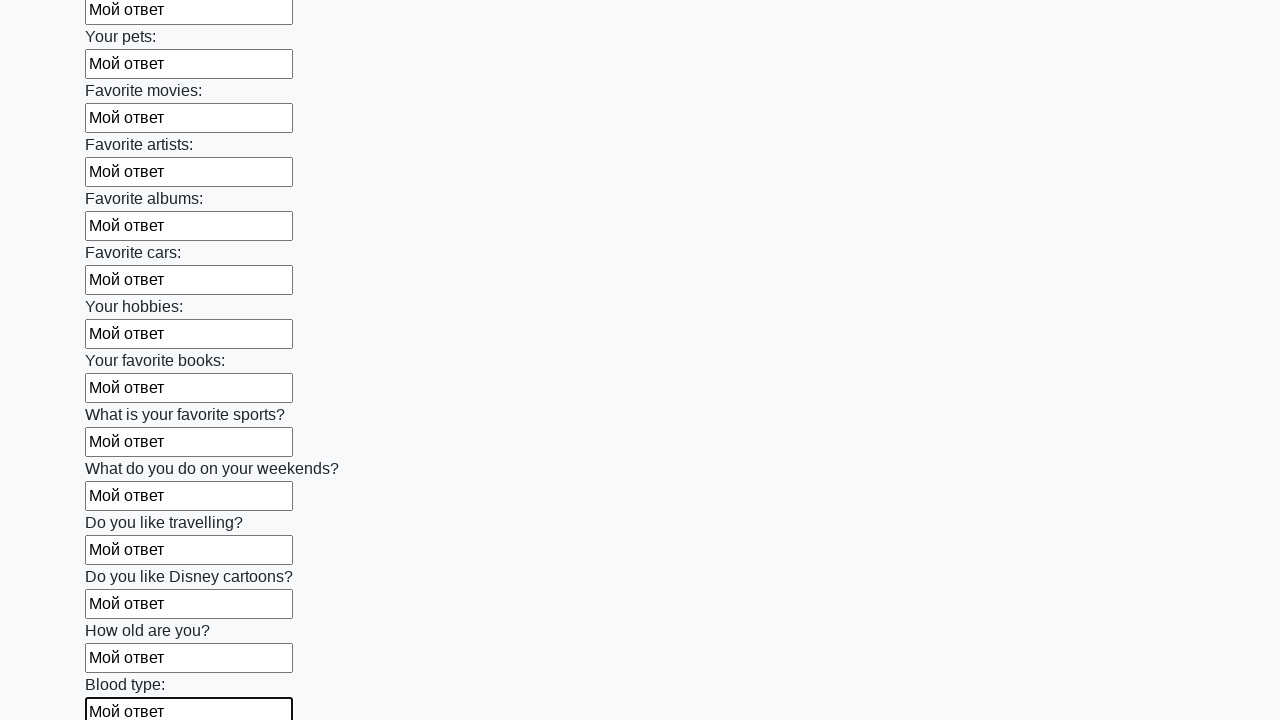

Filled input field with 'Мой ответ' on input >> nth=19
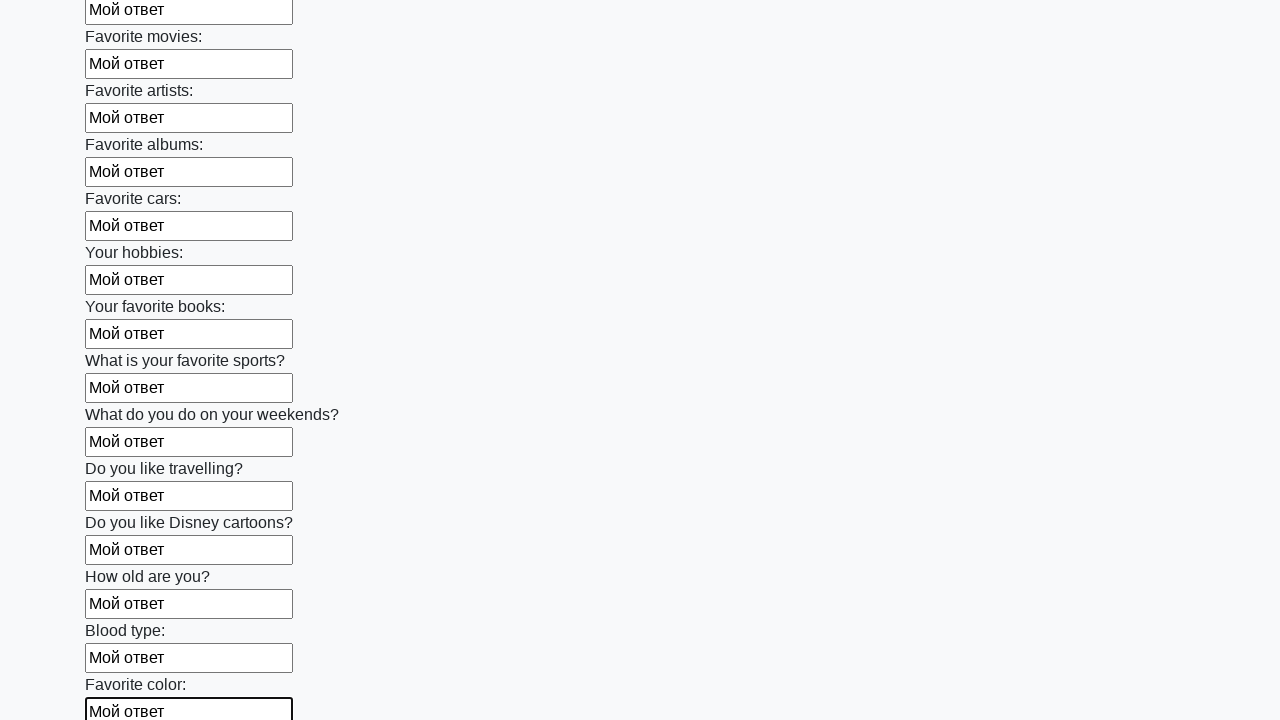

Filled input field with 'Мой ответ' on input >> nth=20
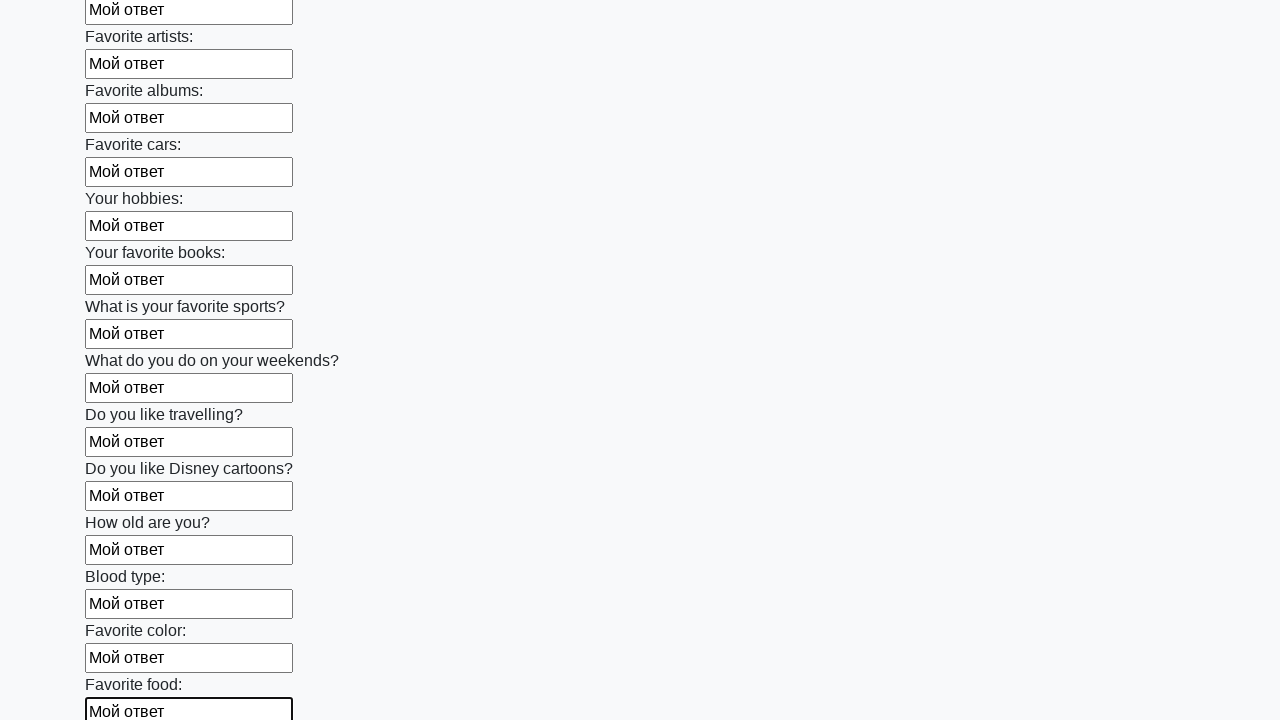

Filled input field with 'Мой ответ' on input >> nth=21
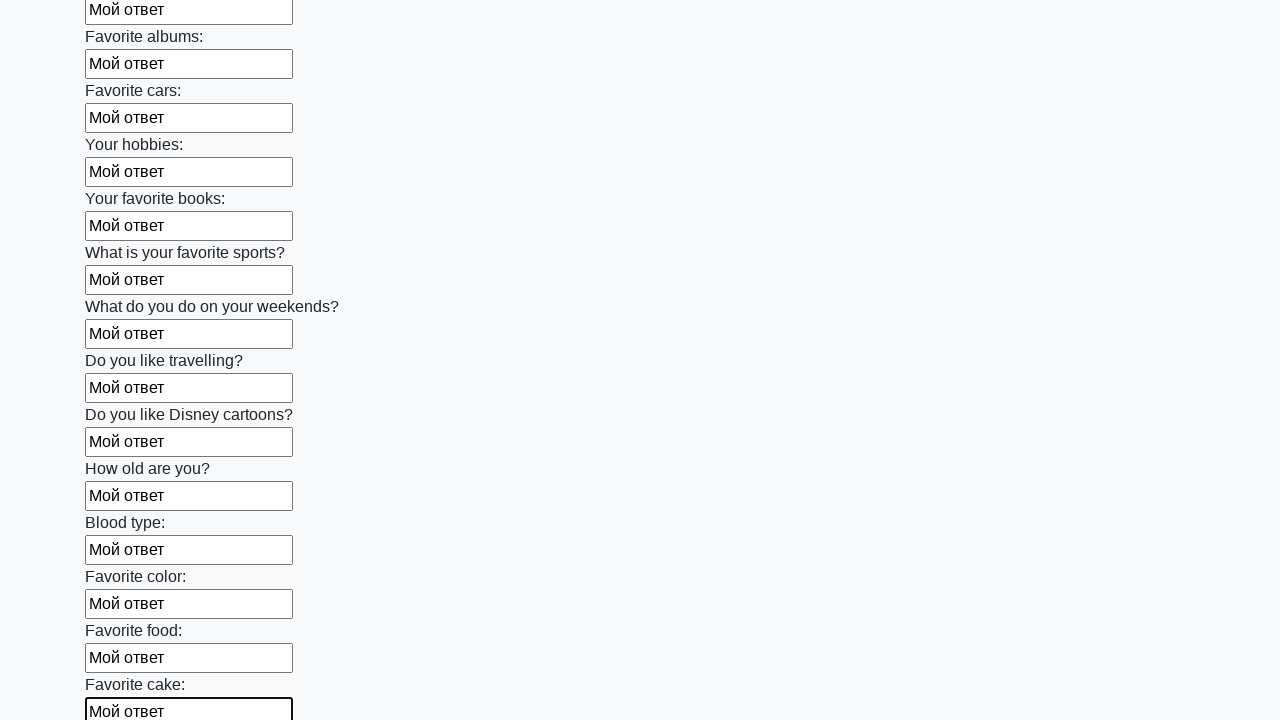

Filled input field with 'Мой ответ' on input >> nth=22
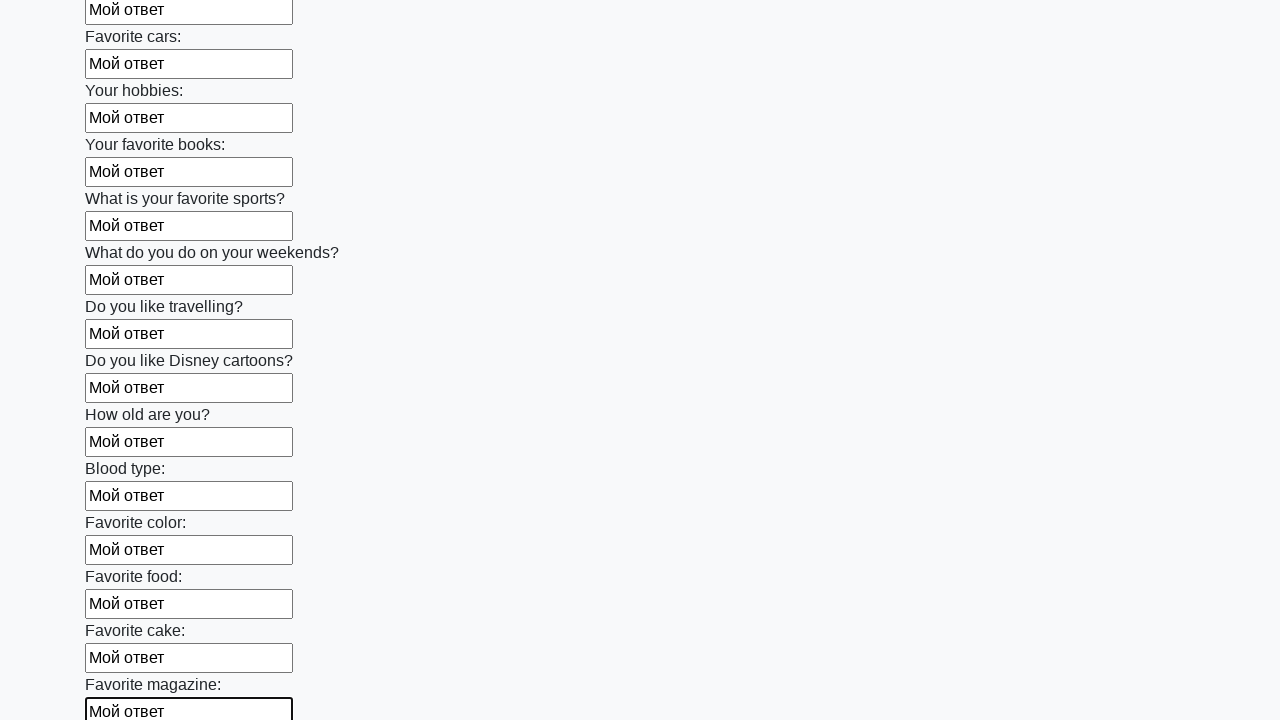

Filled input field with 'Мой ответ' on input >> nth=23
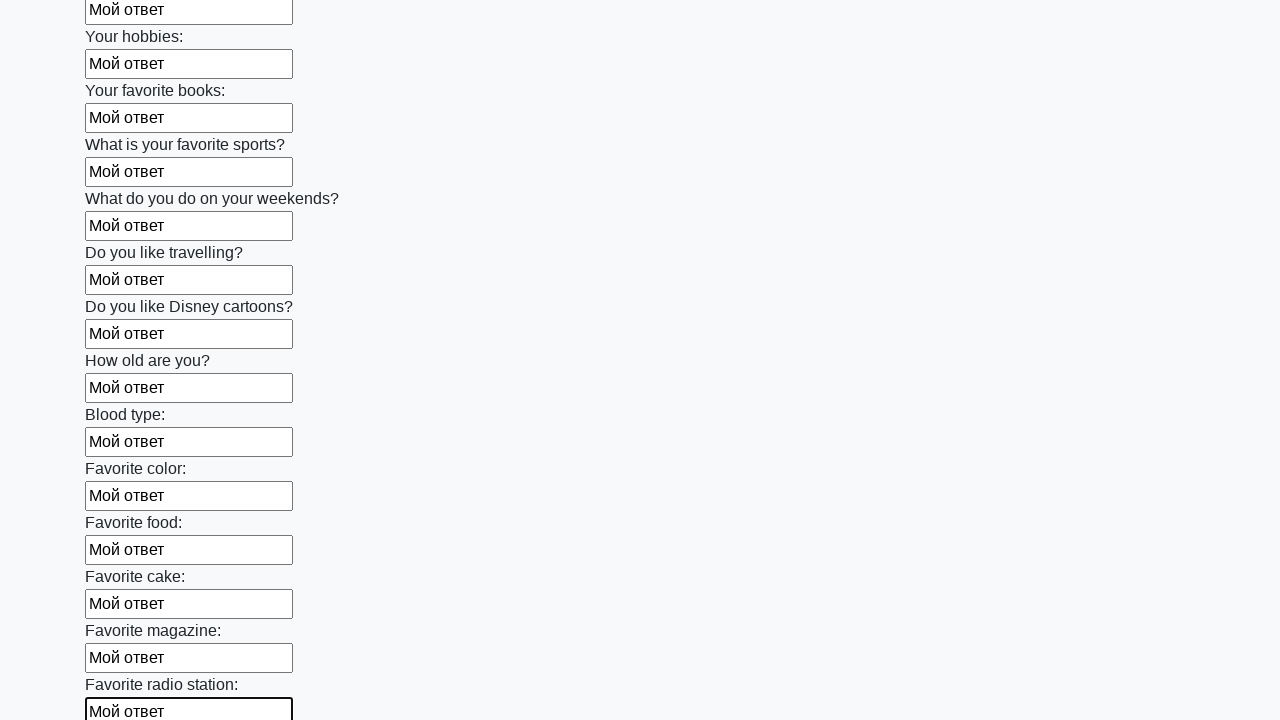

Filled input field with 'Мой ответ' on input >> nth=24
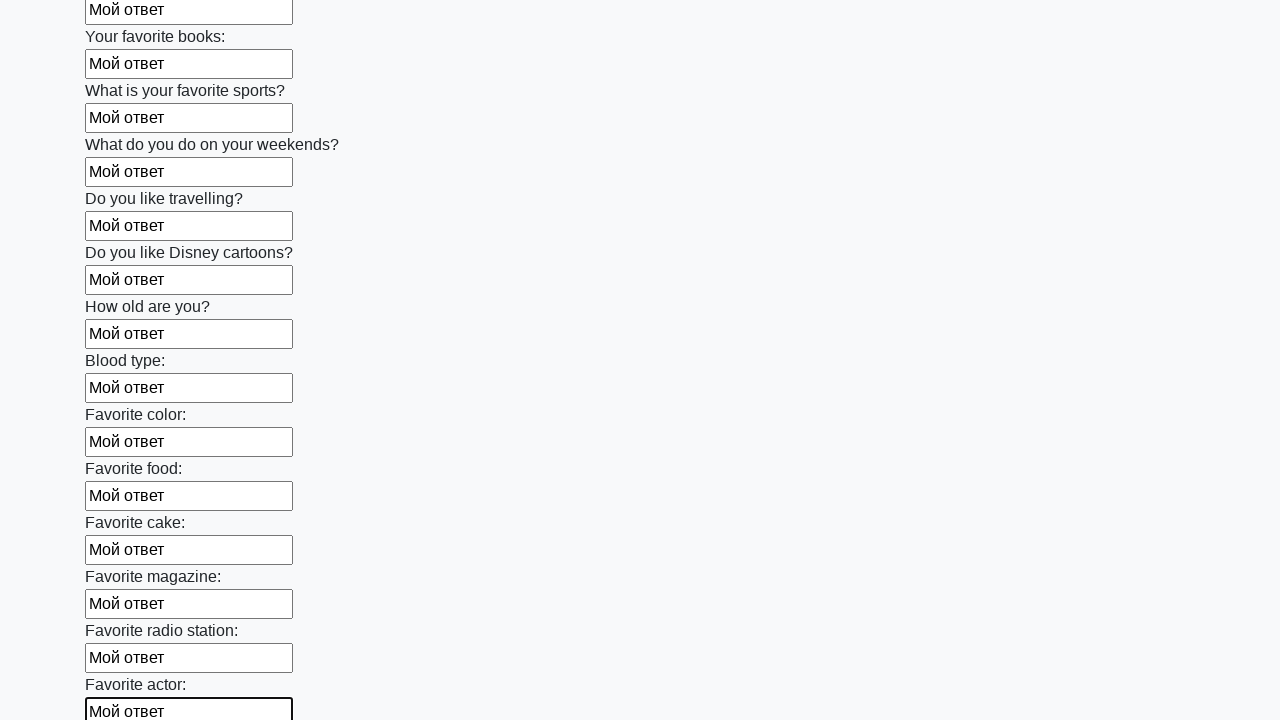

Filled input field with 'Мой ответ' on input >> nth=25
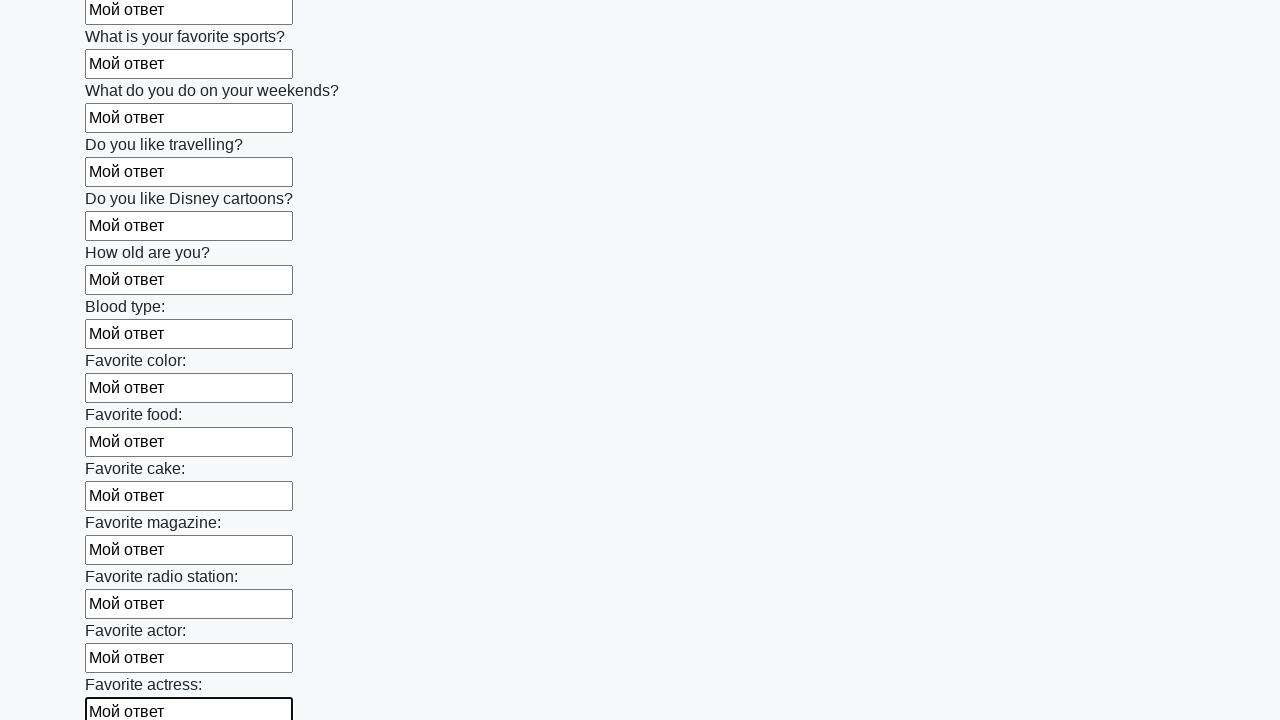

Filled input field with 'Мой ответ' on input >> nth=26
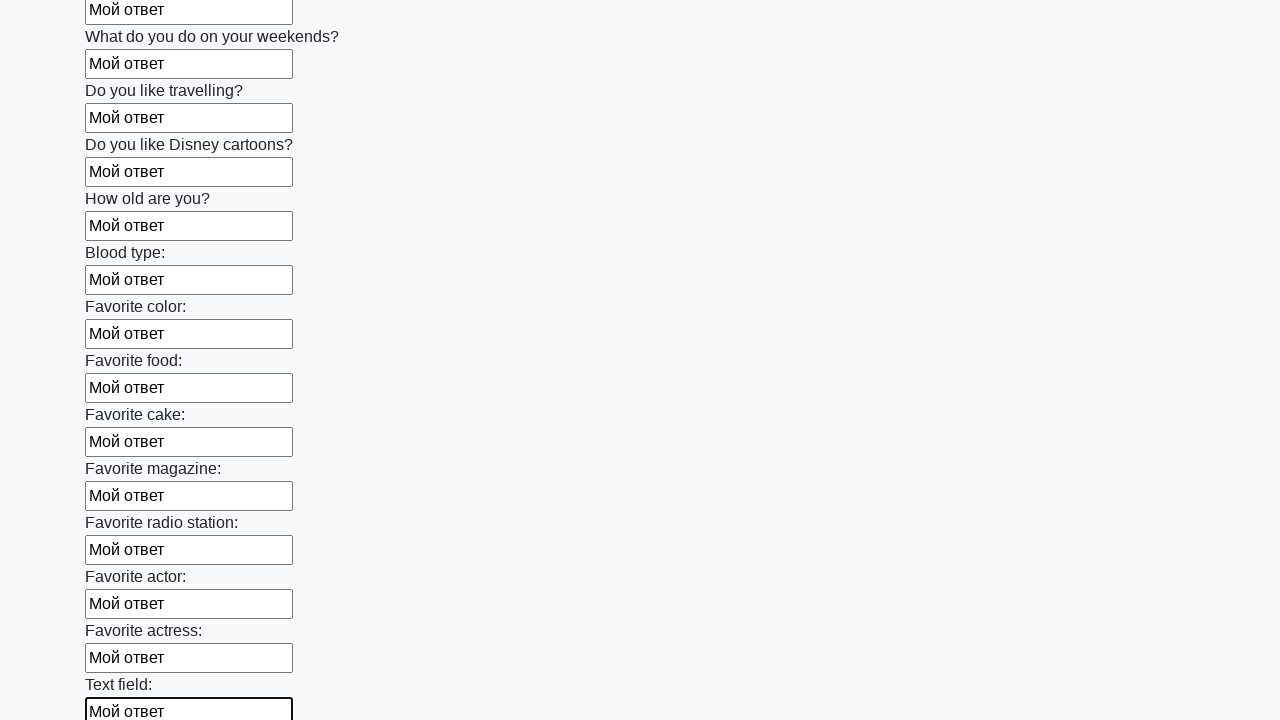

Filled input field with 'Мой ответ' on input >> nth=27
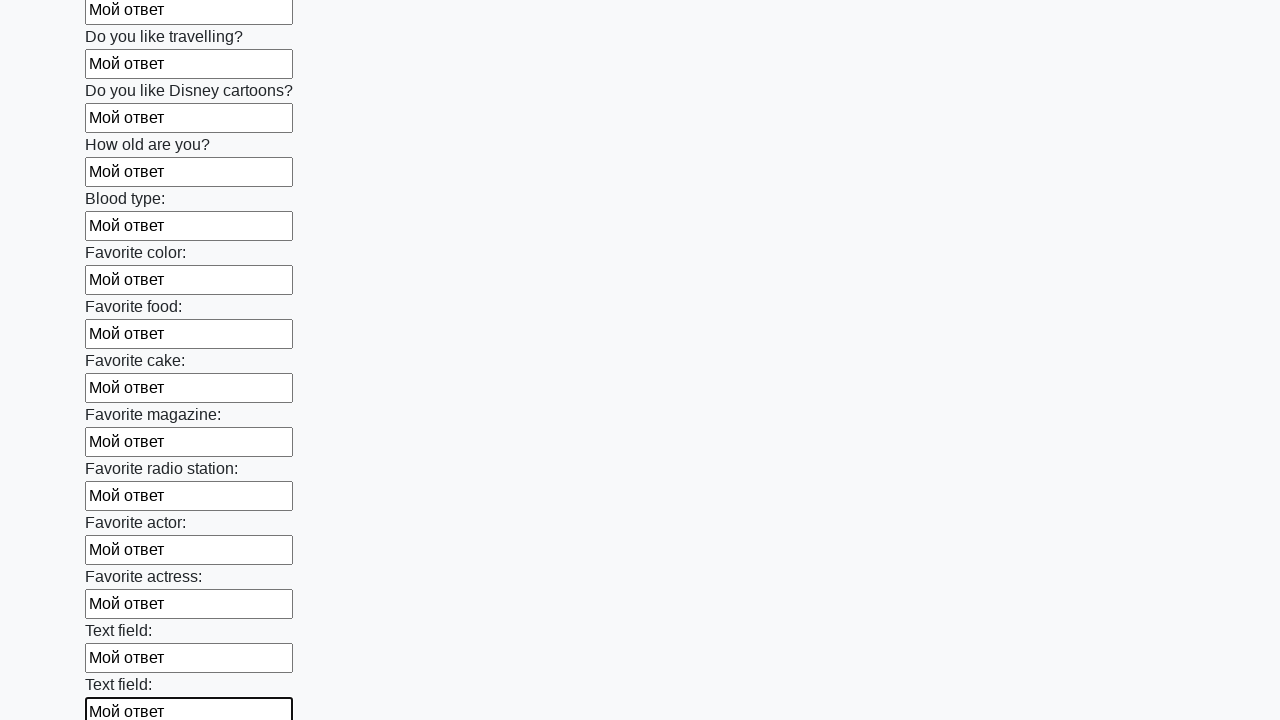

Filled input field with 'Мой ответ' on input >> nth=28
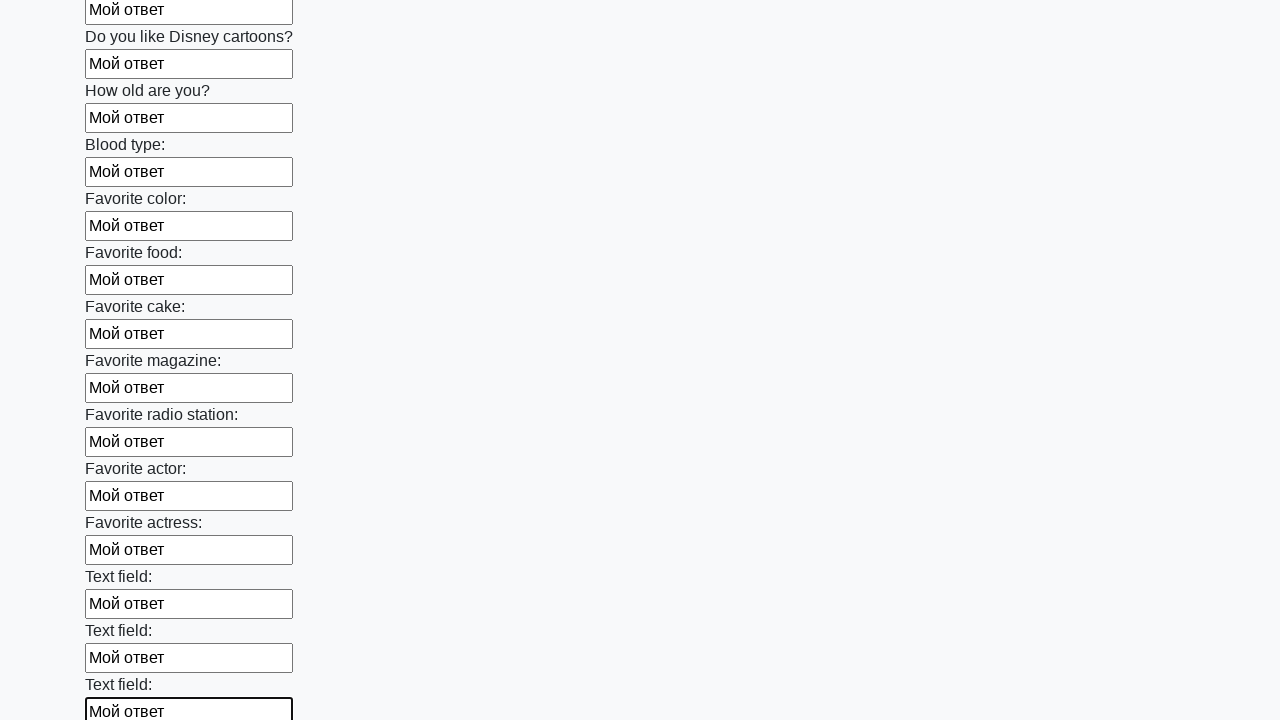

Filled input field with 'Мой ответ' on input >> nth=29
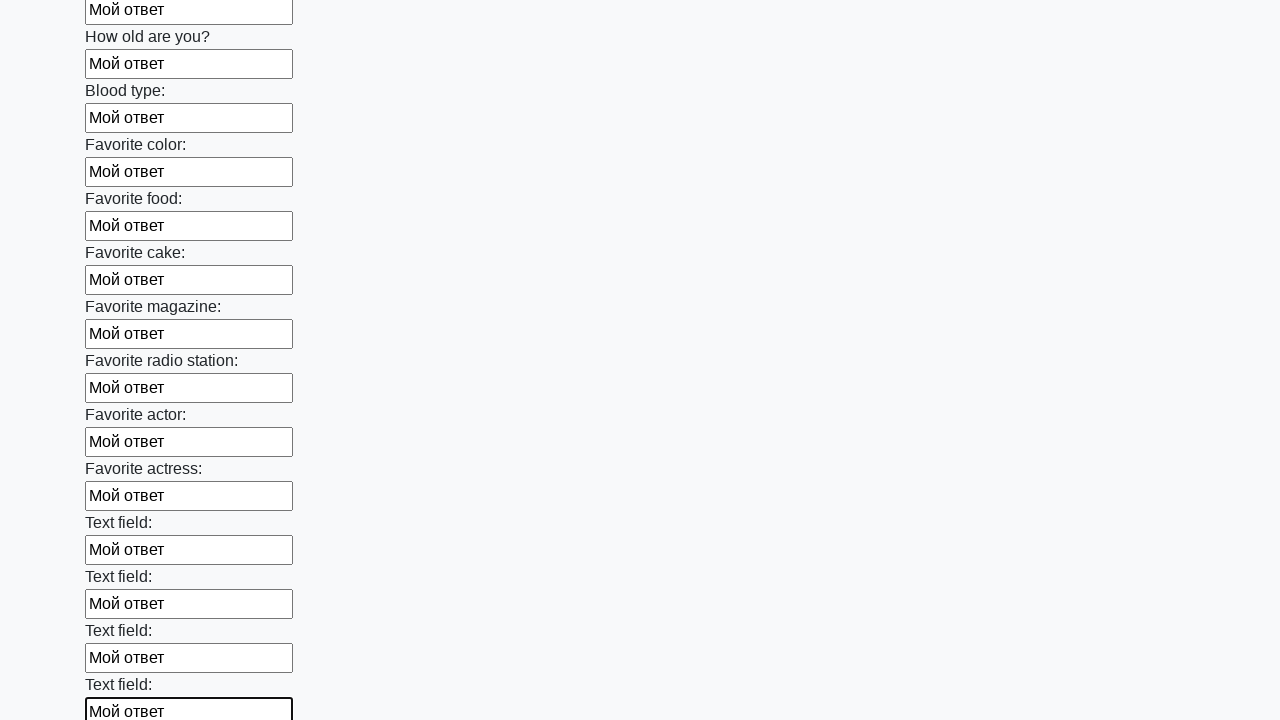

Filled input field with 'Мой ответ' on input >> nth=30
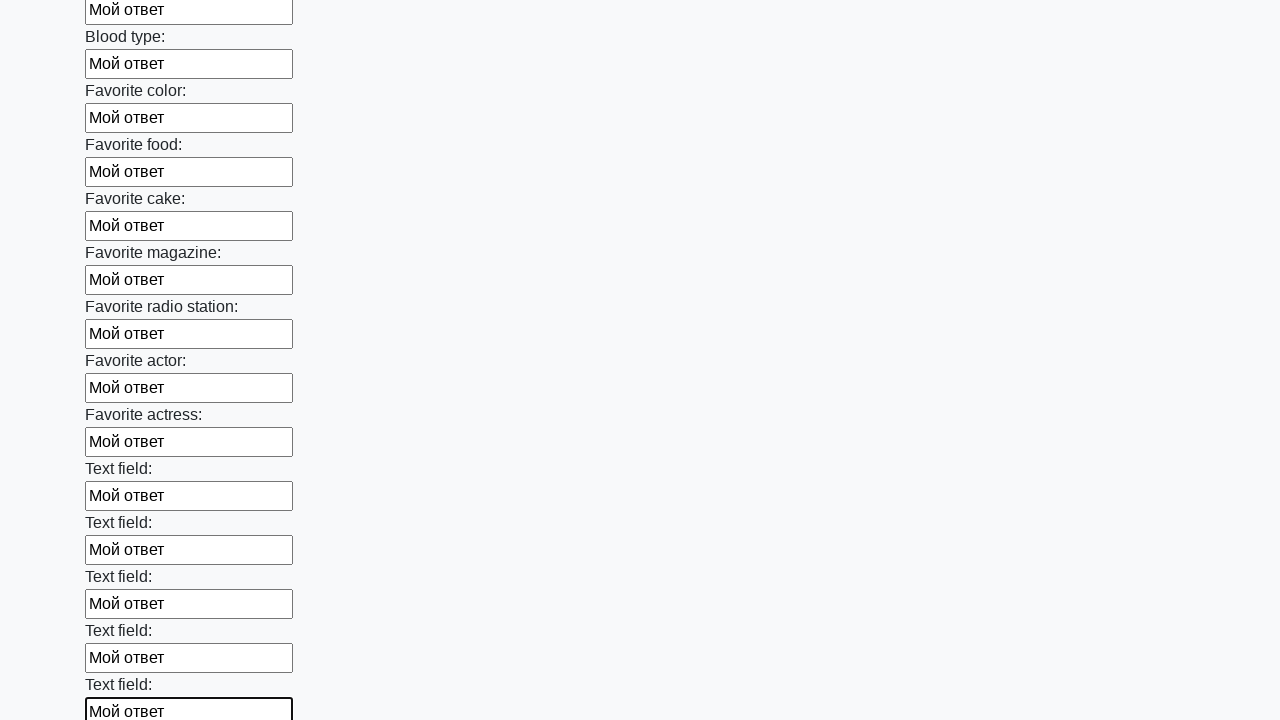

Filled input field with 'Мой ответ' on input >> nth=31
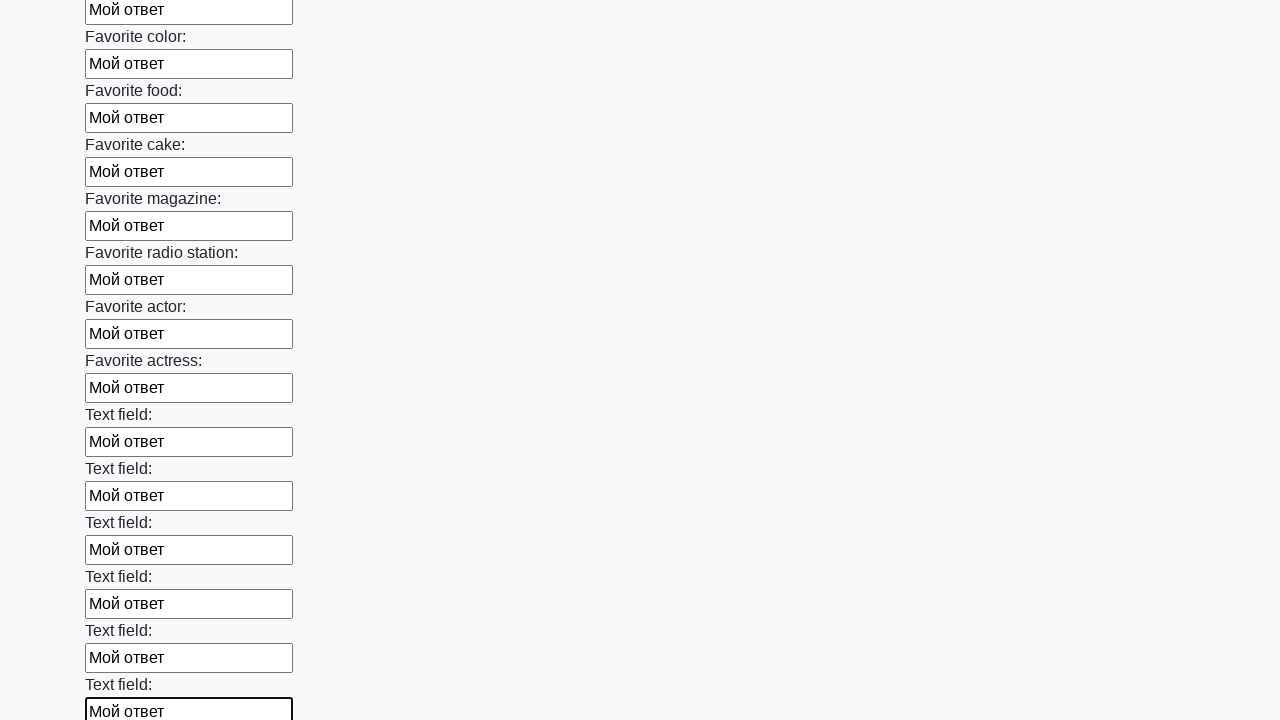

Filled input field with 'Мой ответ' on input >> nth=32
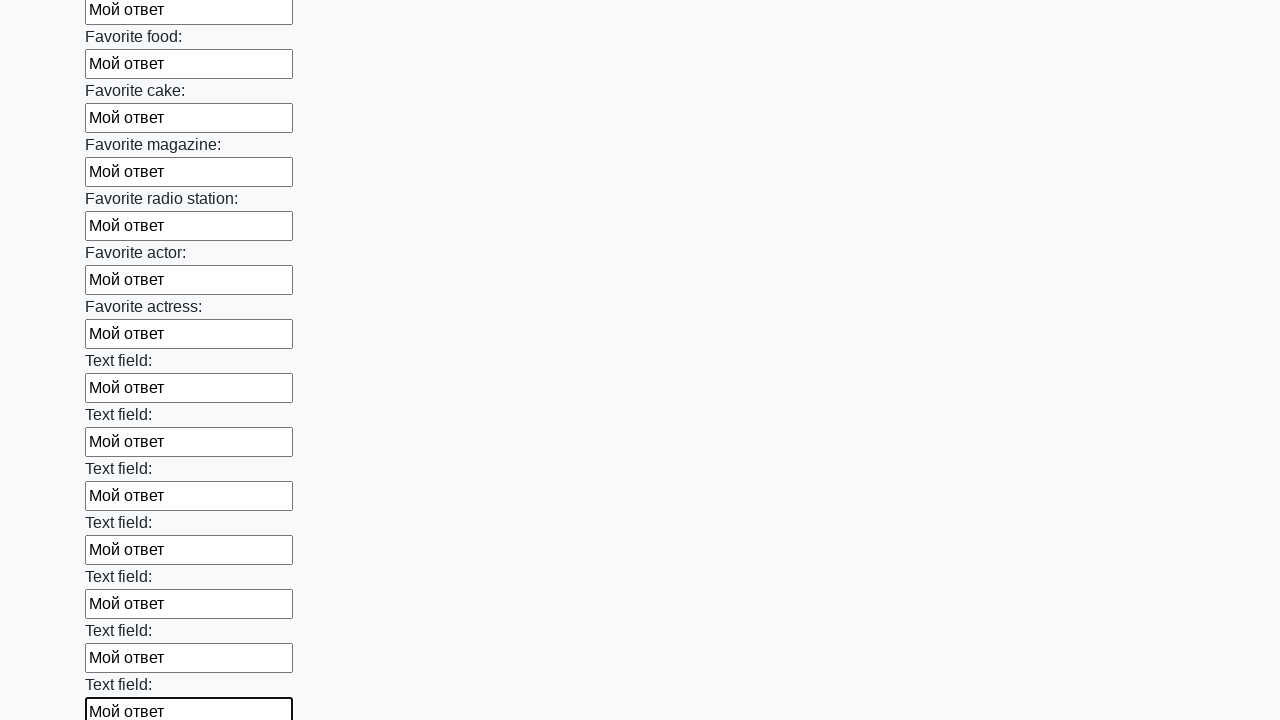

Filled input field with 'Мой ответ' on input >> nth=33
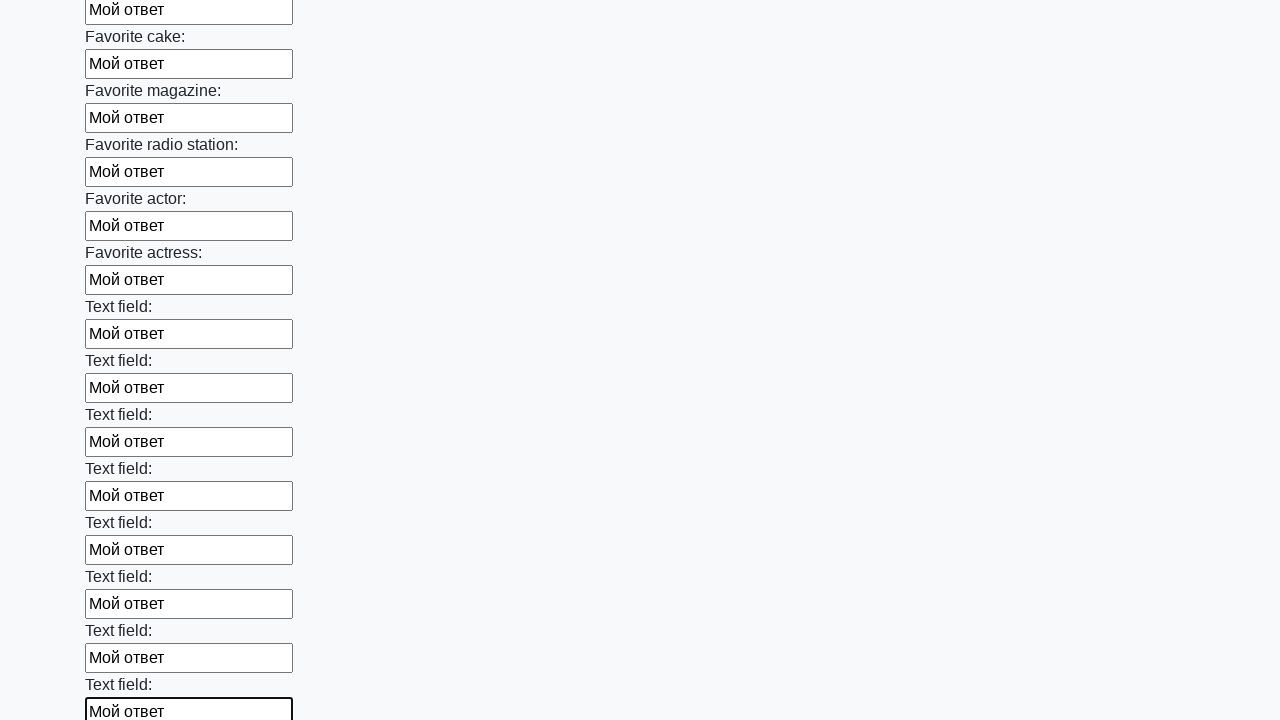

Filled input field with 'Мой ответ' on input >> nth=34
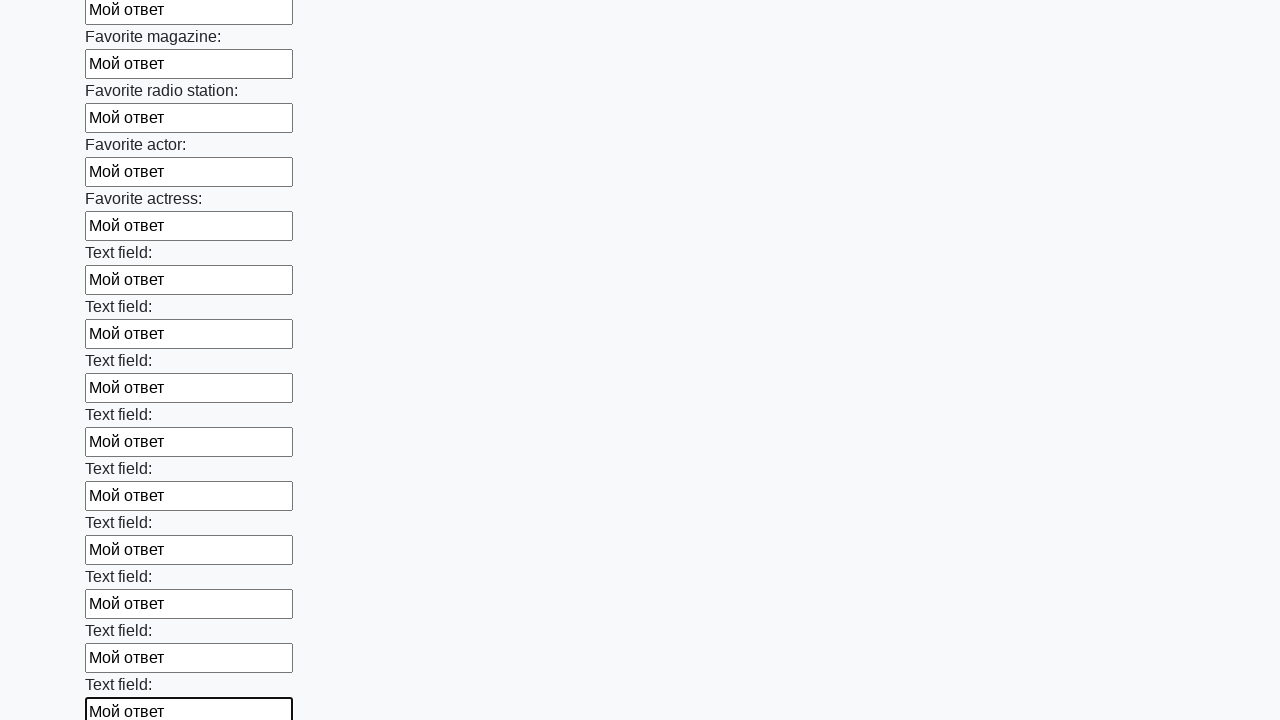

Filled input field with 'Мой ответ' on input >> nth=35
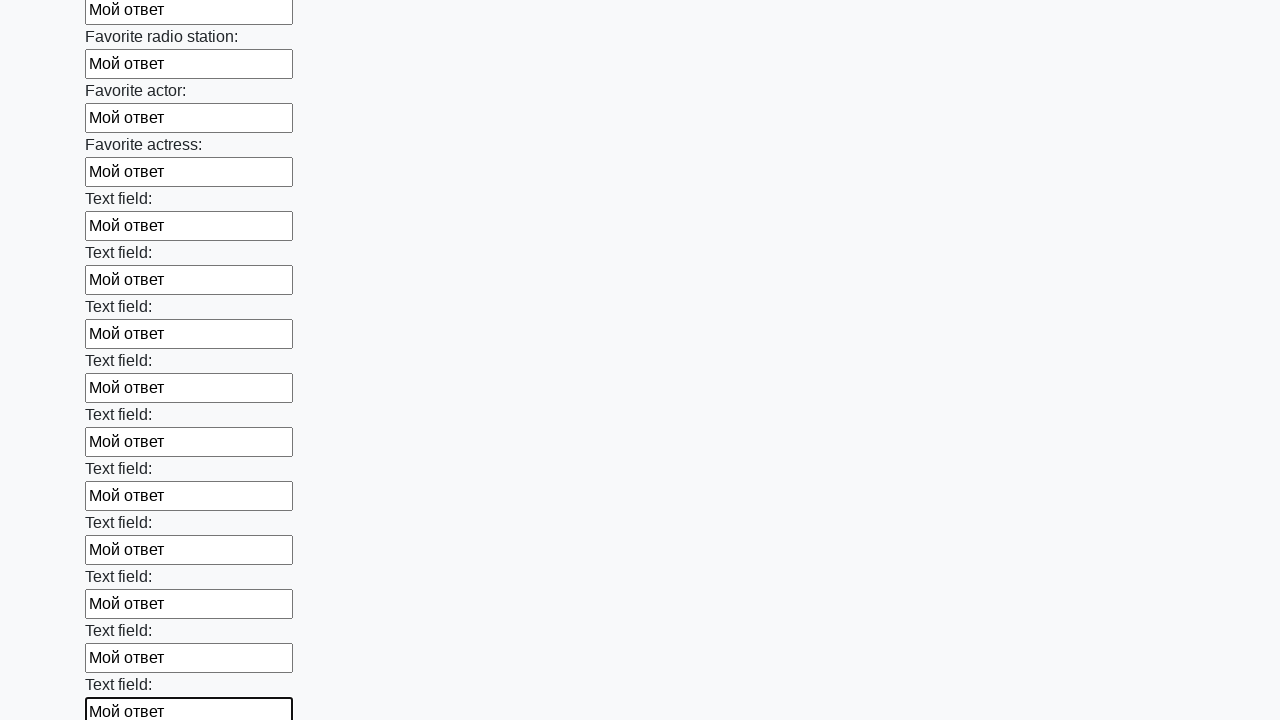

Filled input field with 'Мой ответ' on input >> nth=36
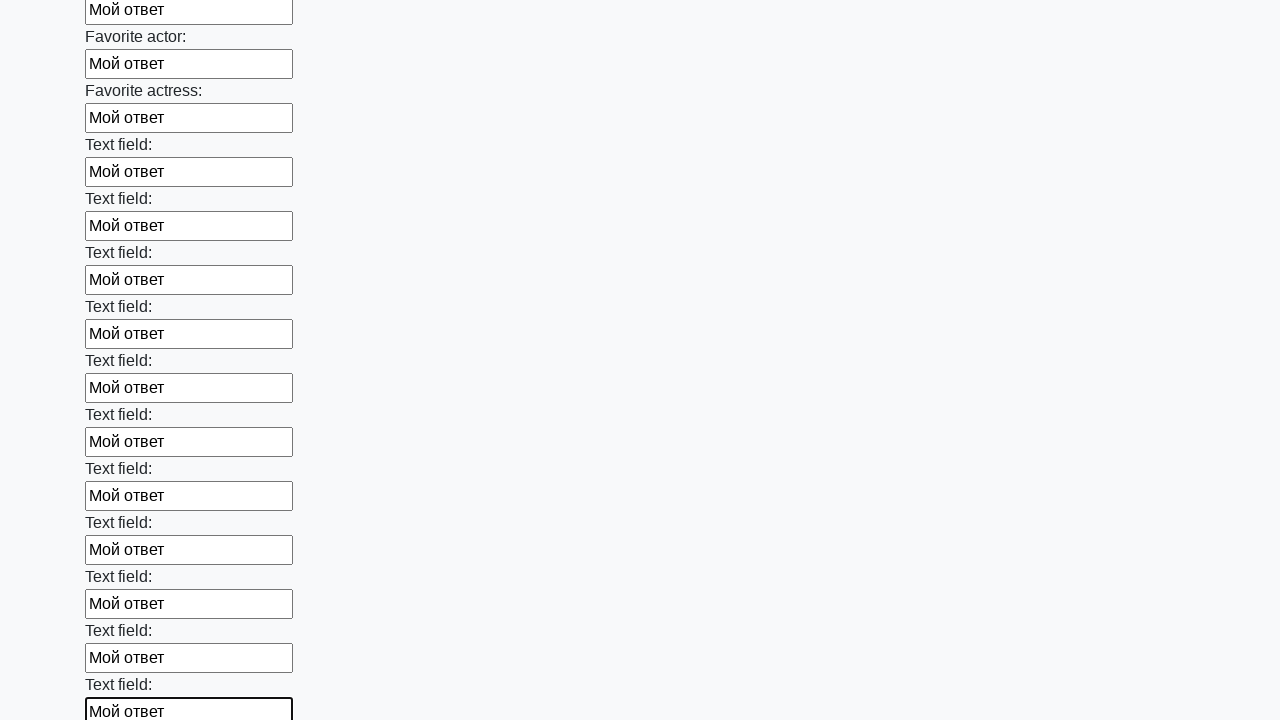

Filled input field with 'Мой ответ' on input >> nth=37
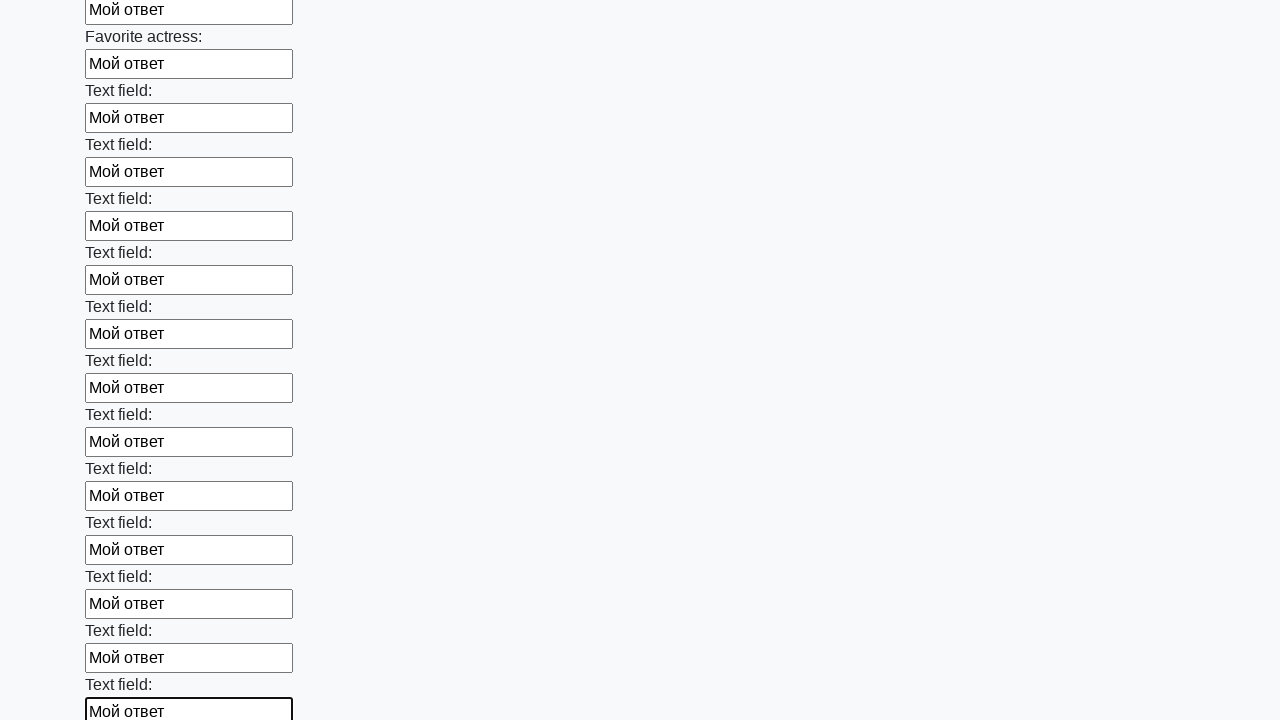

Filled input field with 'Мой ответ' on input >> nth=38
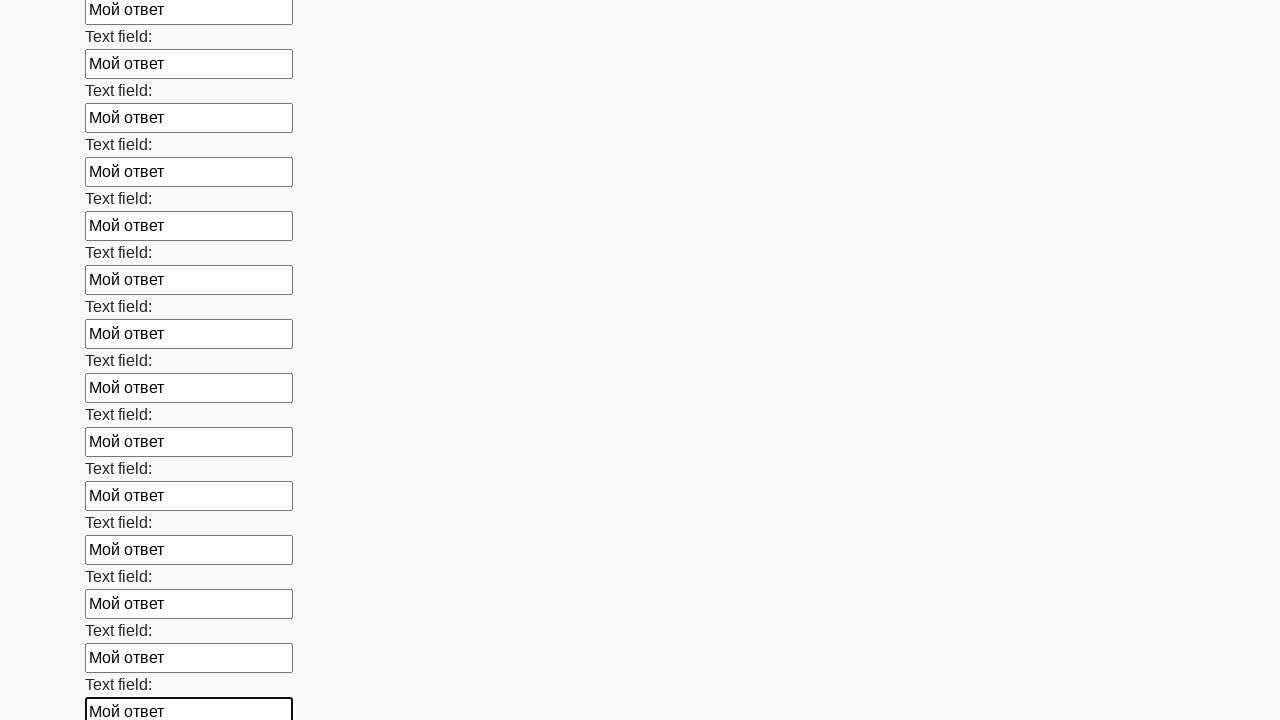

Filled input field with 'Мой ответ' on input >> nth=39
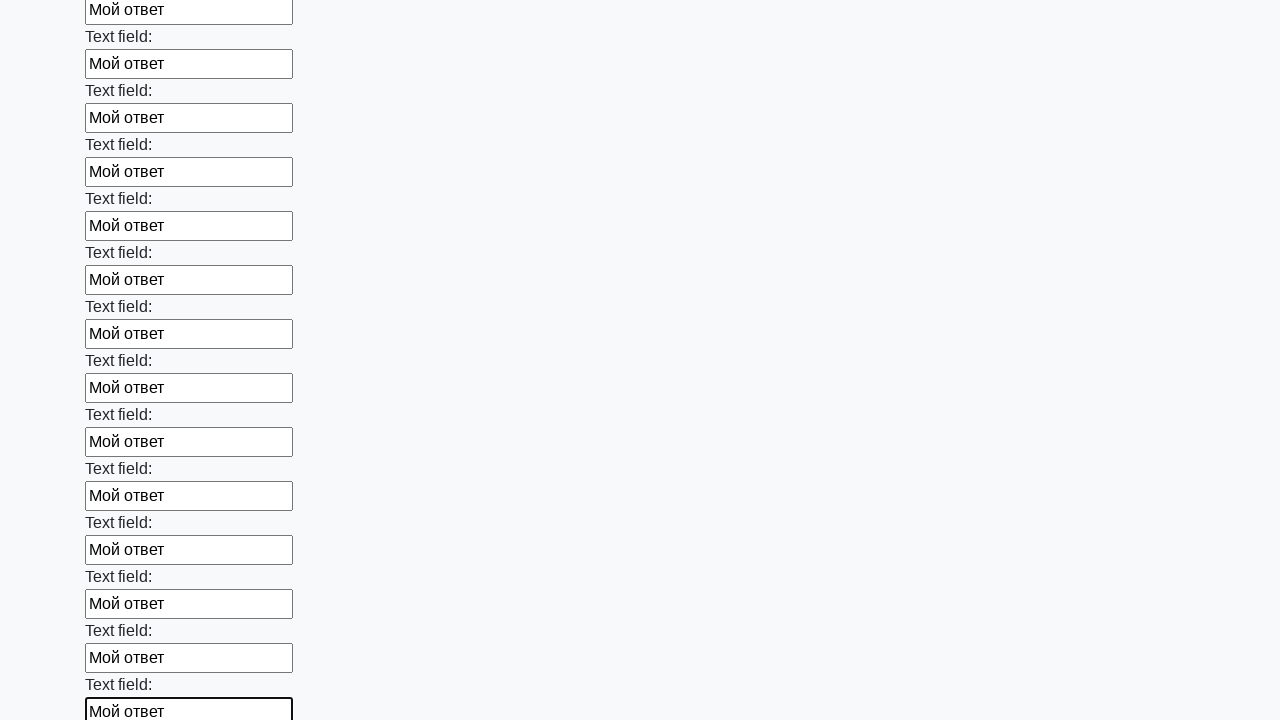

Filled input field with 'Мой ответ' on input >> nth=40
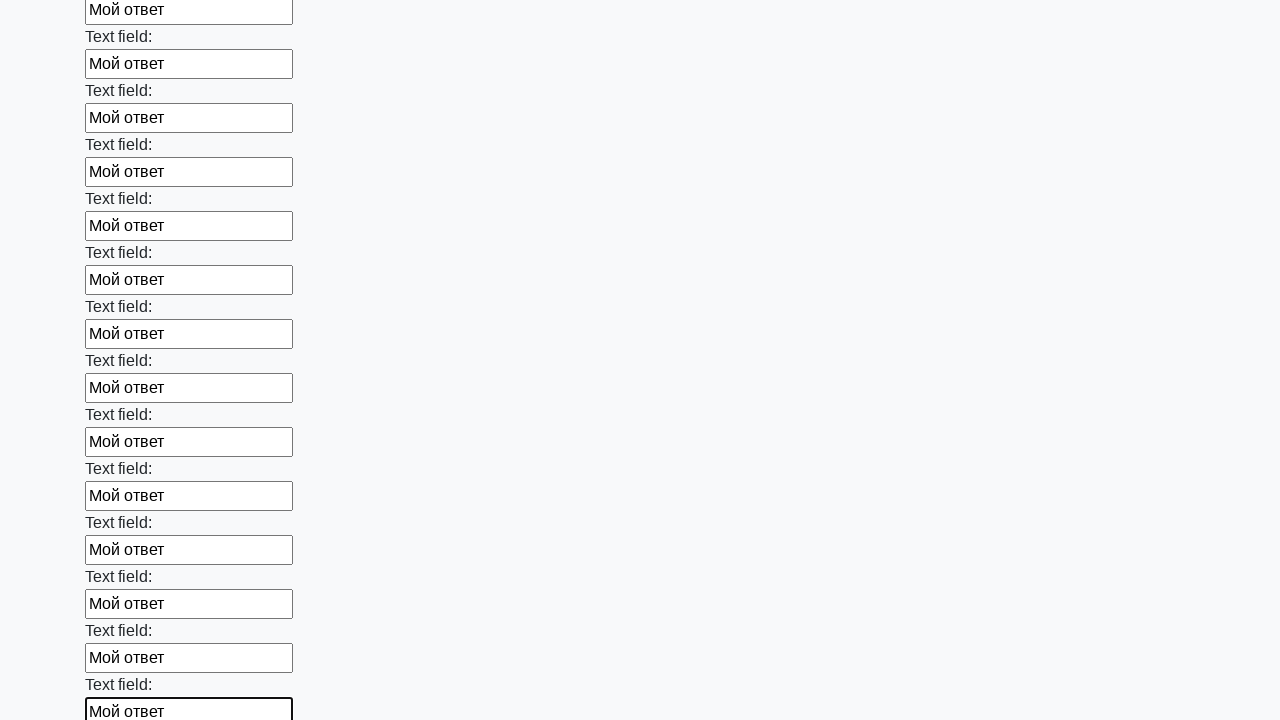

Filled input field with 'Мой ответ' on input >> nth=41
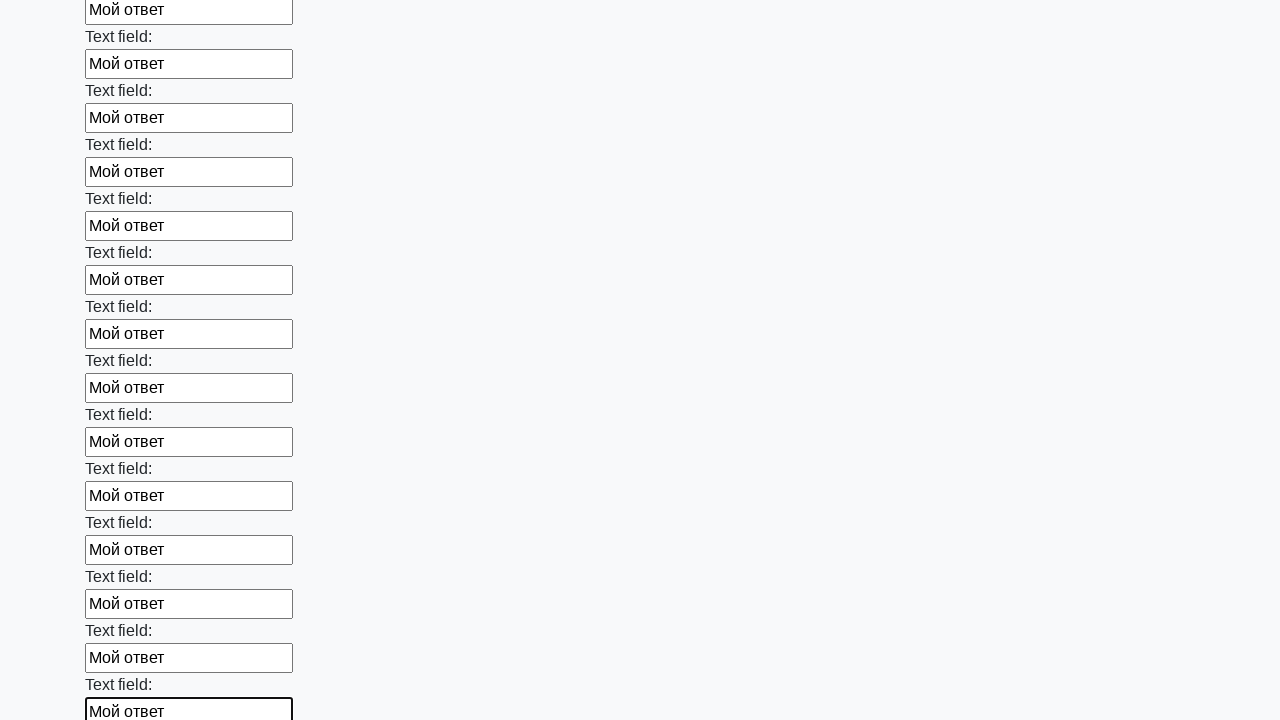

Filled input field with 'Мой ответ' on input >> nth=42
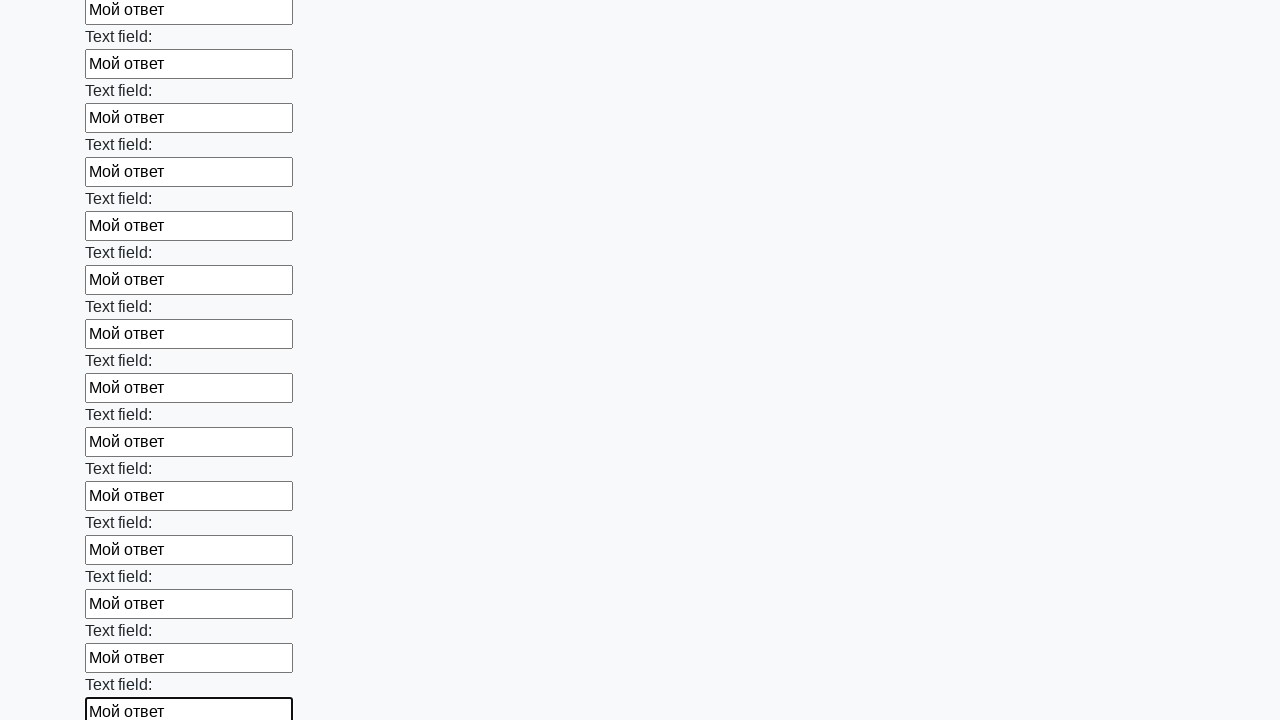

Filled input field with 'Мой ответ' on input >> nth=43
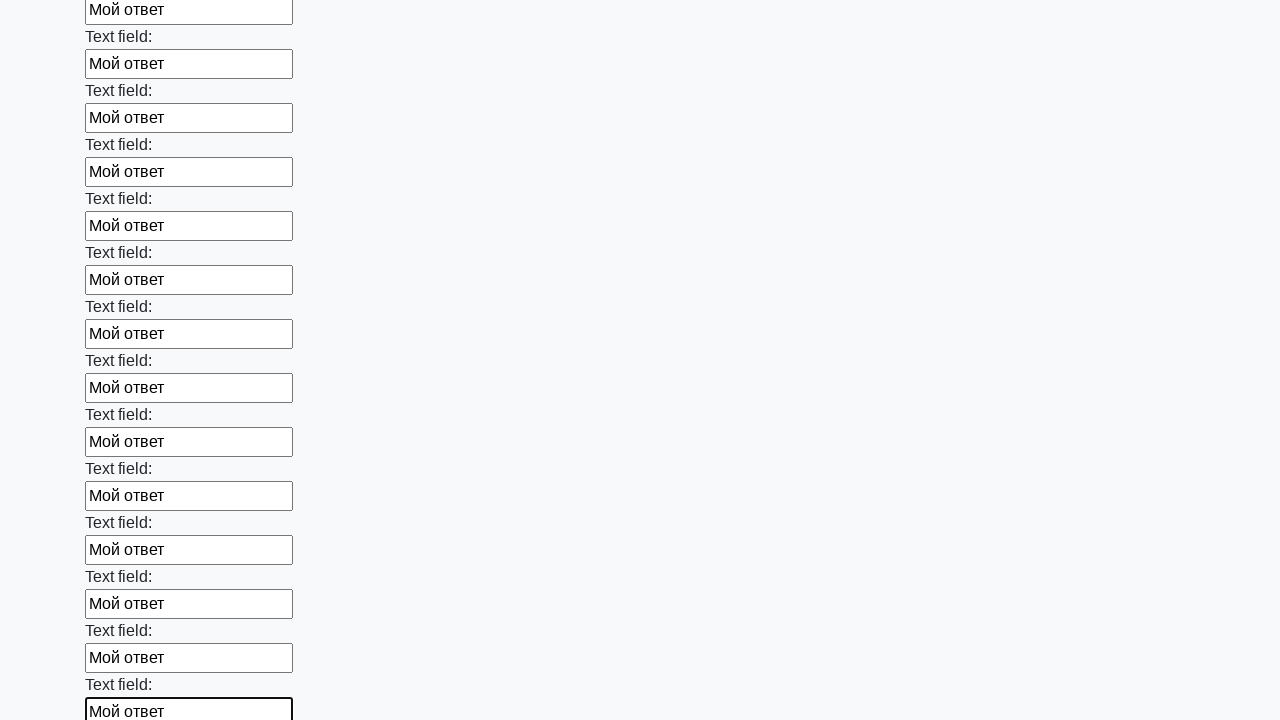

Filled input field with 'Мой ответ' on input >> nth=44
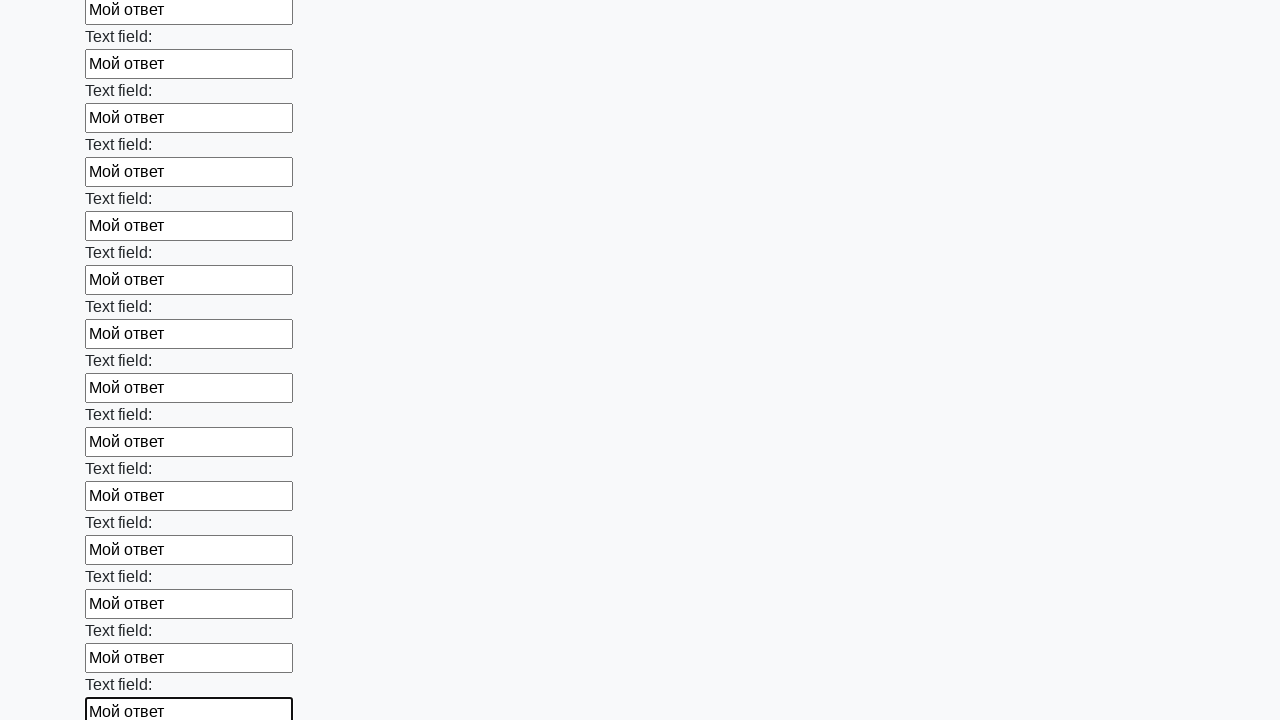

Filled input field with 'Мой ответ' on input >> nth=45
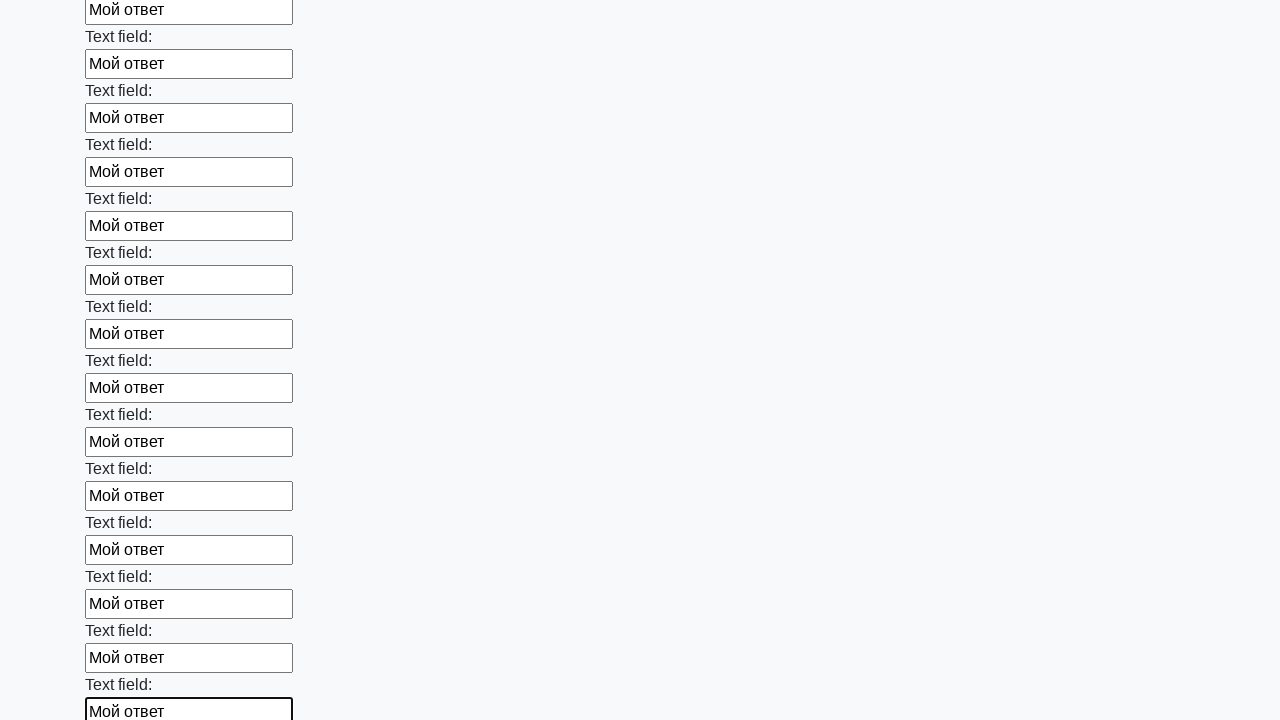

Filled input field with 'Мой ответ' on input >> nth=46
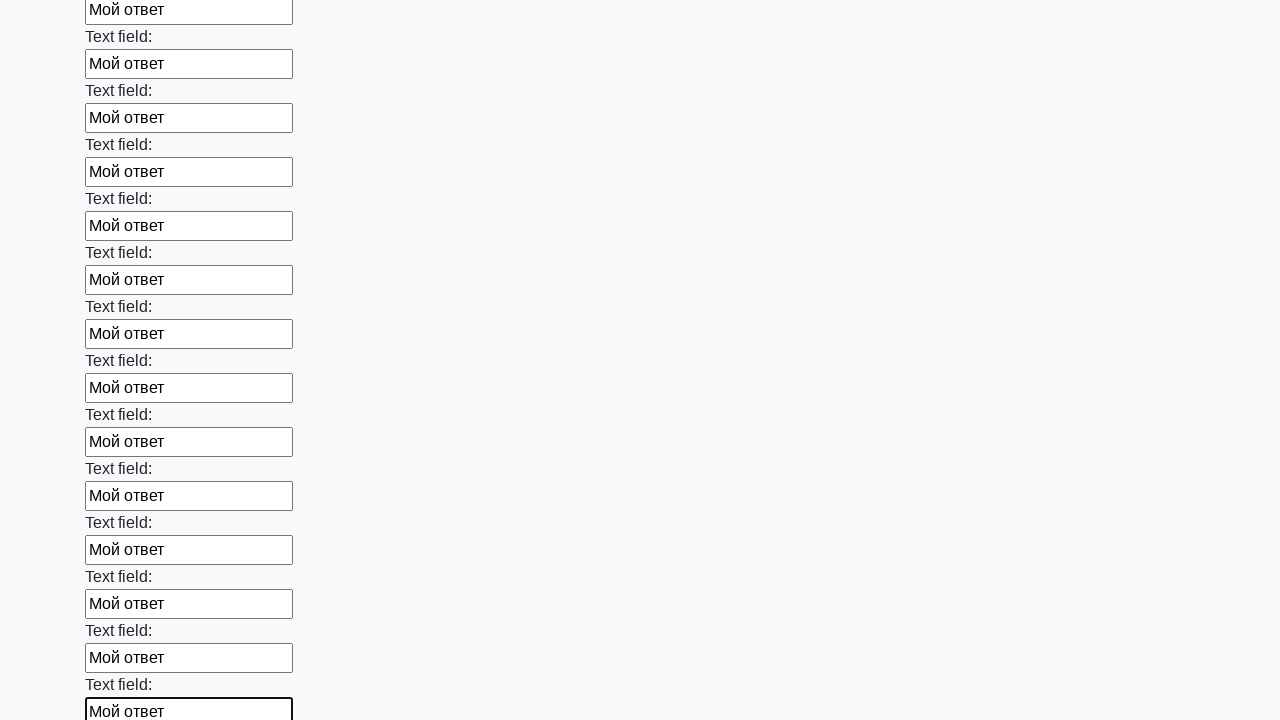

Filled input field with 'Мой ответ' on input >> nth=47
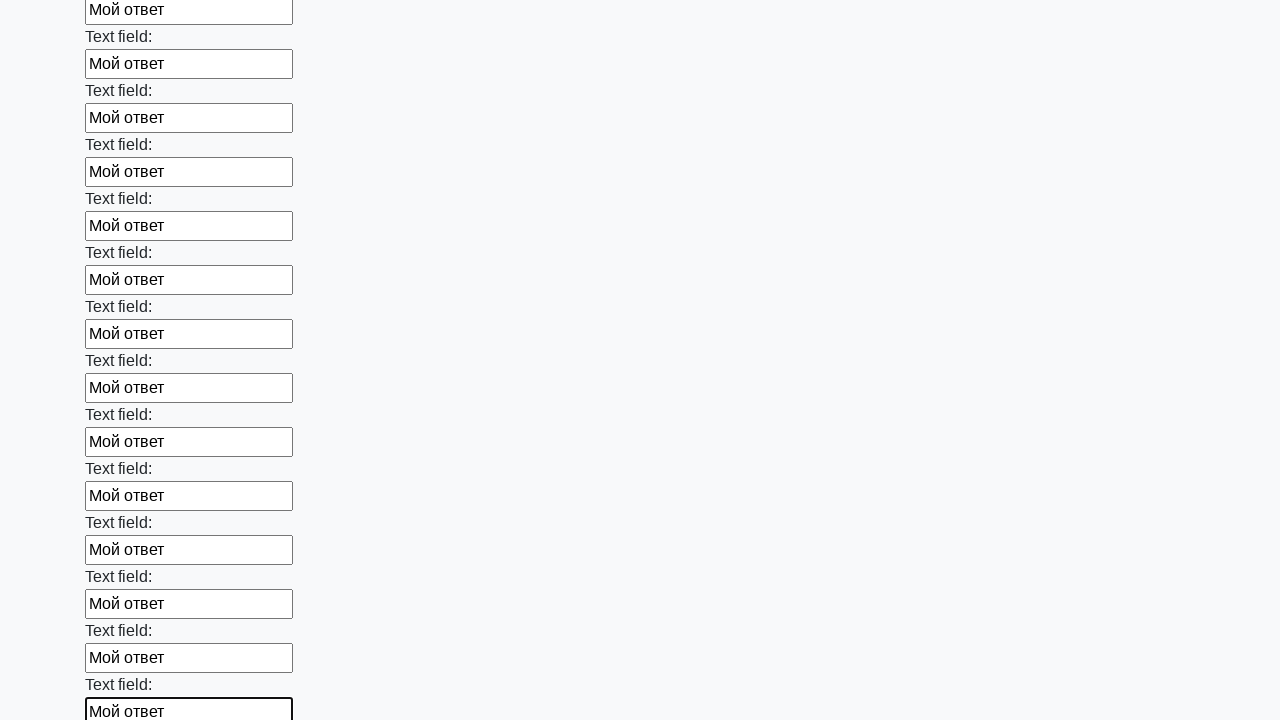

Filled input field with 'Мой ответ' on input >> nth=48
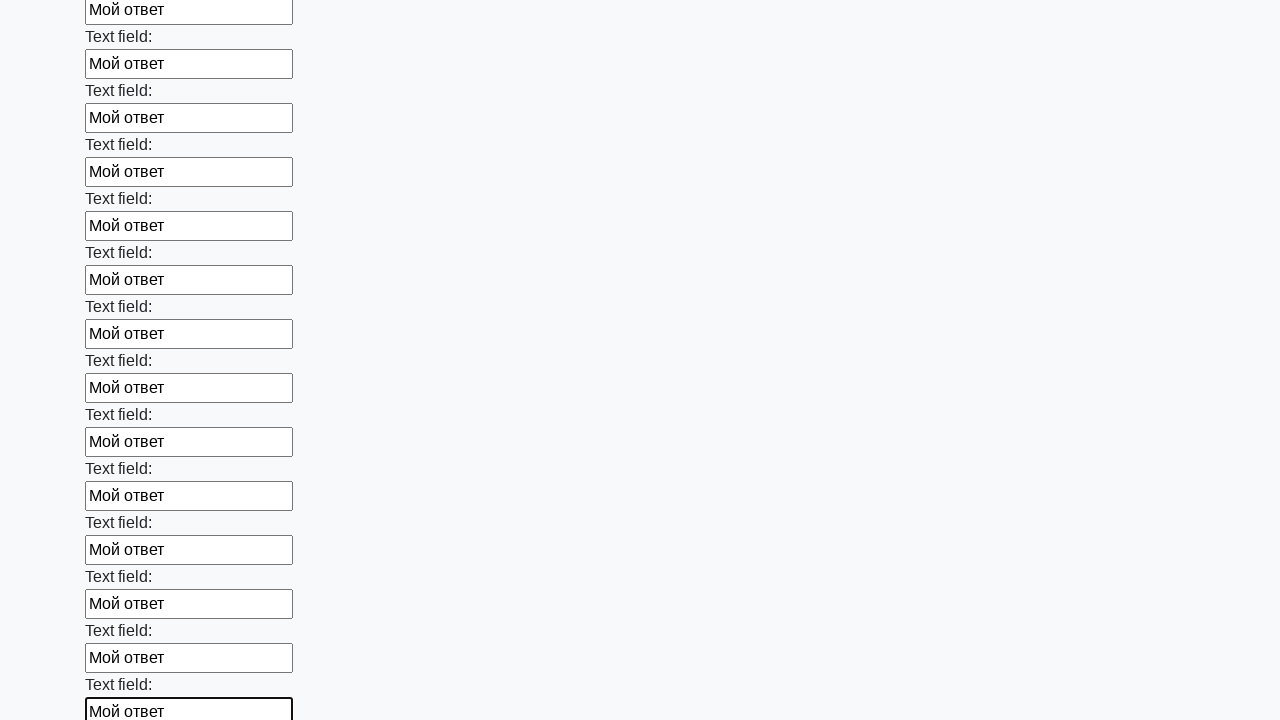

Filled input field with 'Мой ответ' on input >> nth=49
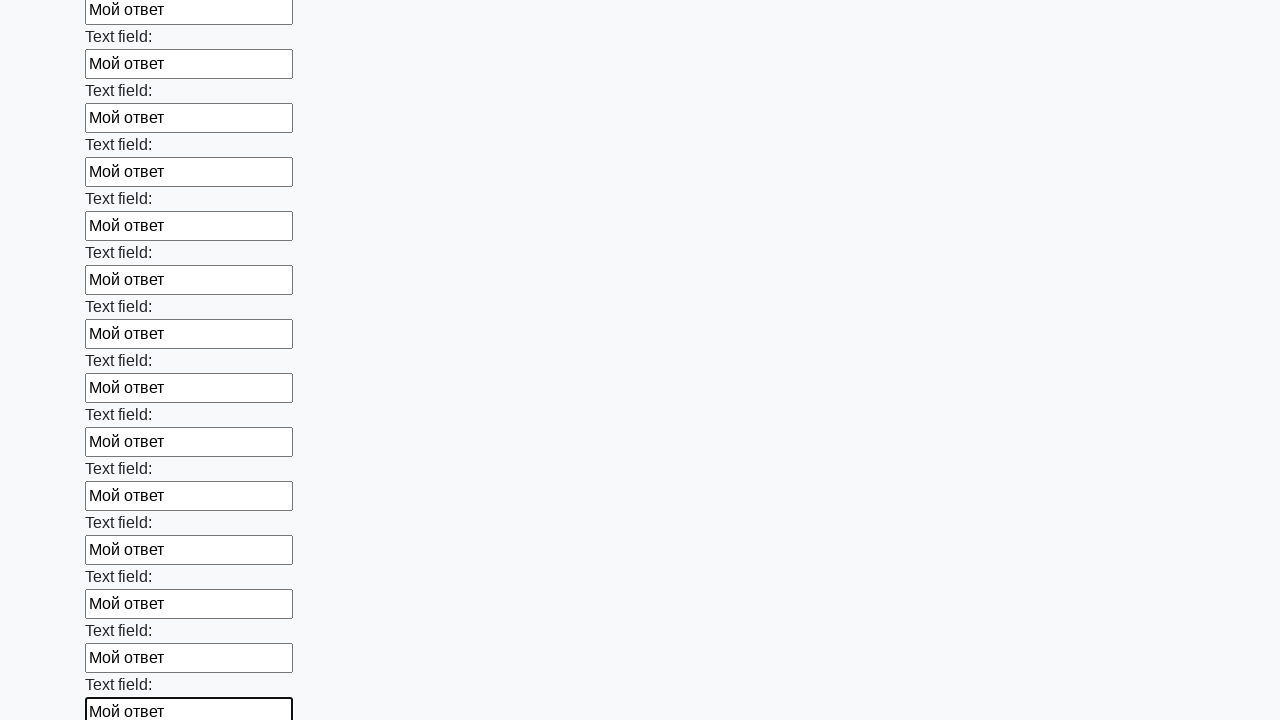

Filled input field with 'Мой ответ' on input >> nth=50
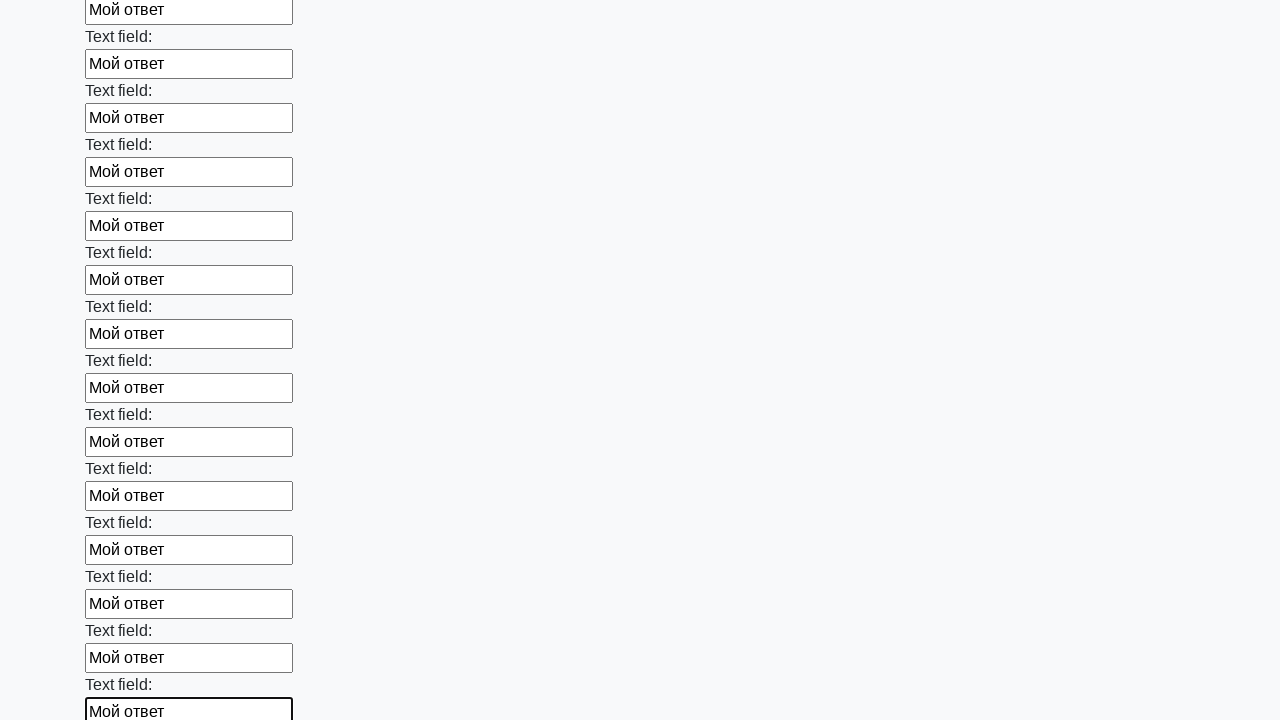

Filled input field with 'Мой ответ' on input >> nth=51
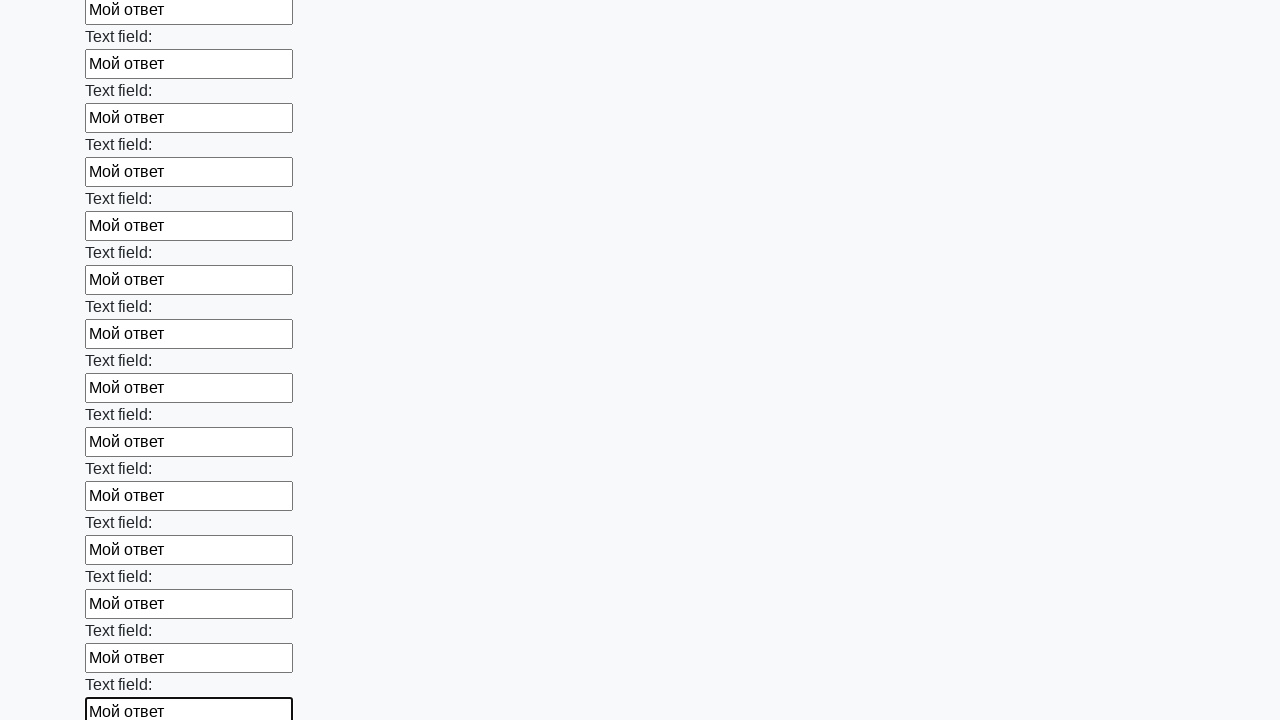

Filled input field with 'Мой ответ' on input >> nth=52
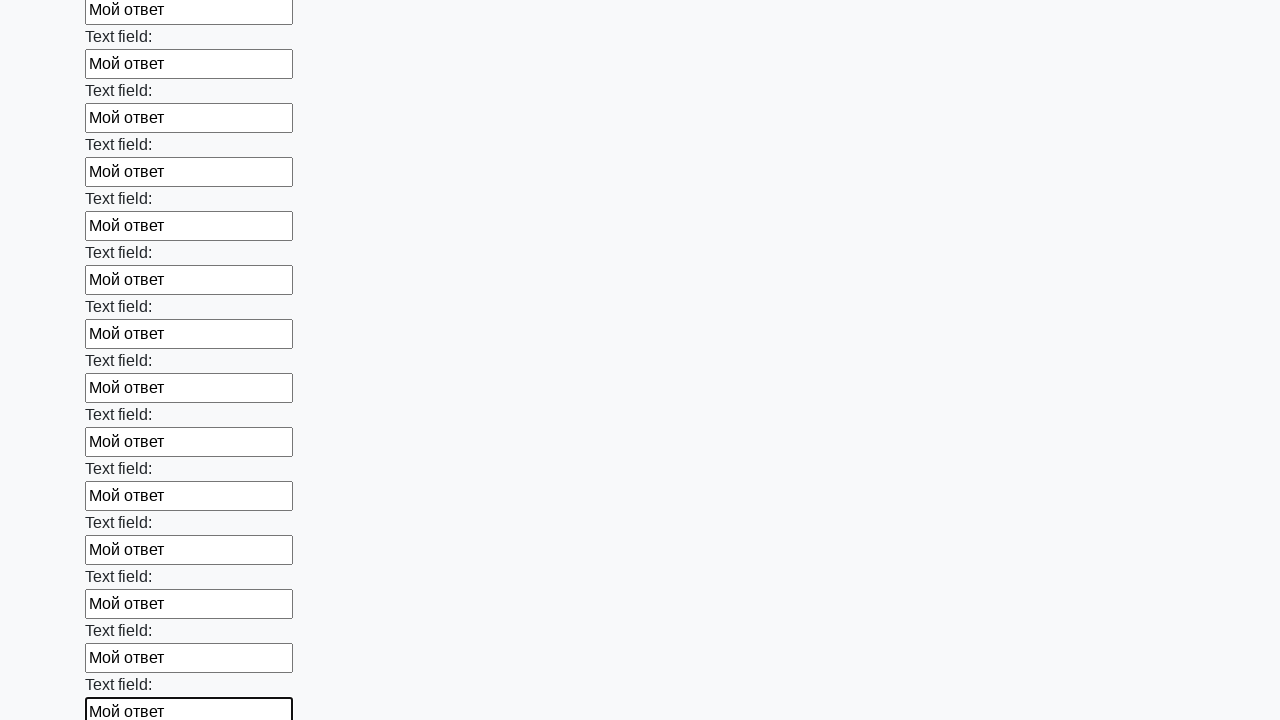

Filled input field with 'Мой ответ' on input >> nth=53
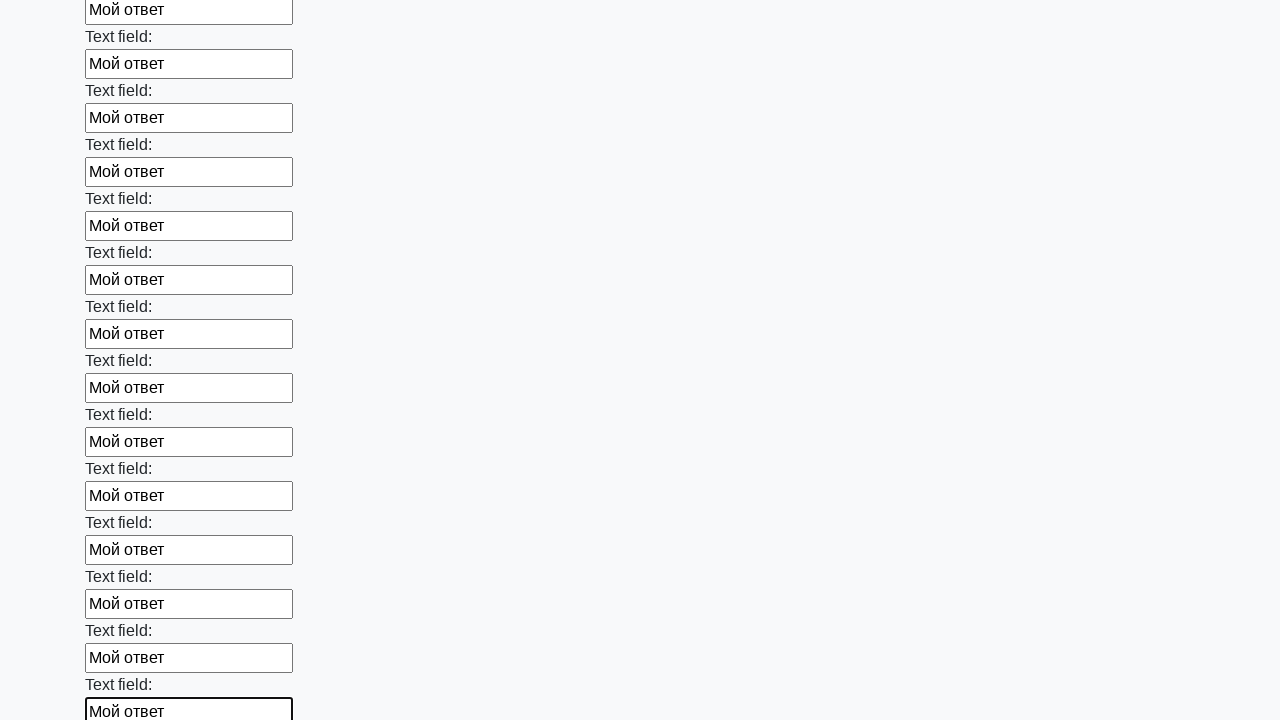

Filled input field with 'Мой ответ' on input >> nth=54
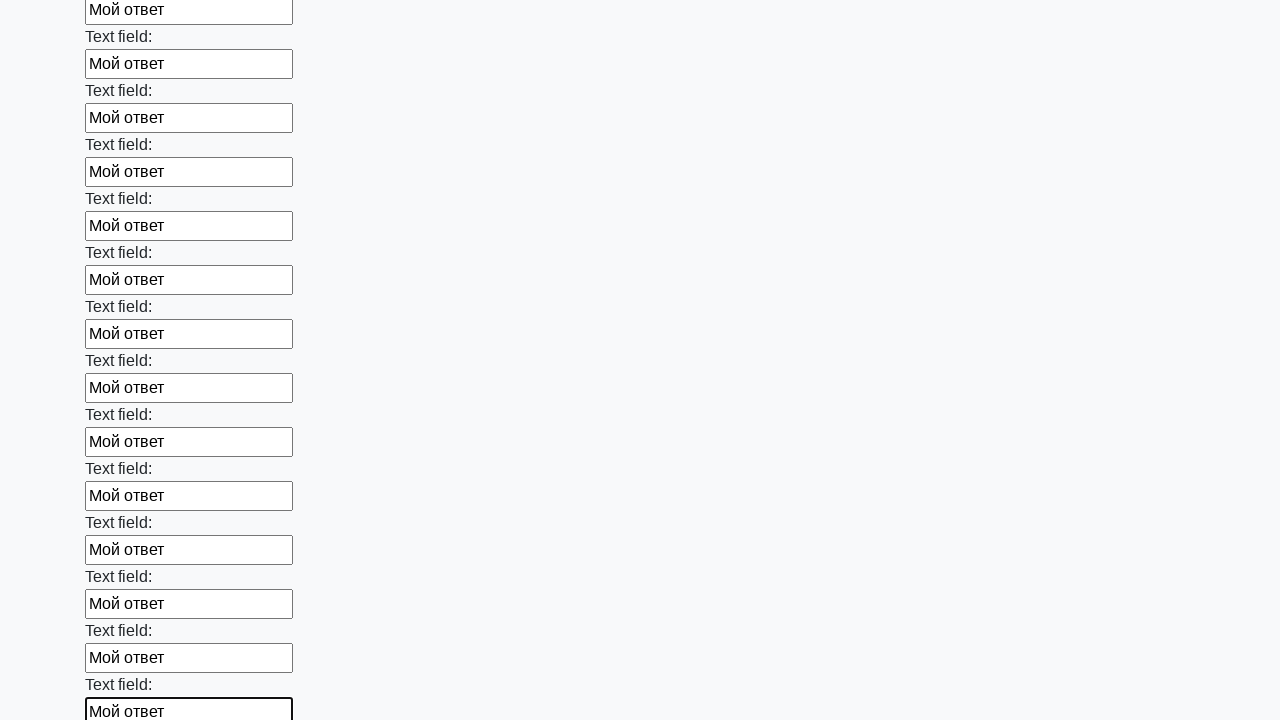

Filled input field with 'Мой ответ' on input >> nth=55
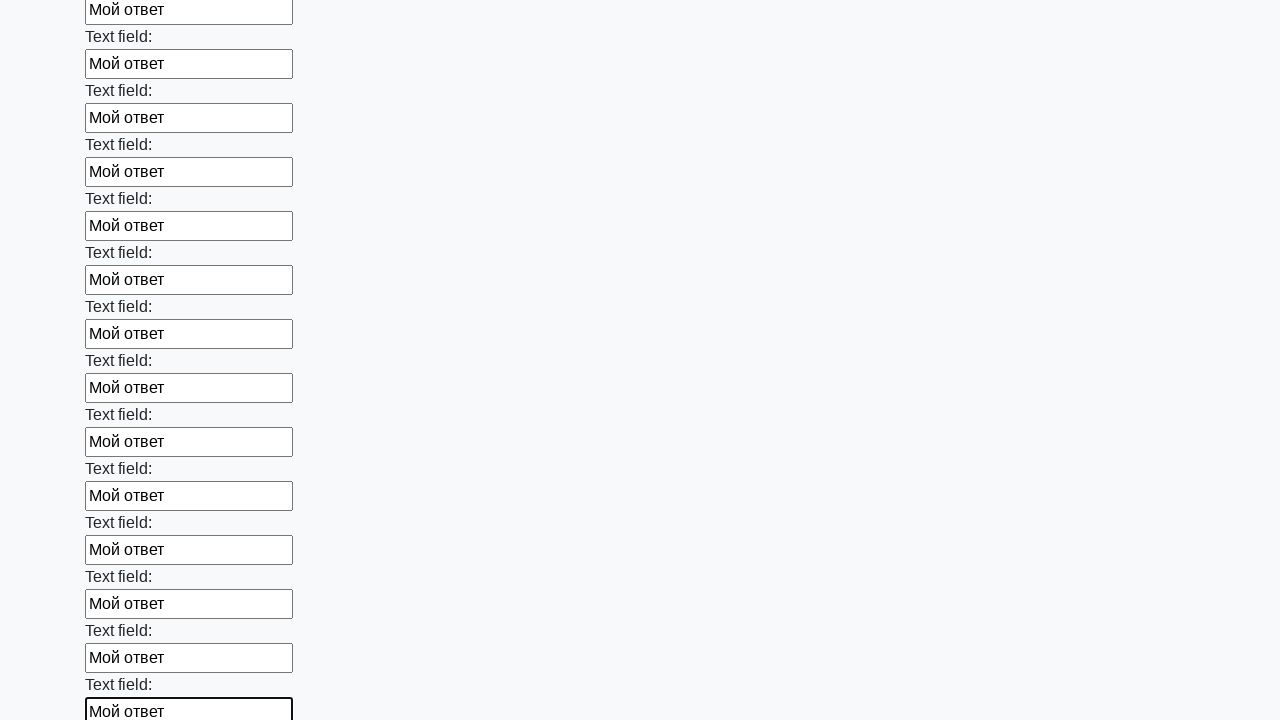

Filled input field with 'Мой ответ' on input >> nth=56
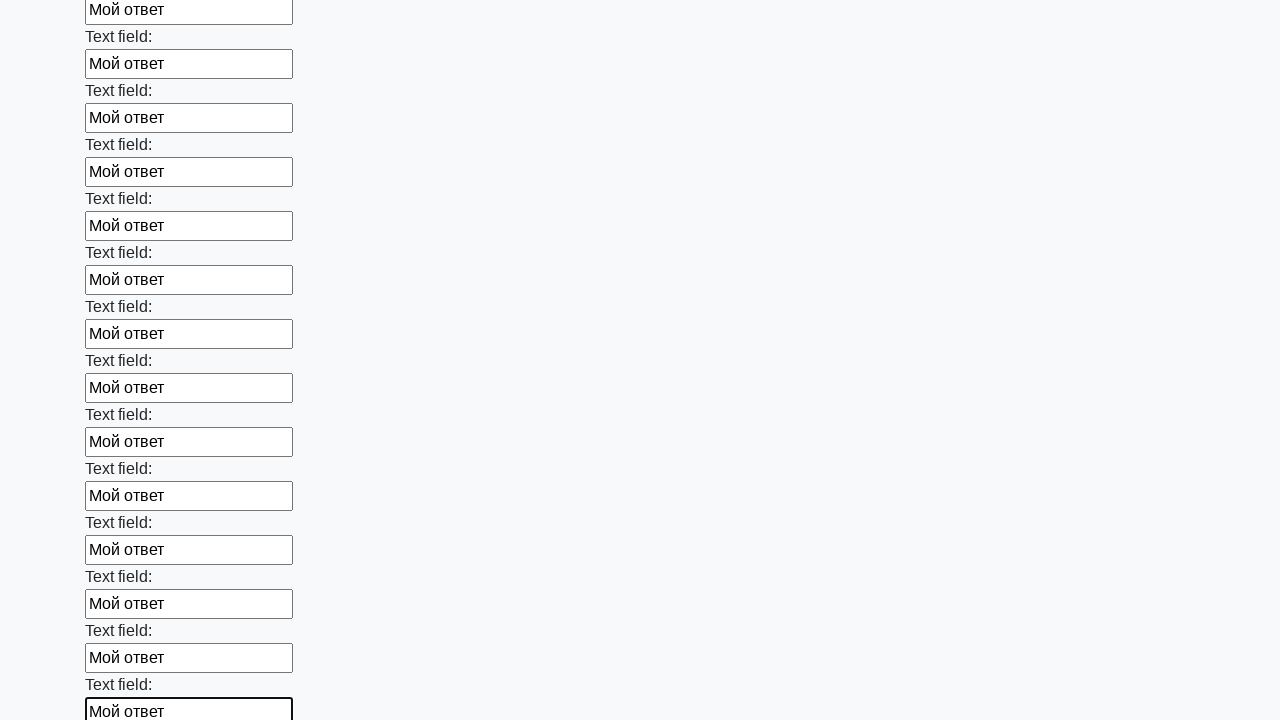

Filled input field with 'Мой ответ' on input >> nth=57
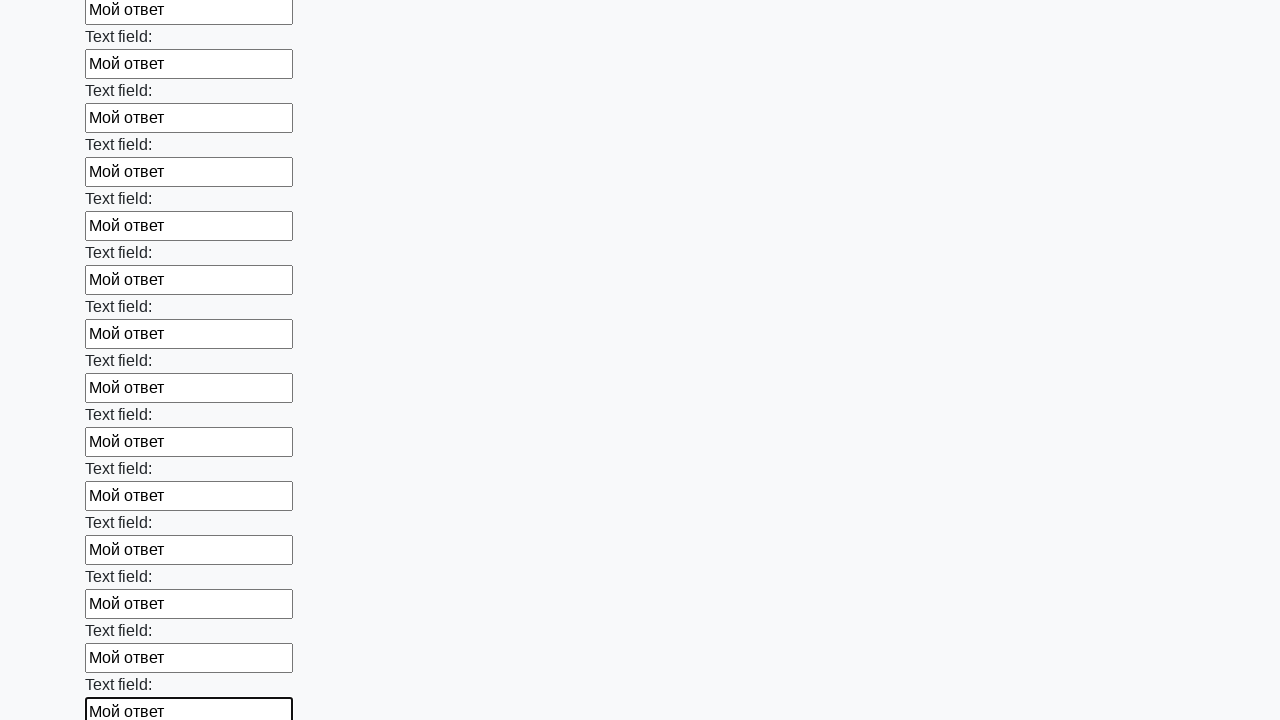

Filled input field with 'Мой ответ' on input >> nth=58
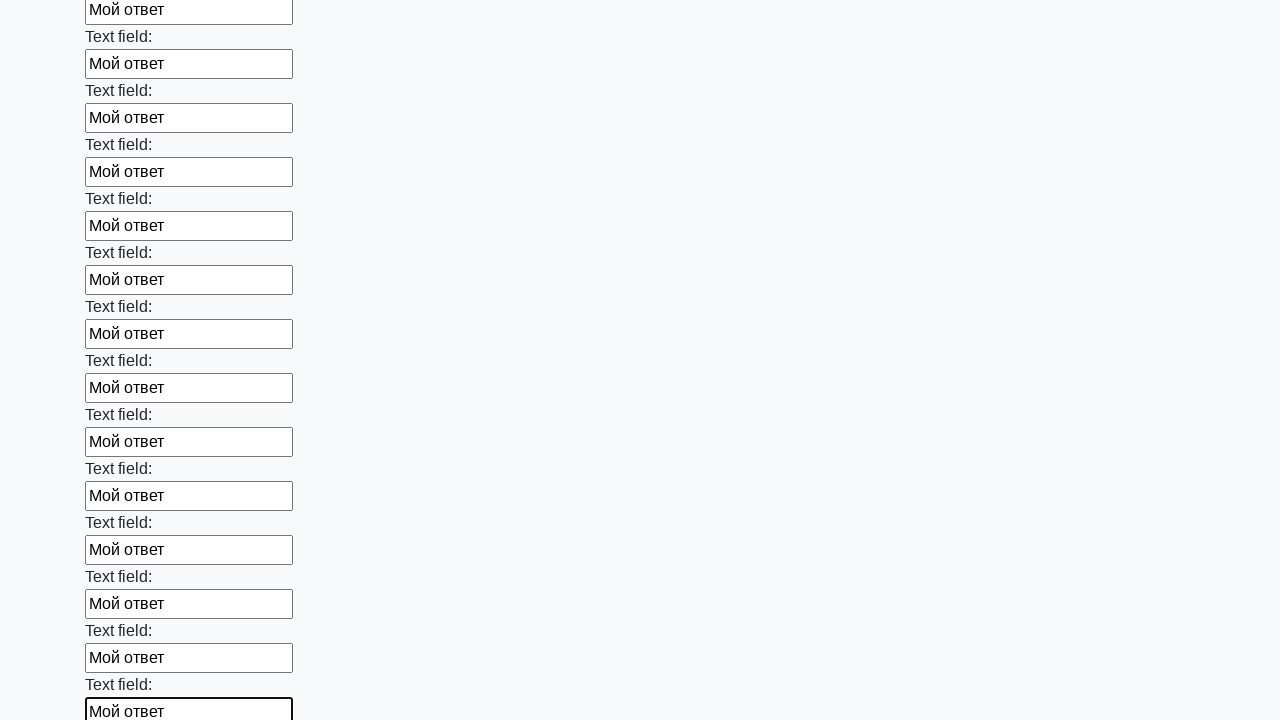

Filled input field with 'Мой ответ' on input >> nth=59
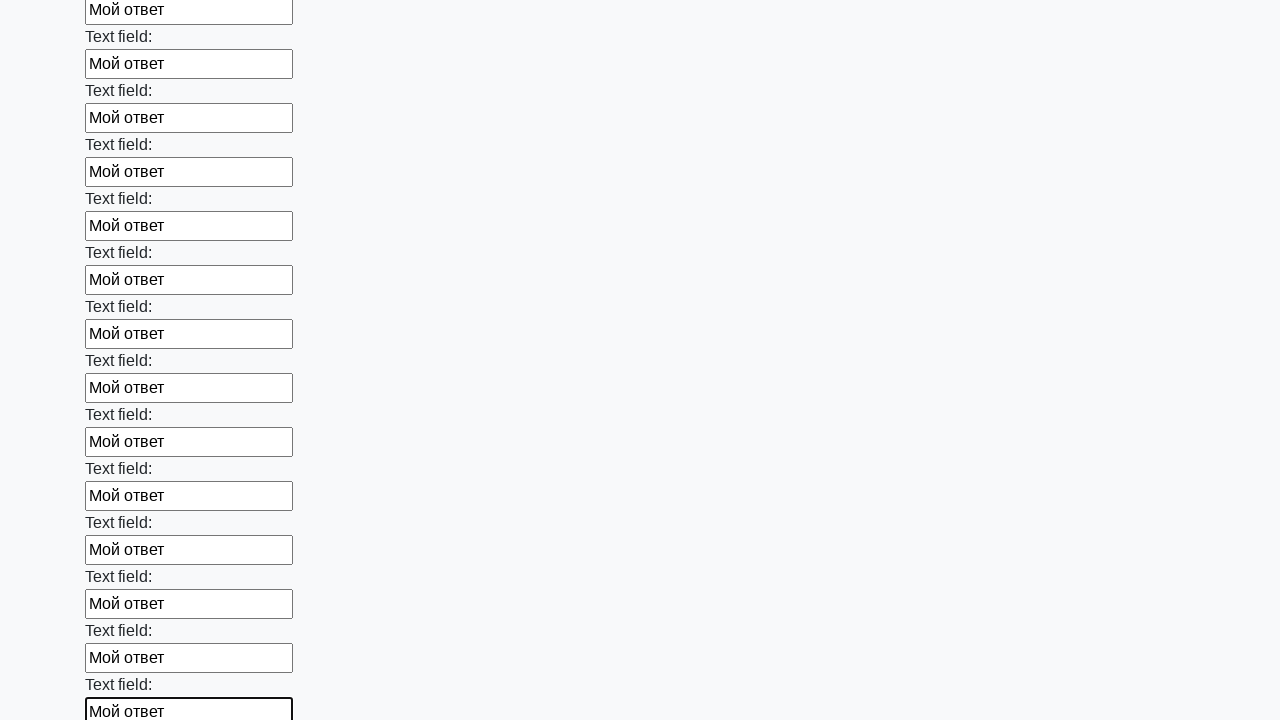

Filled input field with 'Мой ответ' on input >> nth=60
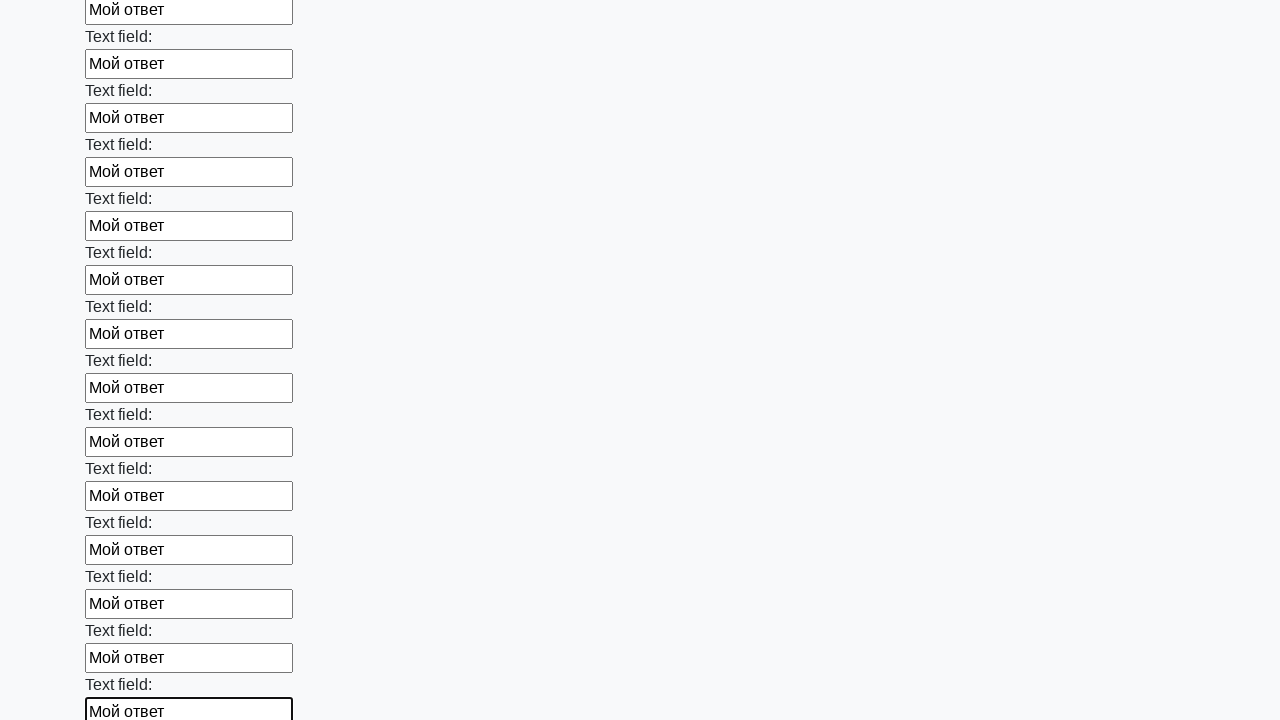

Filled input field with 'Мой ответ' on input >> nth=61
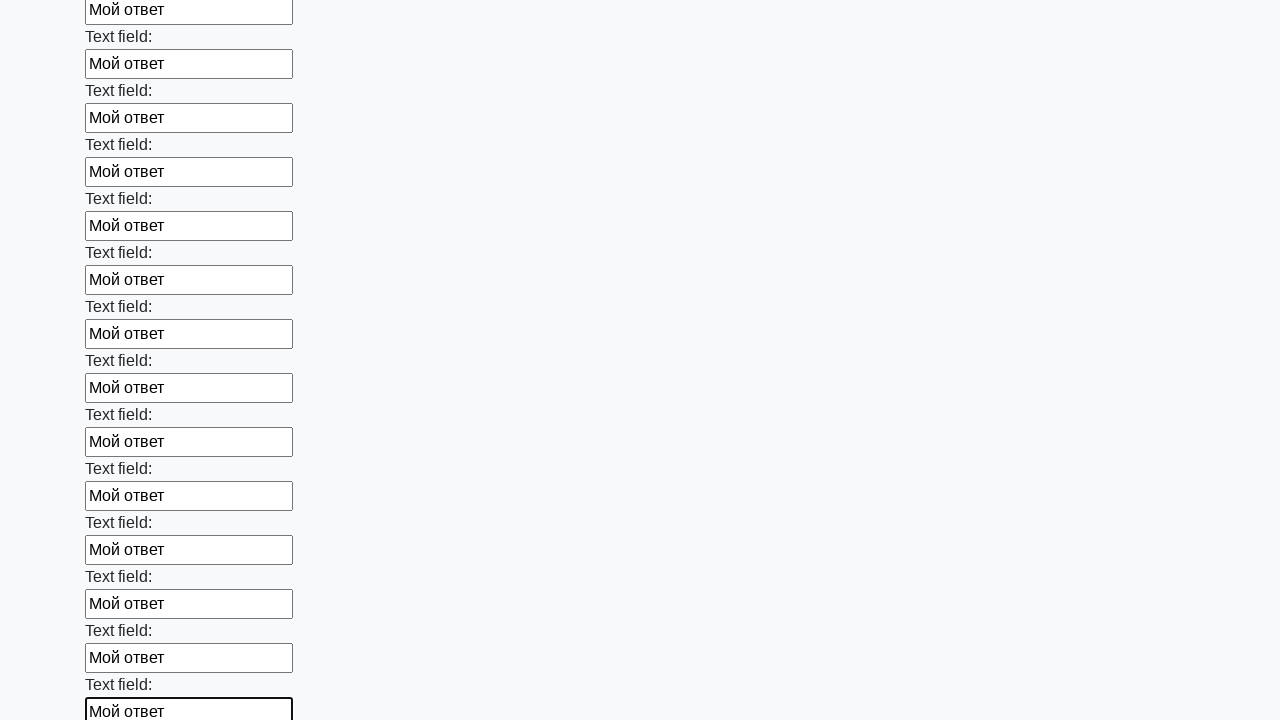

Filled input field with 'Мой ответ' on input >> nth=62
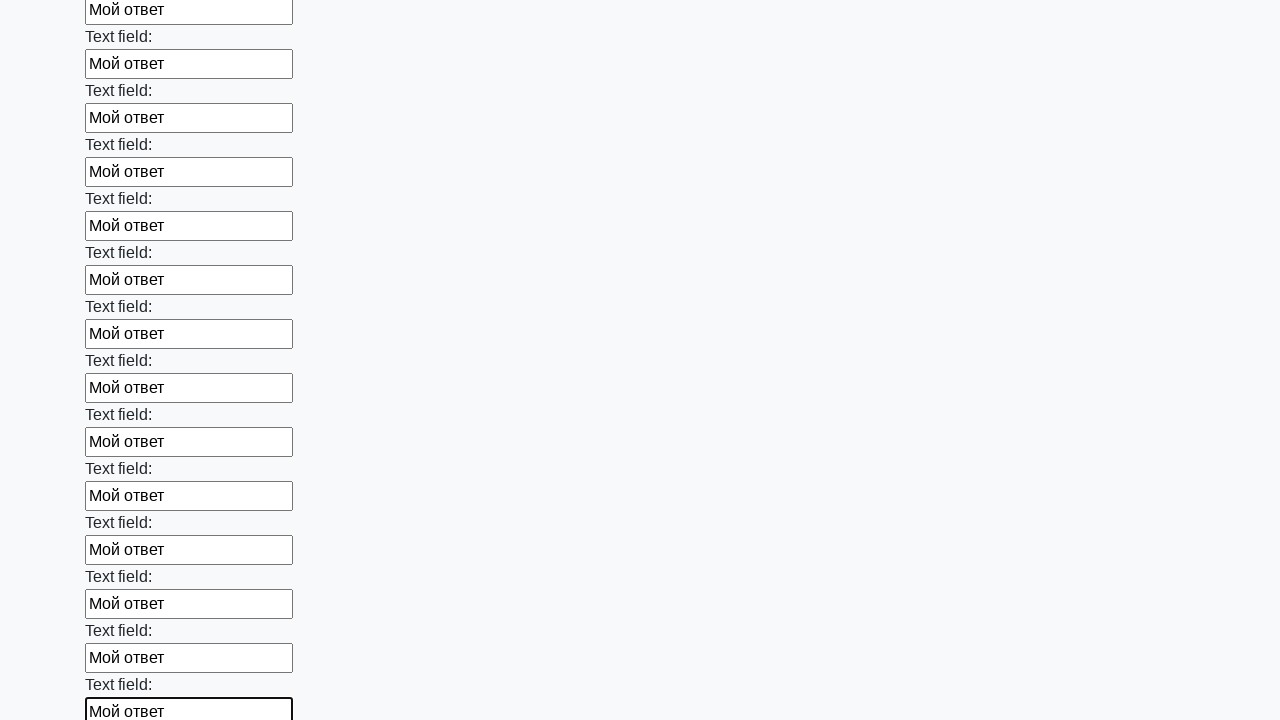

Filled input field with 'Мой ответ' on input >> nth=63
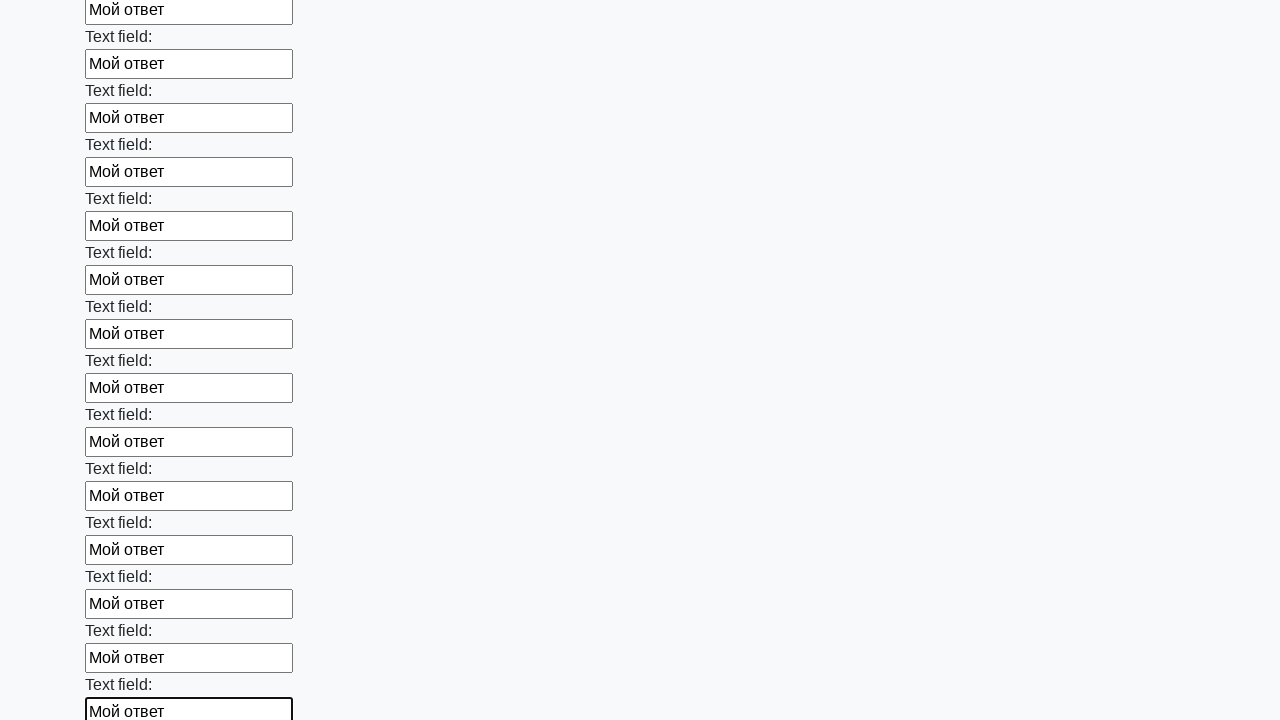

Filled input field with 'Мой ответ' on input >> nth=64
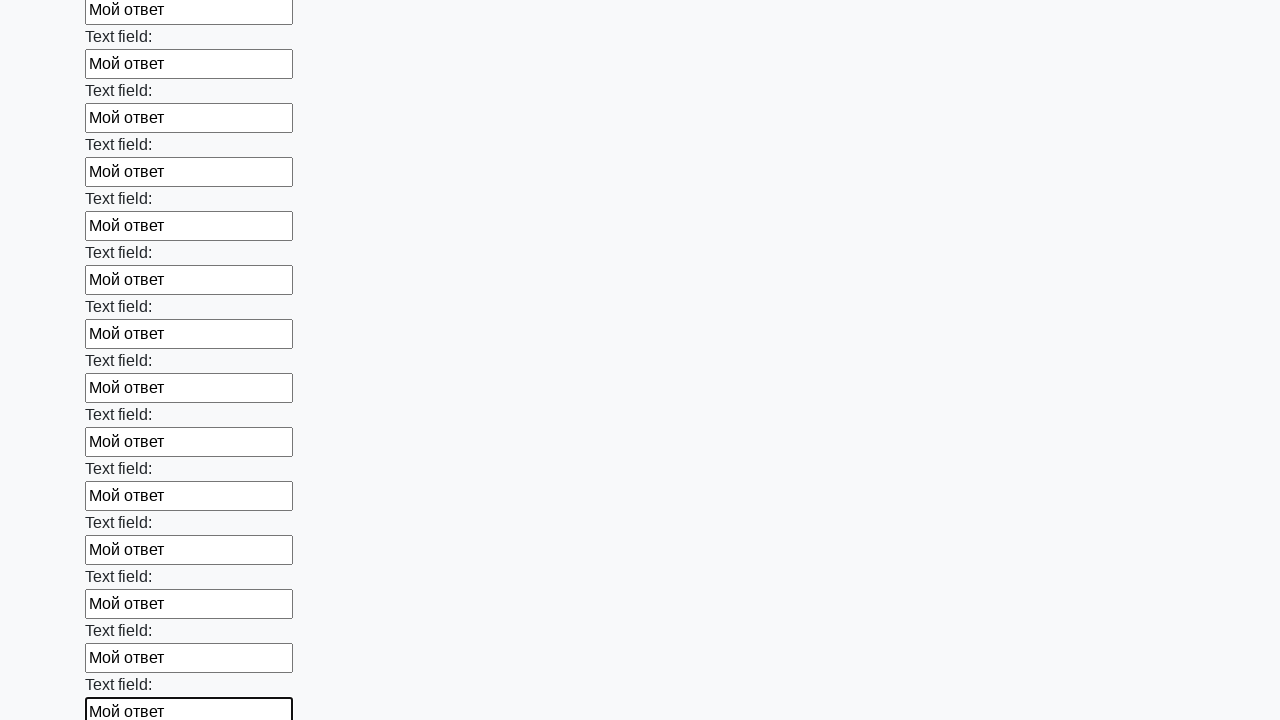

Filled input field with 'Мой ответ' on input >> nth=65
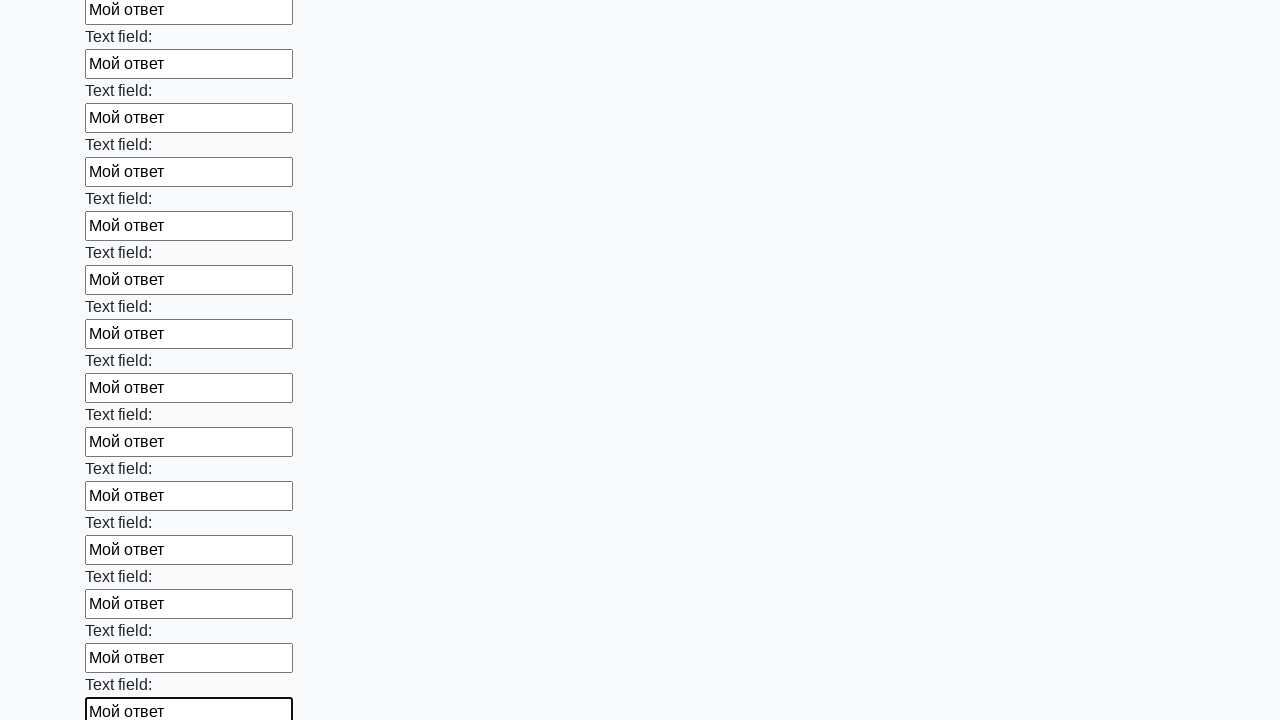

Filled input field with 'Мой ответ' on input >> nth=66
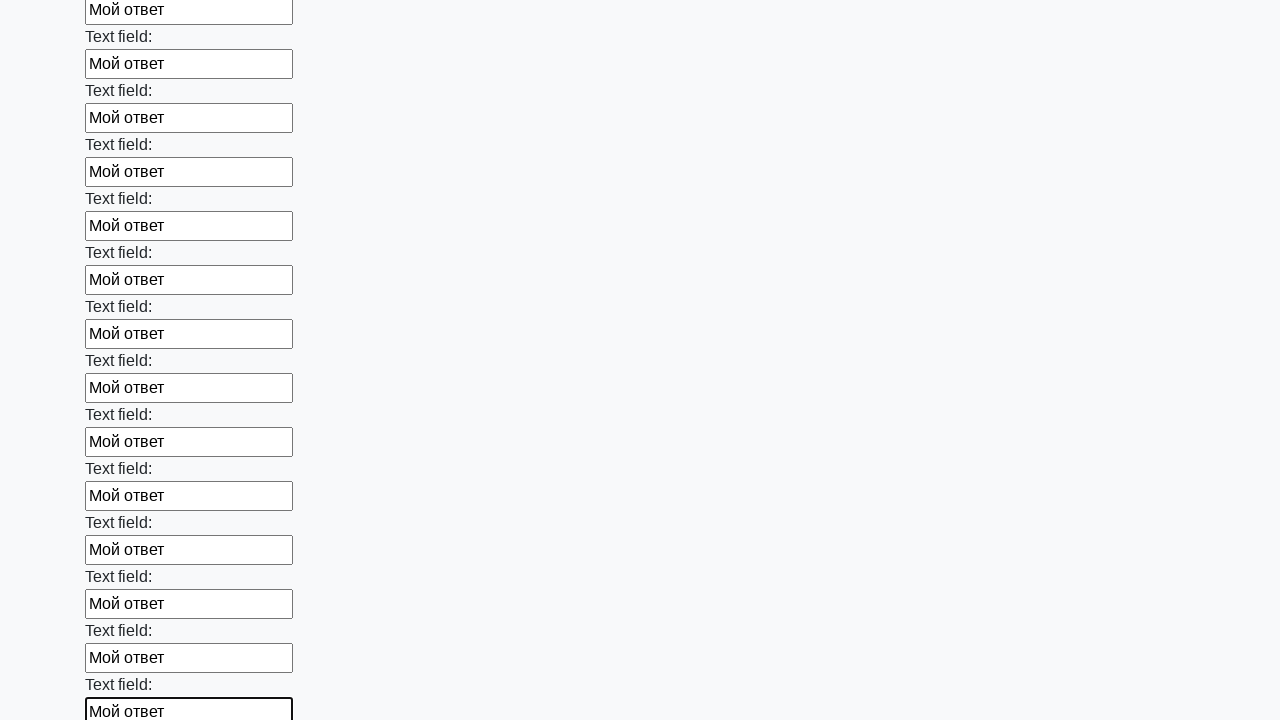

Filled input field with 'Мой ответ' on input >> nth=67
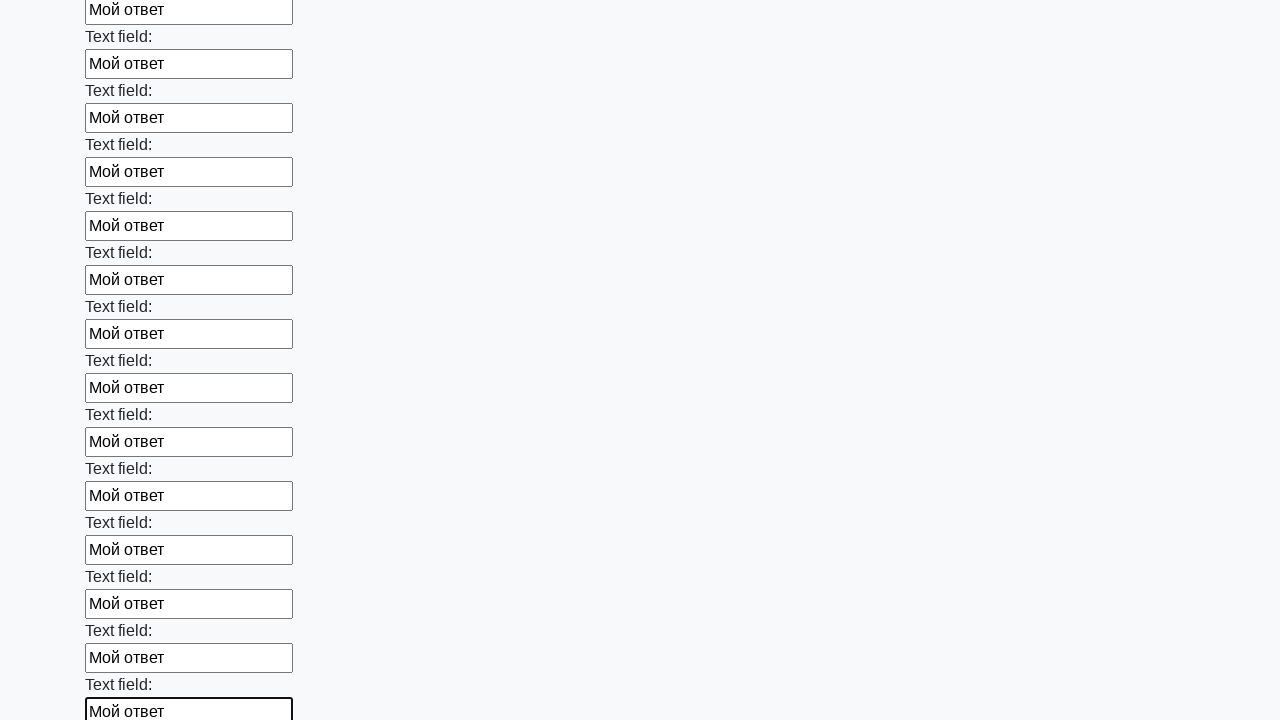

Filled input field with 'Мой ответ' on input >> nth=68
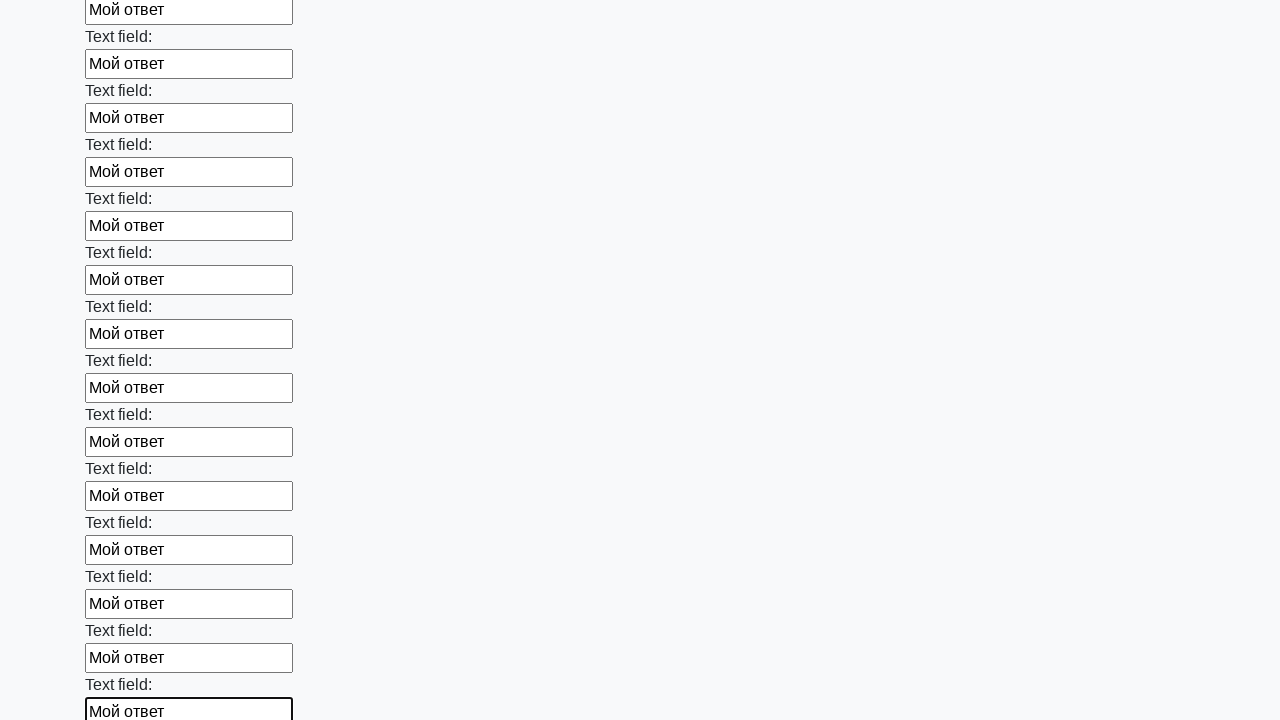

Filled input field with 'Мой ответ' on input >> nth=69
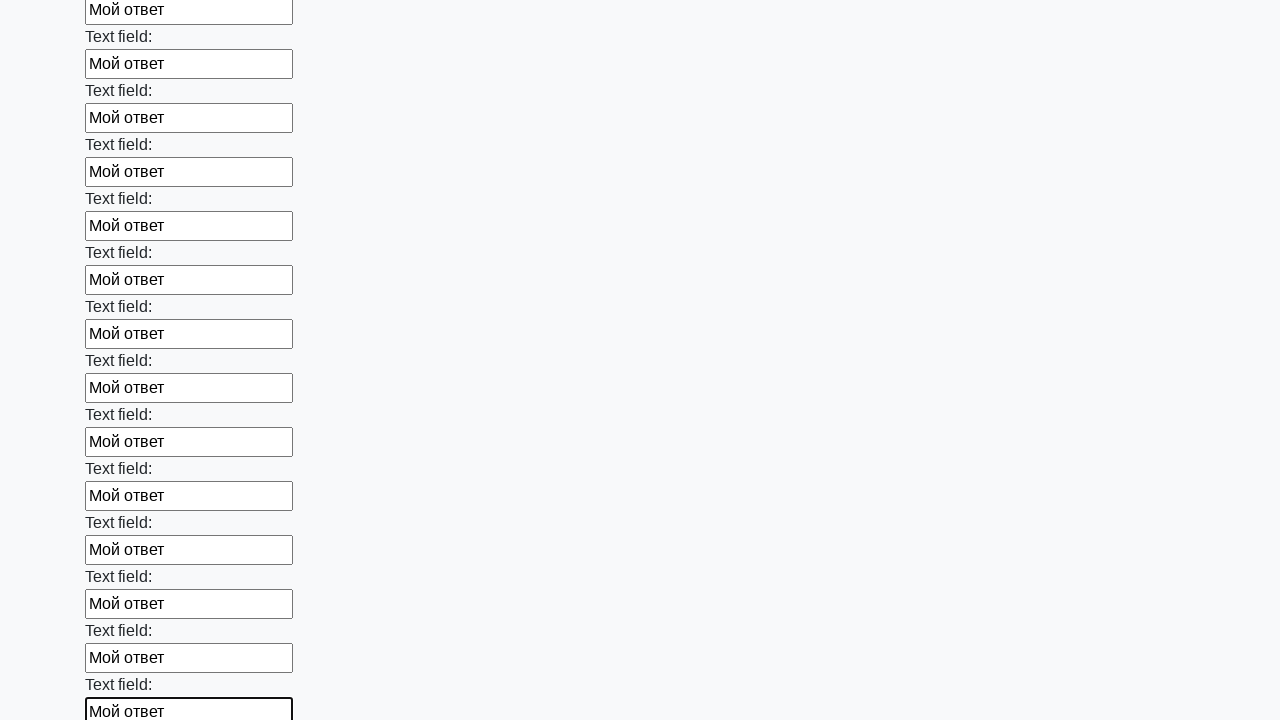

Filled input field with 'Мой ответ' on input >> nth=70
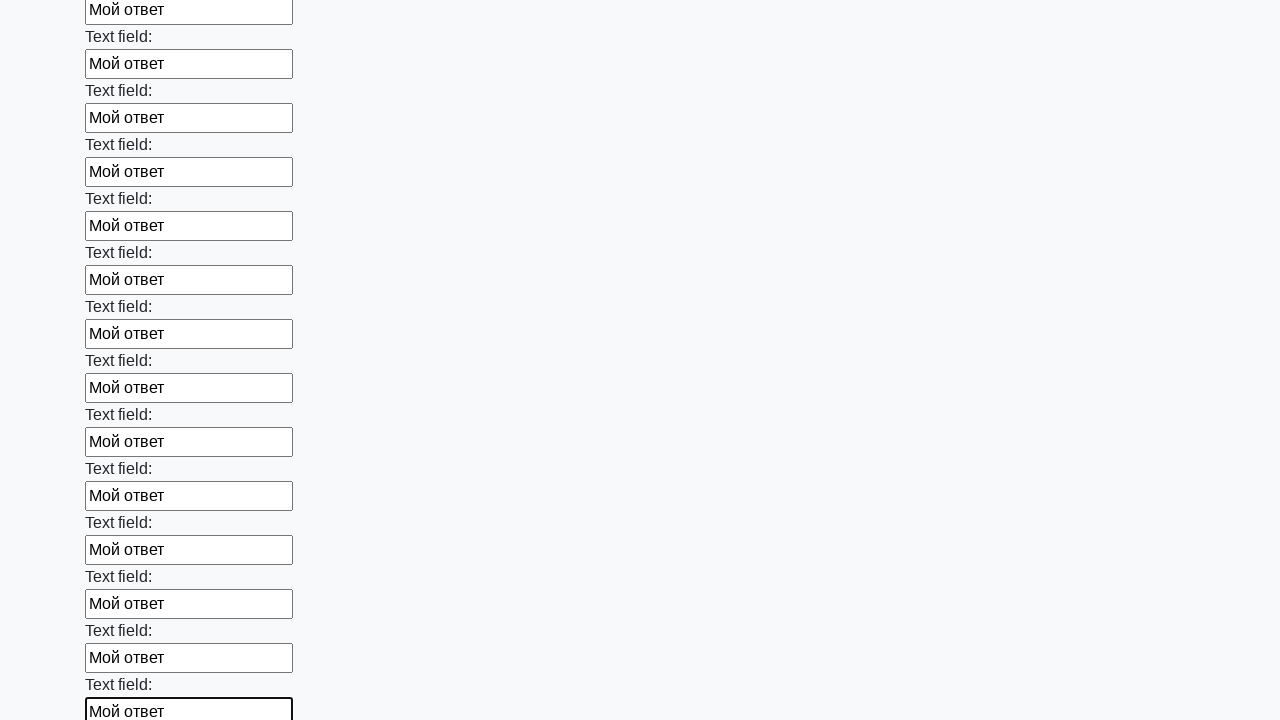

Filled input field with 'Мой ответ' on input >> nth=71
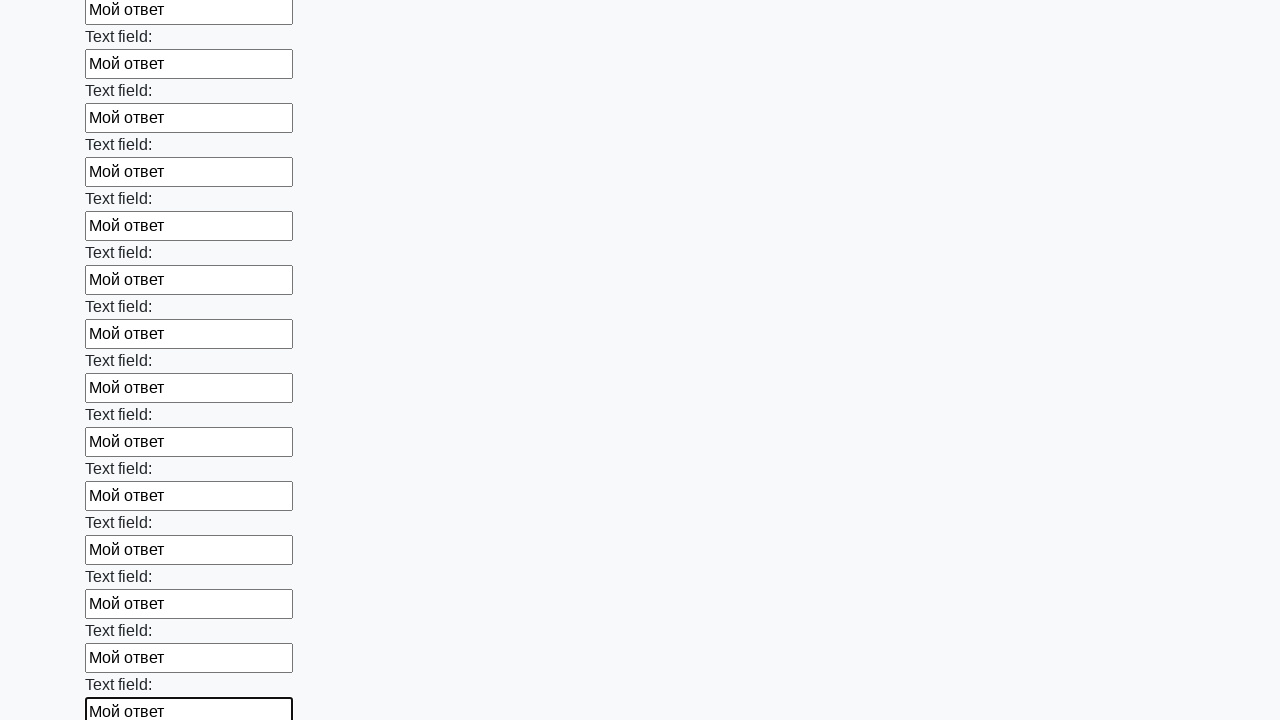

Filled input field with 'Мой ответ' on input >> nth=72
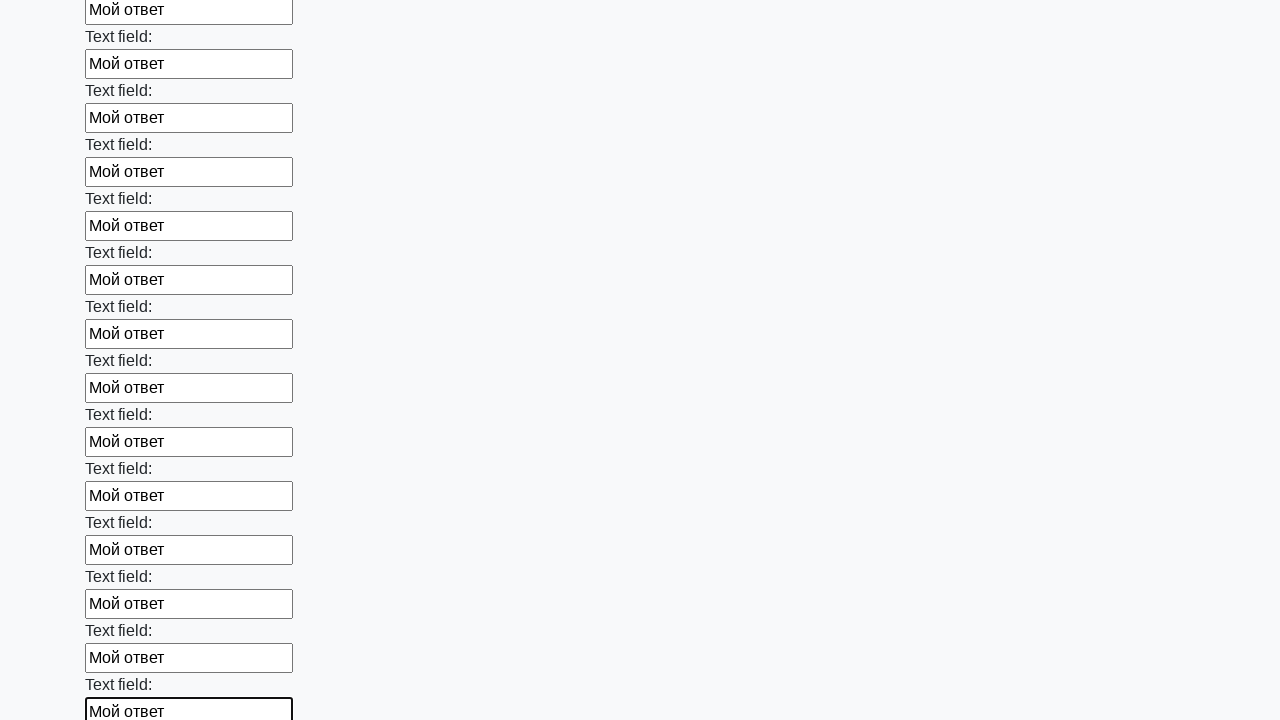

Filled input field with 'Мой ответ' on input >> nth=73
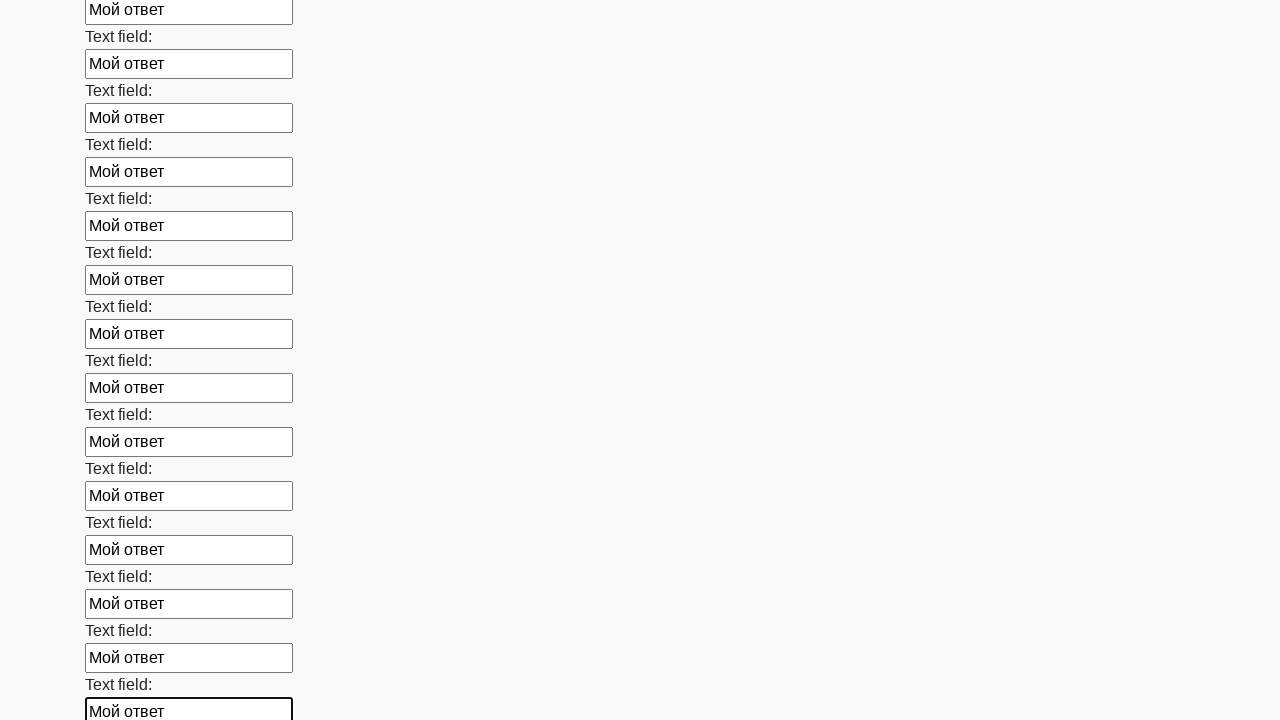

Filled input field with 'Мой ответ' on input >> nth=74
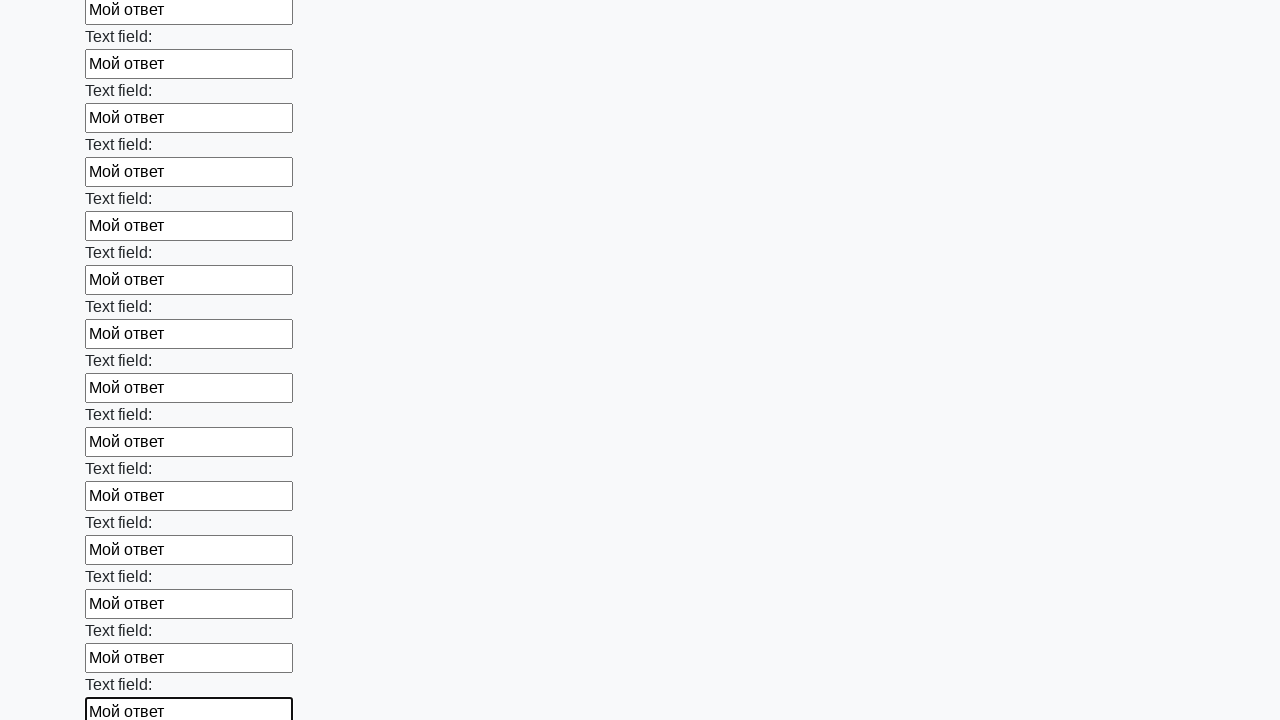

Filled input field with 'Мой ответ' on input >> nth=75
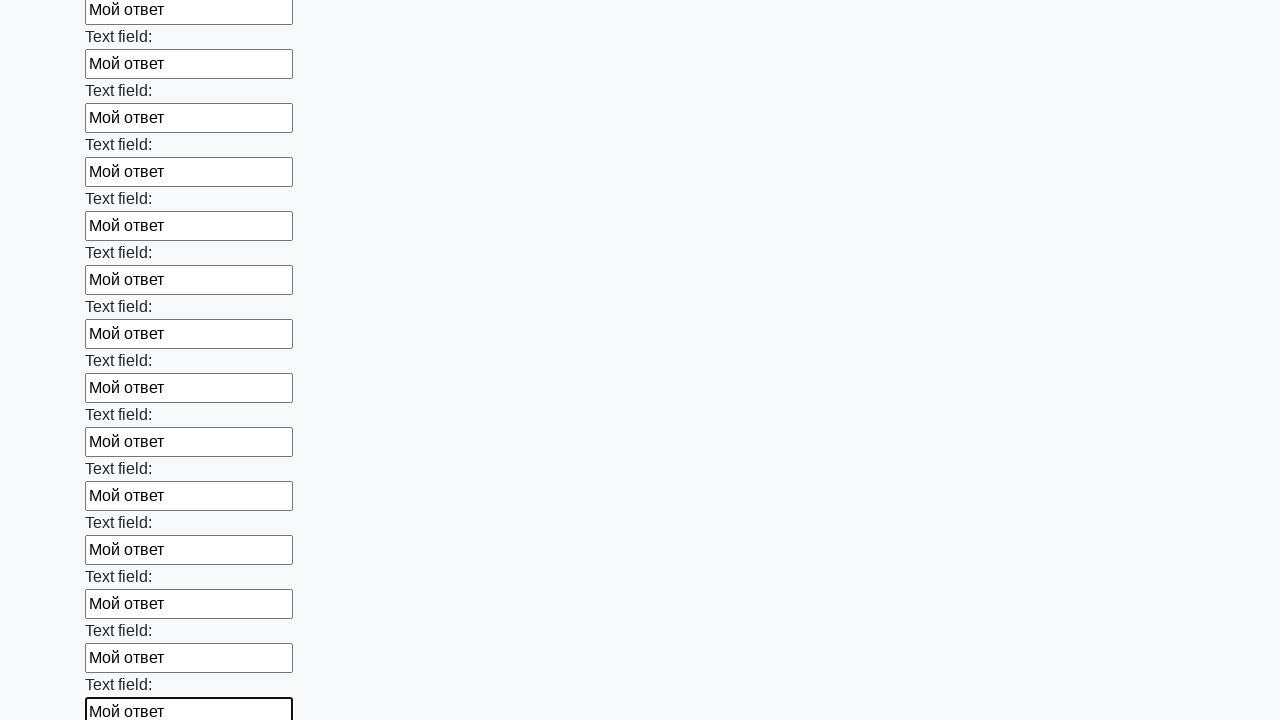

Filled input field with 'Мой ответ' on input >> nth=76
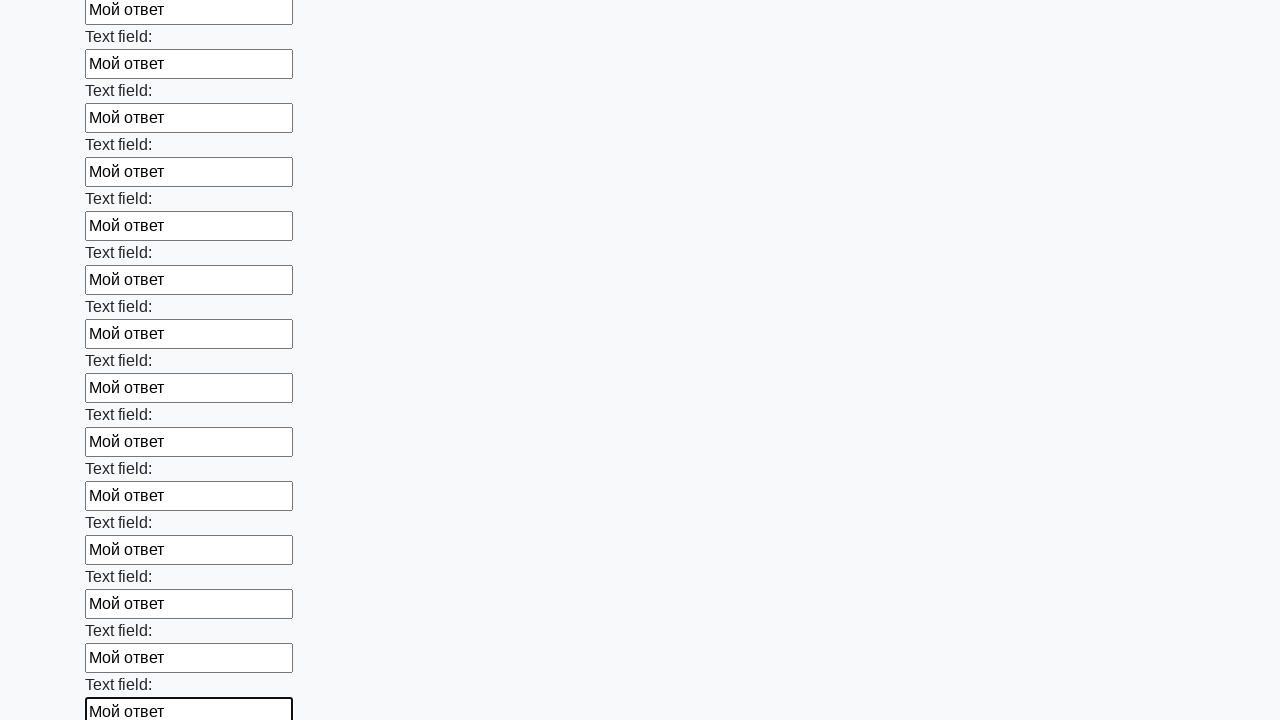

Filled input field with 'Мой ответ' on input >> nth=77
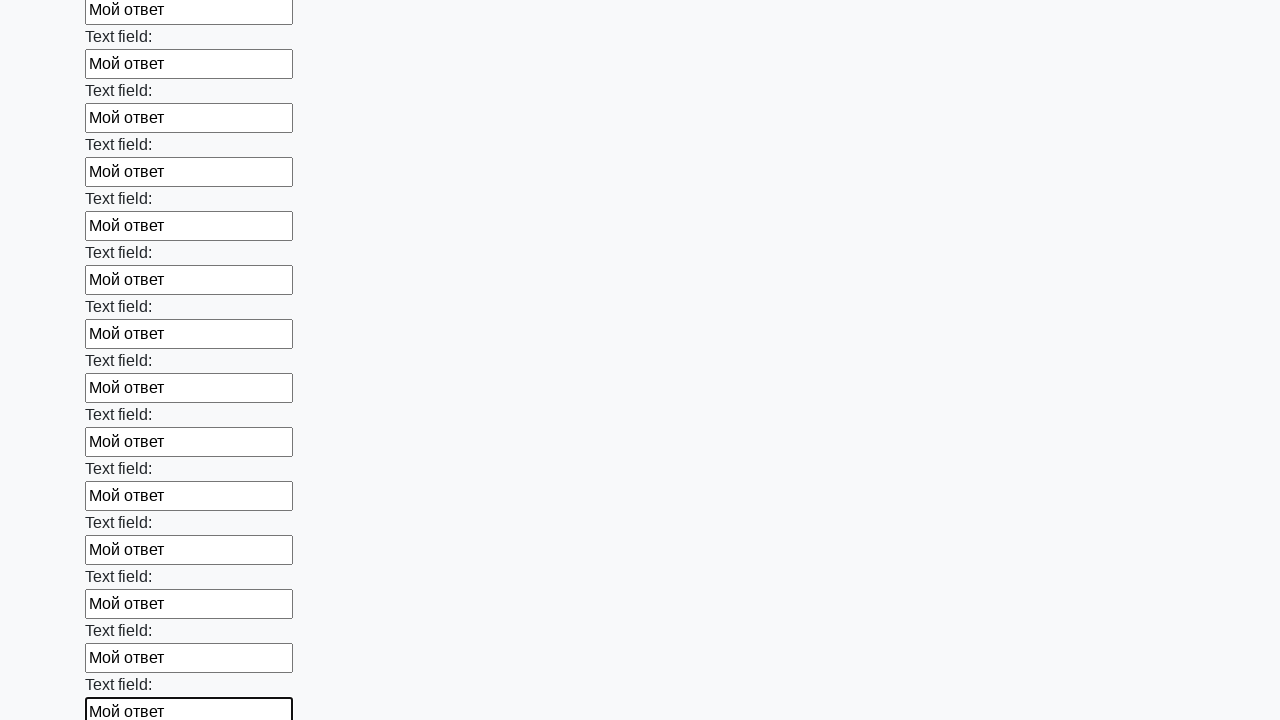

Filled input field with 'Мой ответ' on input >> nth=78
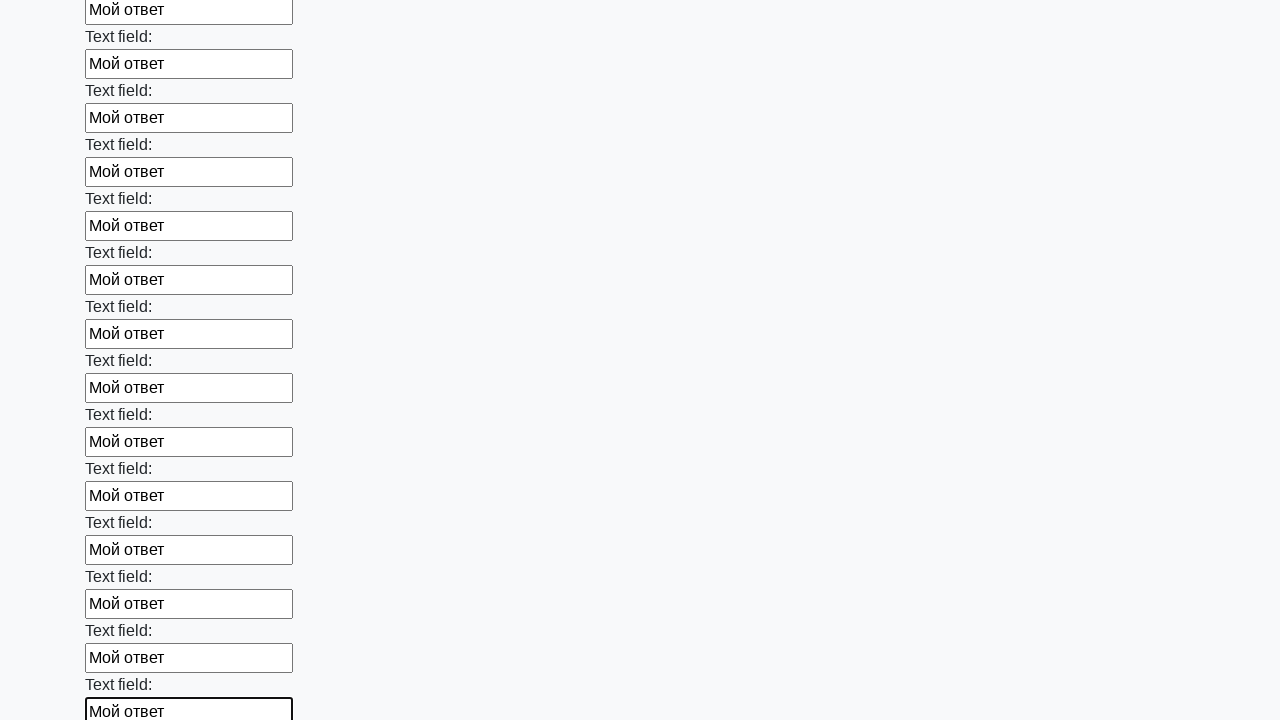

Filled input field with 'Мой ответ' on input >> nth=79
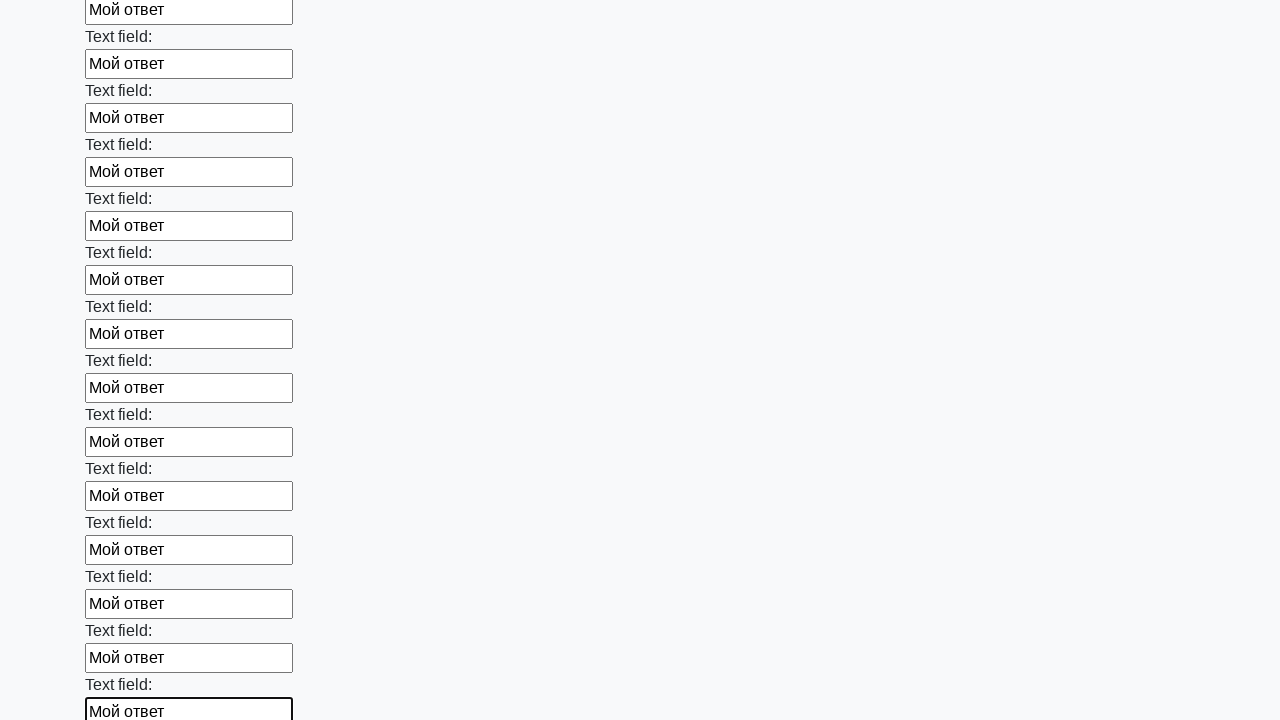

Filled input field with 'Мой ответ' on input >> nth=80
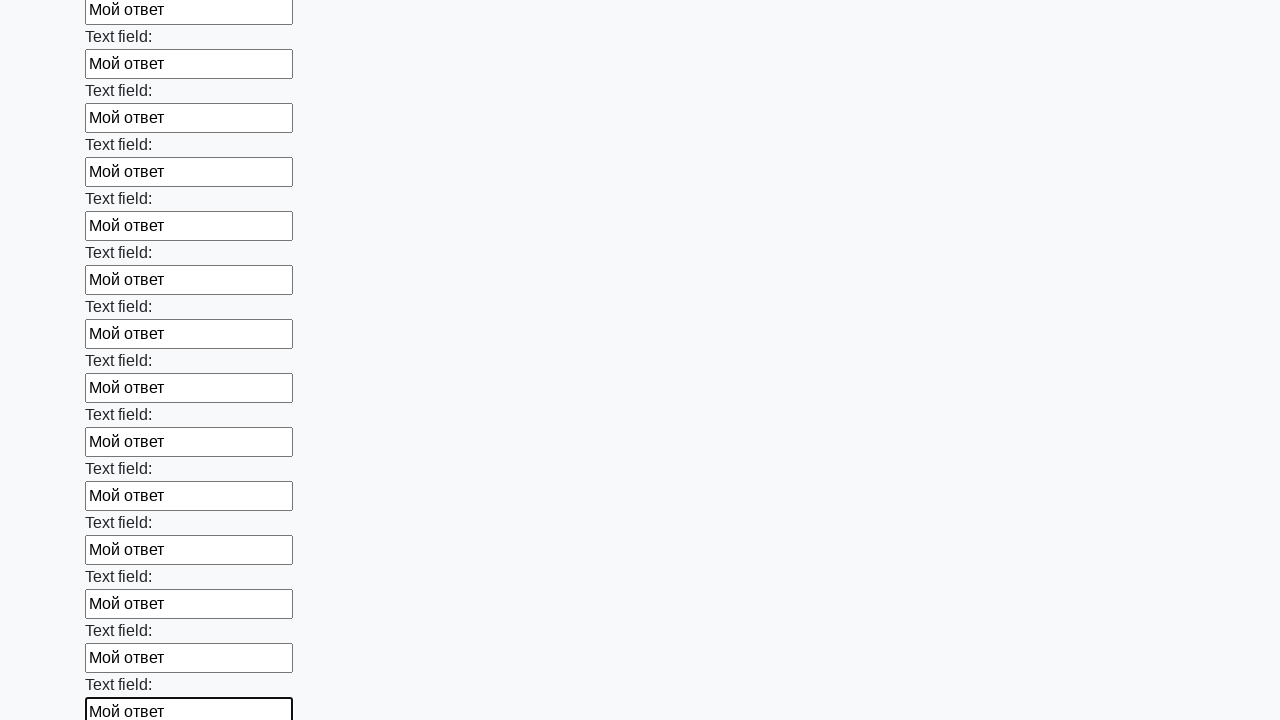

Filled input field with 'Мой ответ' on input >> nth=81
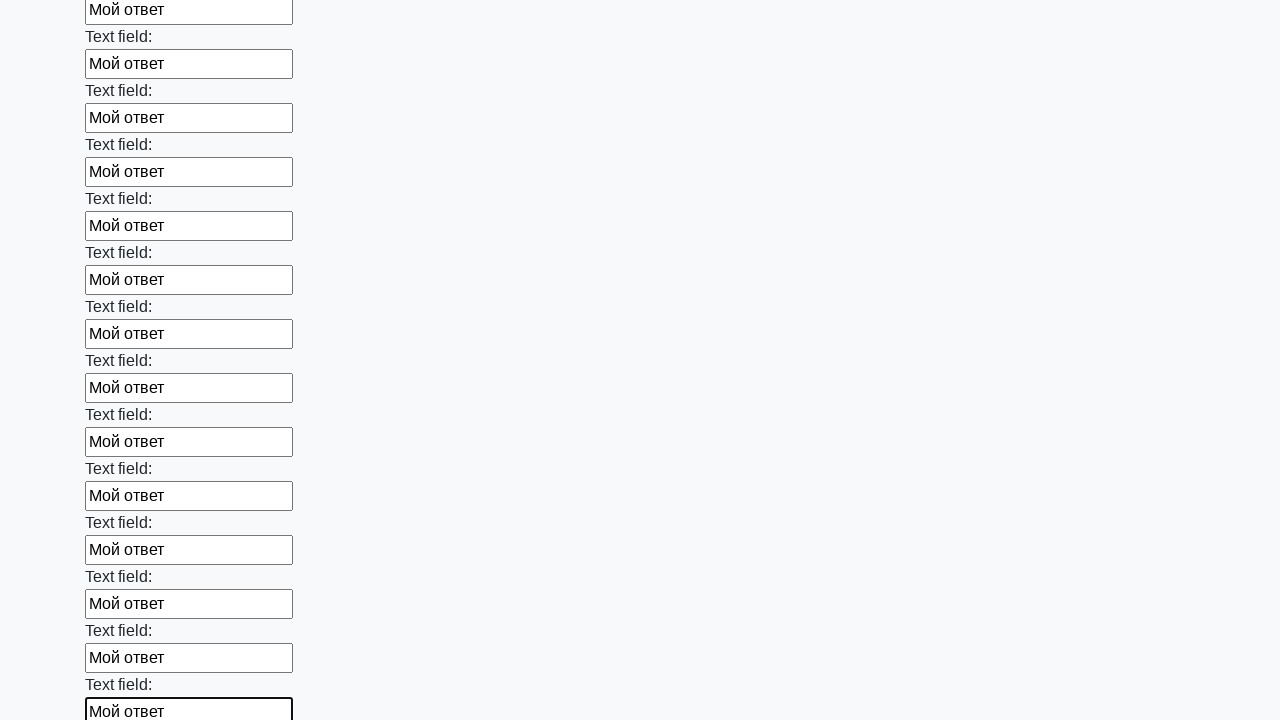

Filled input field with 'Мой ответ' on input >> nth=82
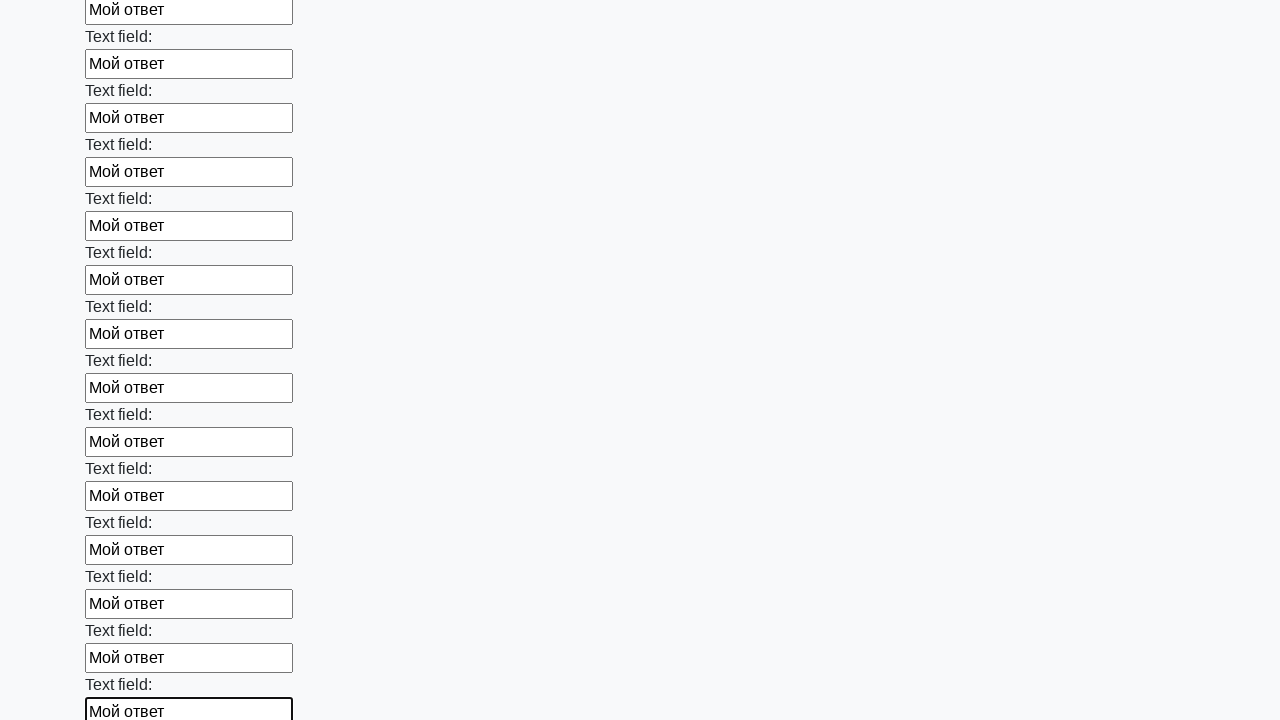

Filled input field with 'Мой ответ' on input >> nth=83
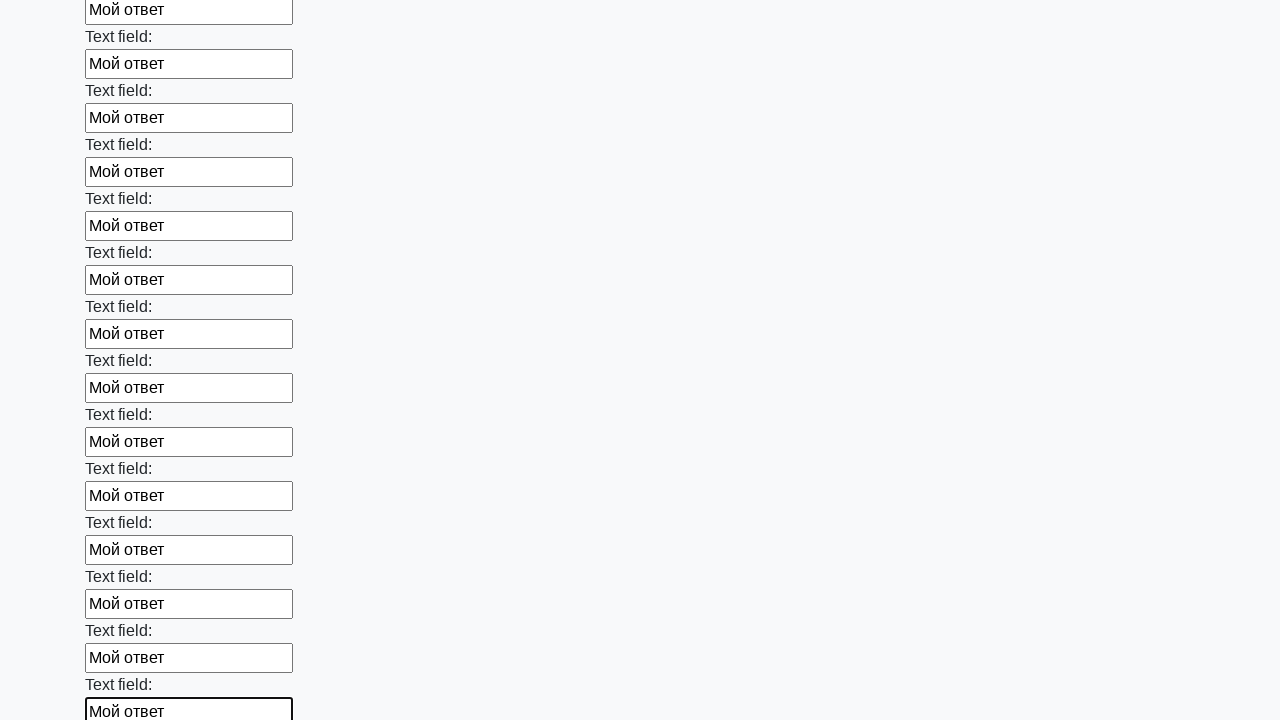

Filled input field with 'Мой ответ' on input >> nth=84
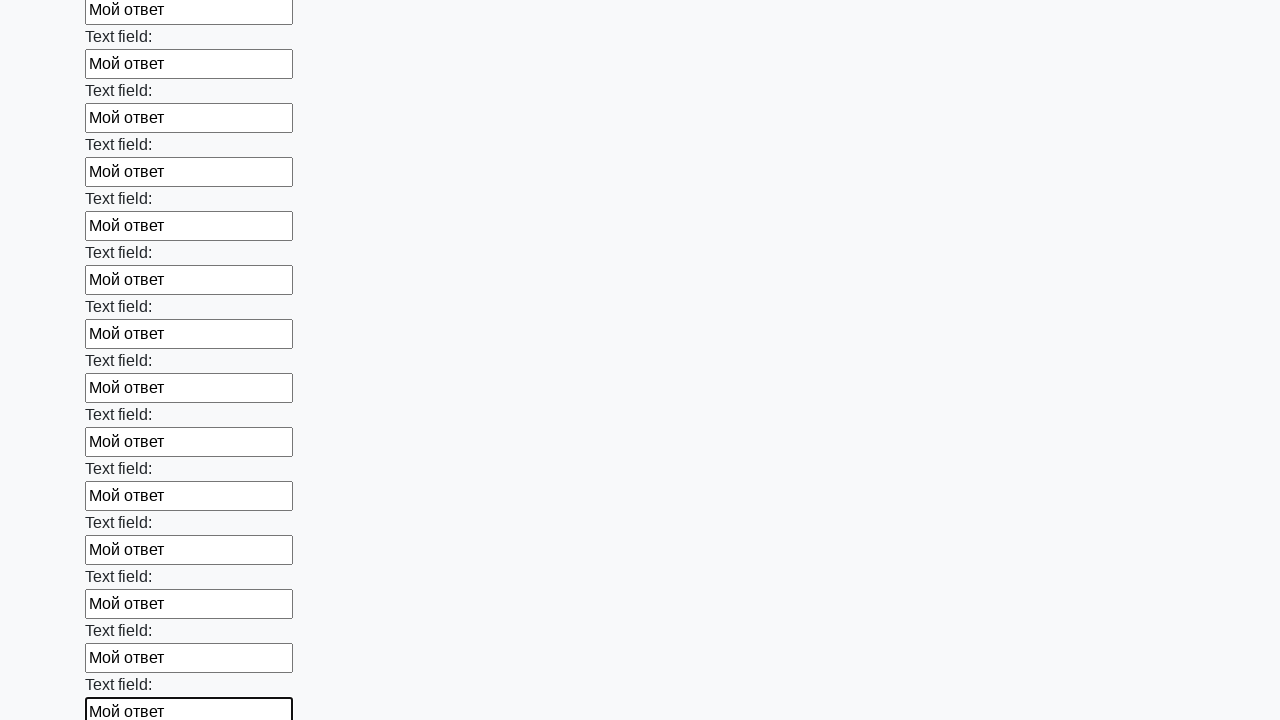

Filled input field with 'Мой ответ' on input >> nth=85
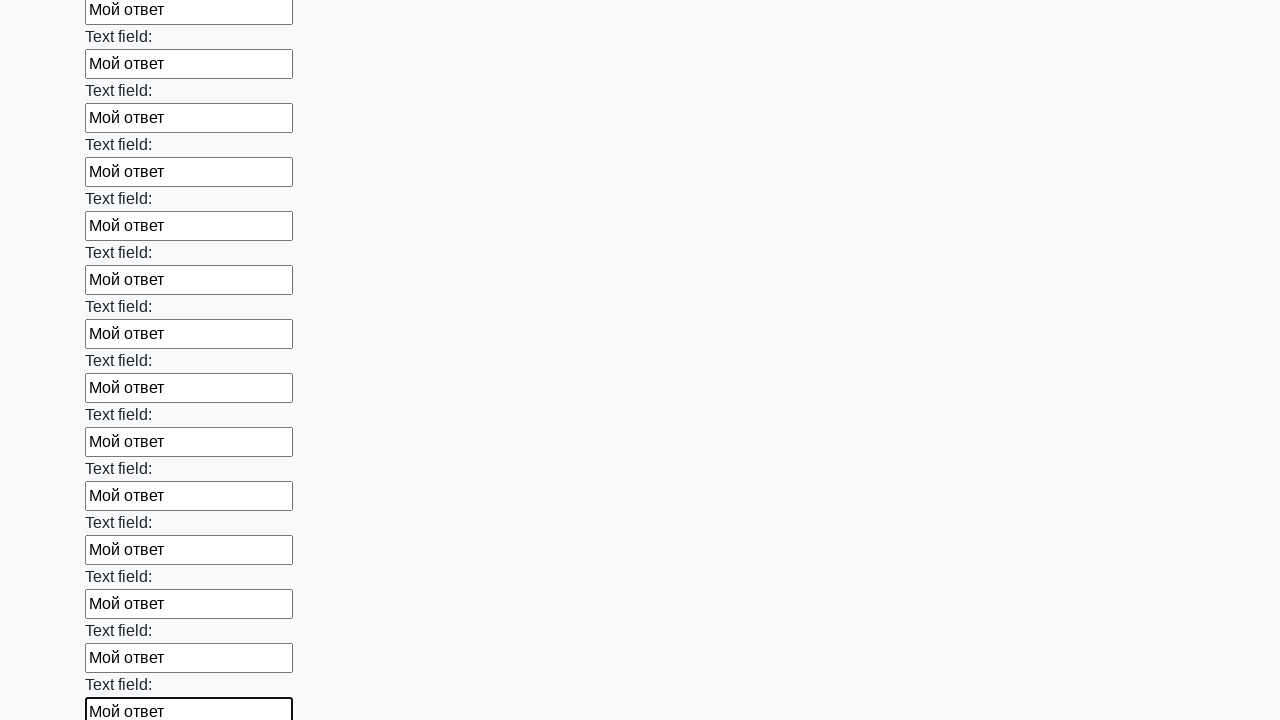

Filled input field with 'Мой ответ' on input >> nth=86
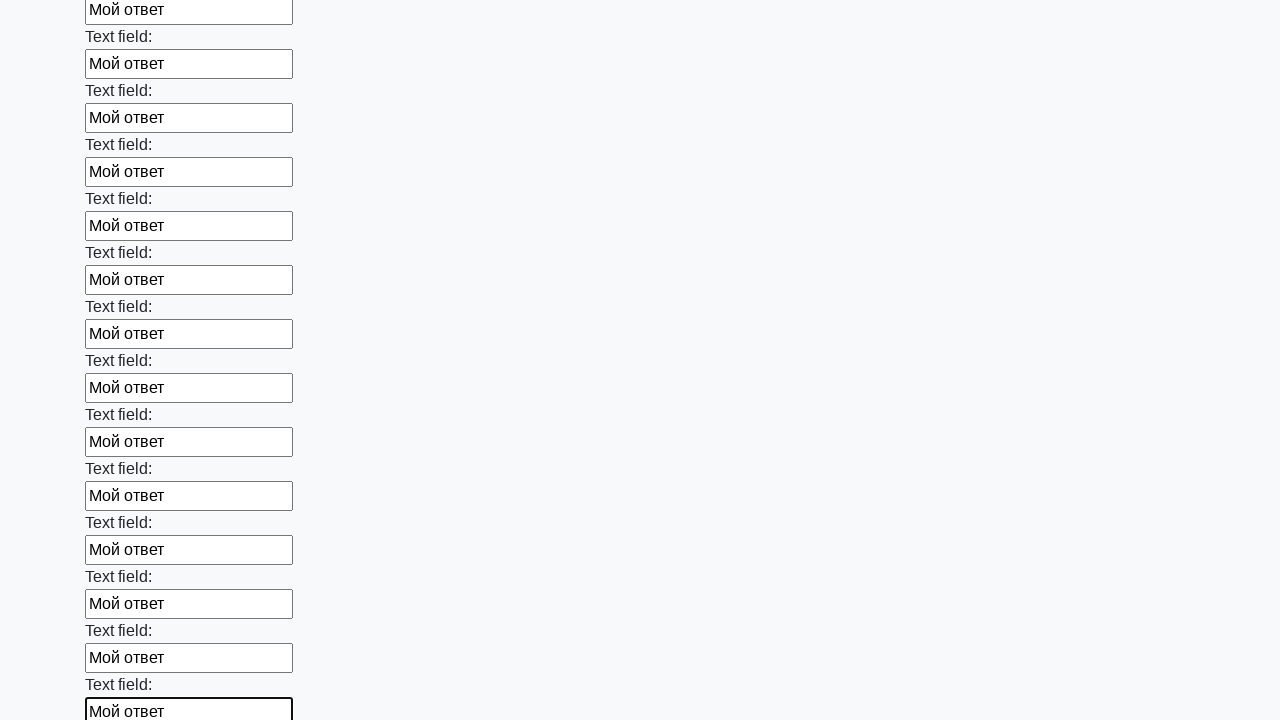

Filled input field with 'Мой ответ' on input >> nth=87
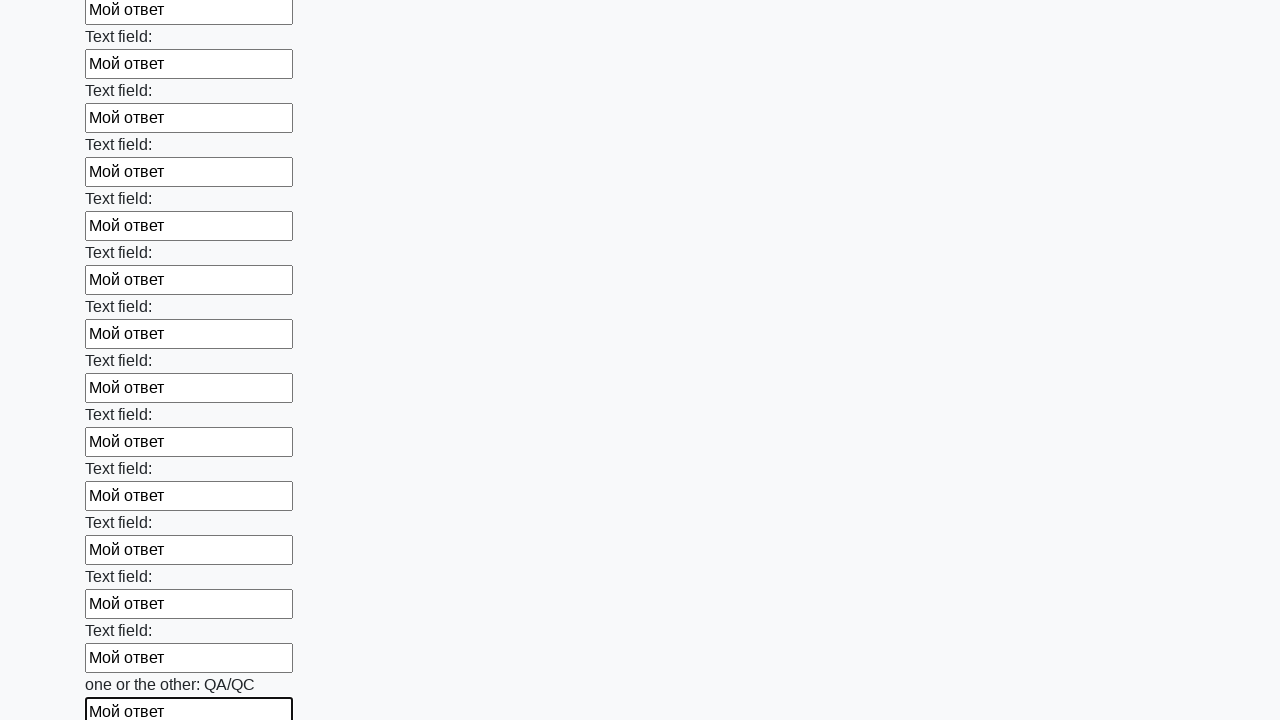

Filled input field with 'Мой ответ' on input >> nth=88
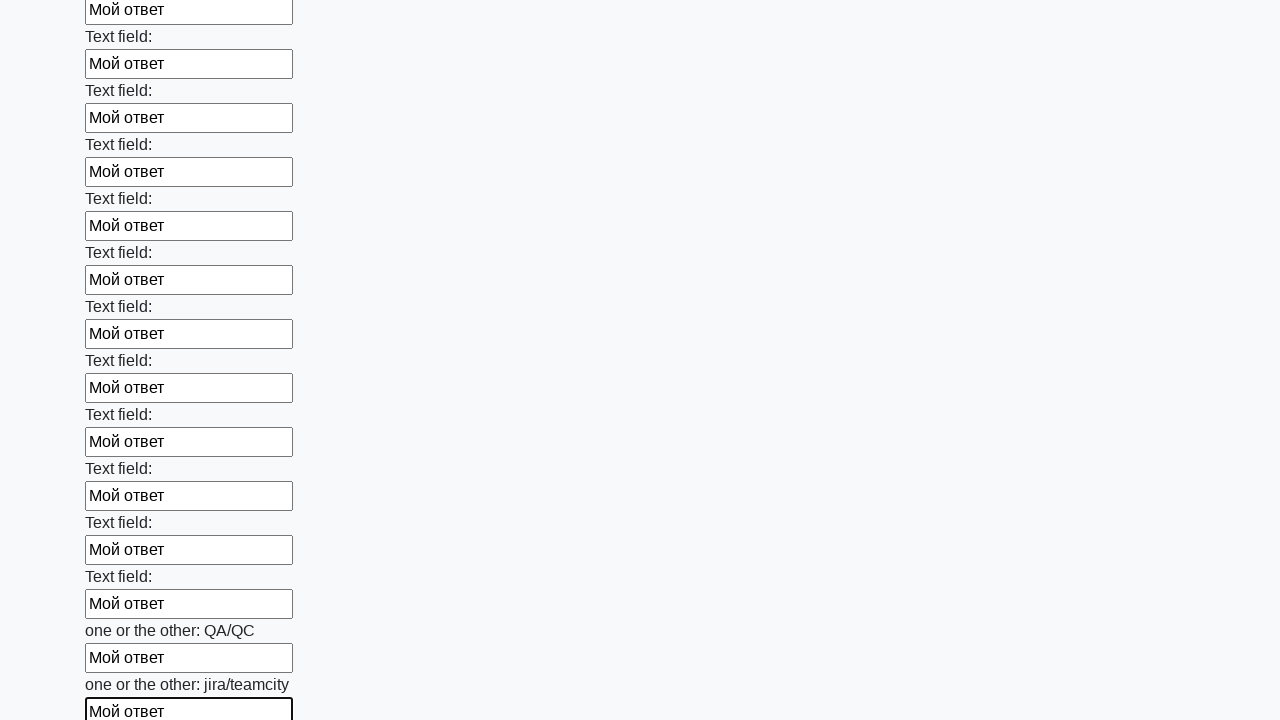

Filled input field with 'Мой ответ' on input >> nth=89
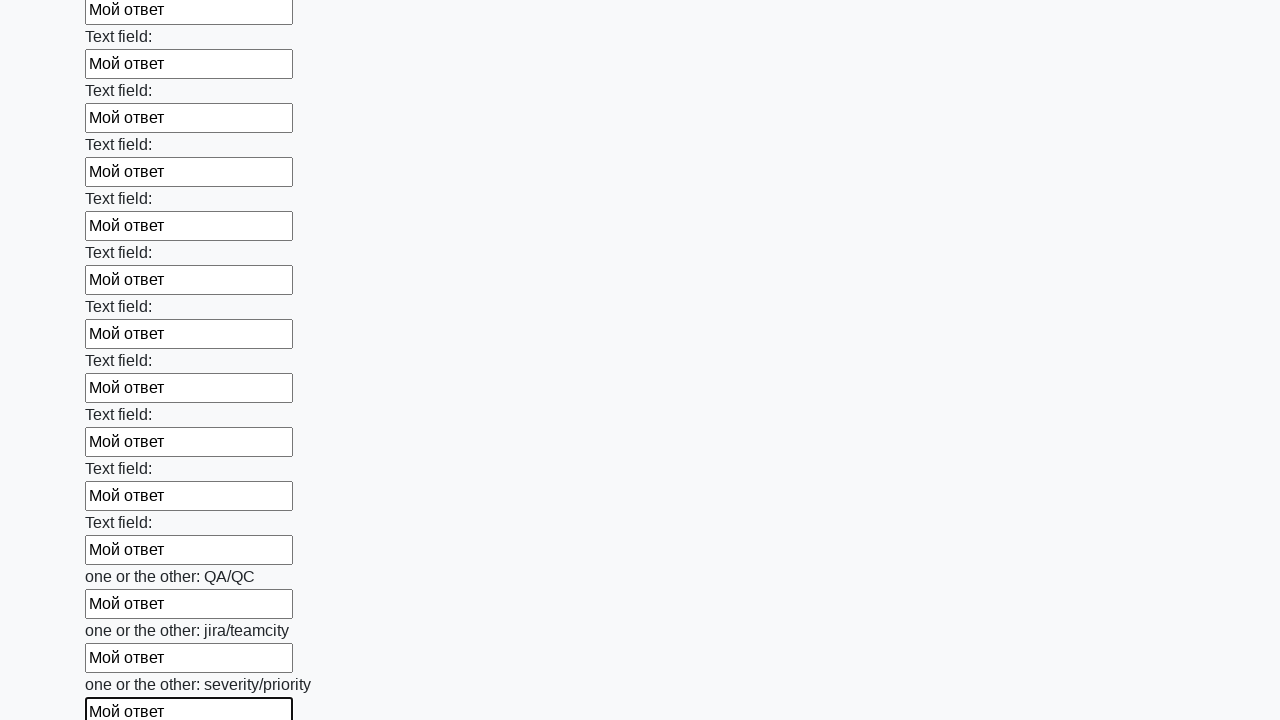

Filled input field with 'Мой ответ' on input >> nth=90
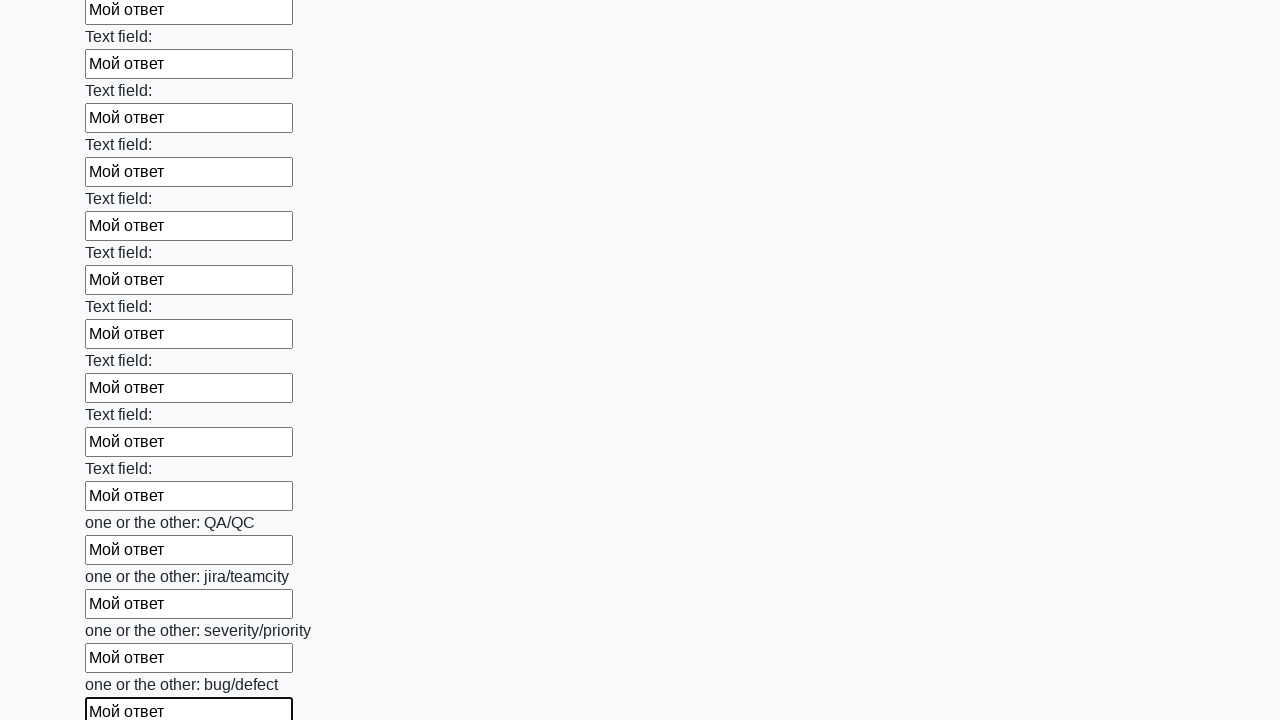

Filled input field with 'Мой ответ' on input >> nth=91
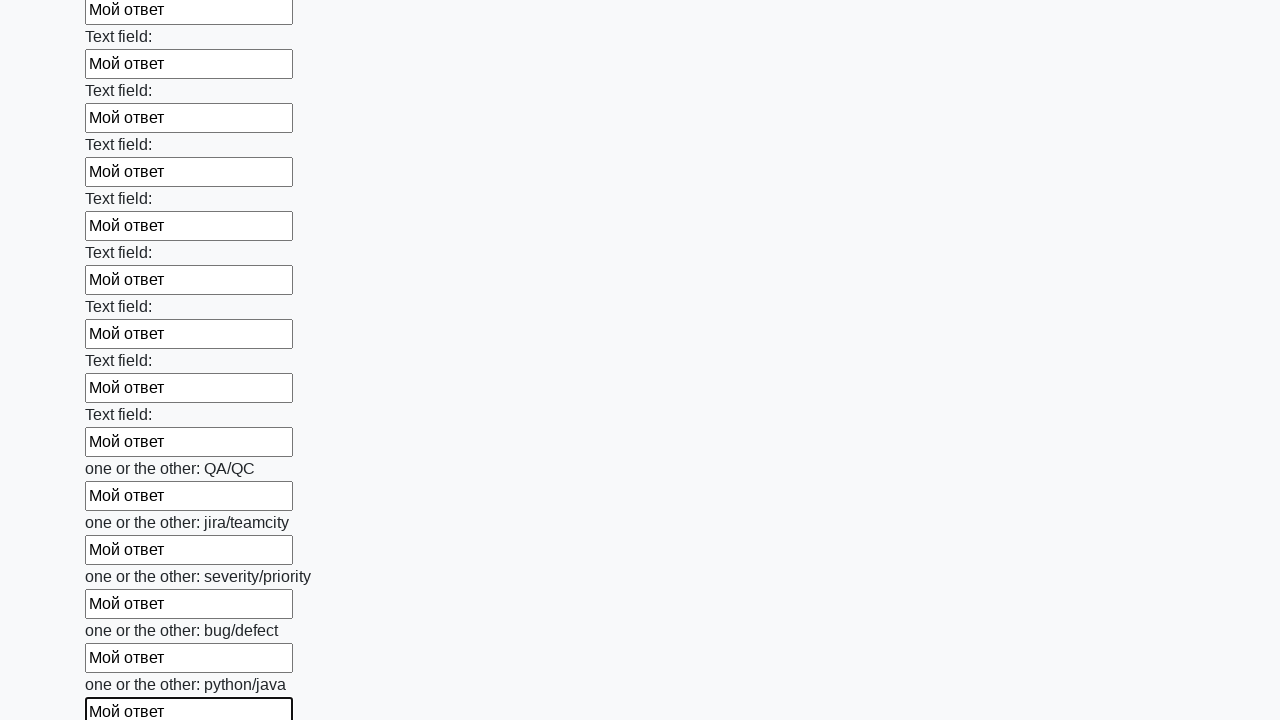

Filled input field with 'Мой ответ' on input >> nth=92
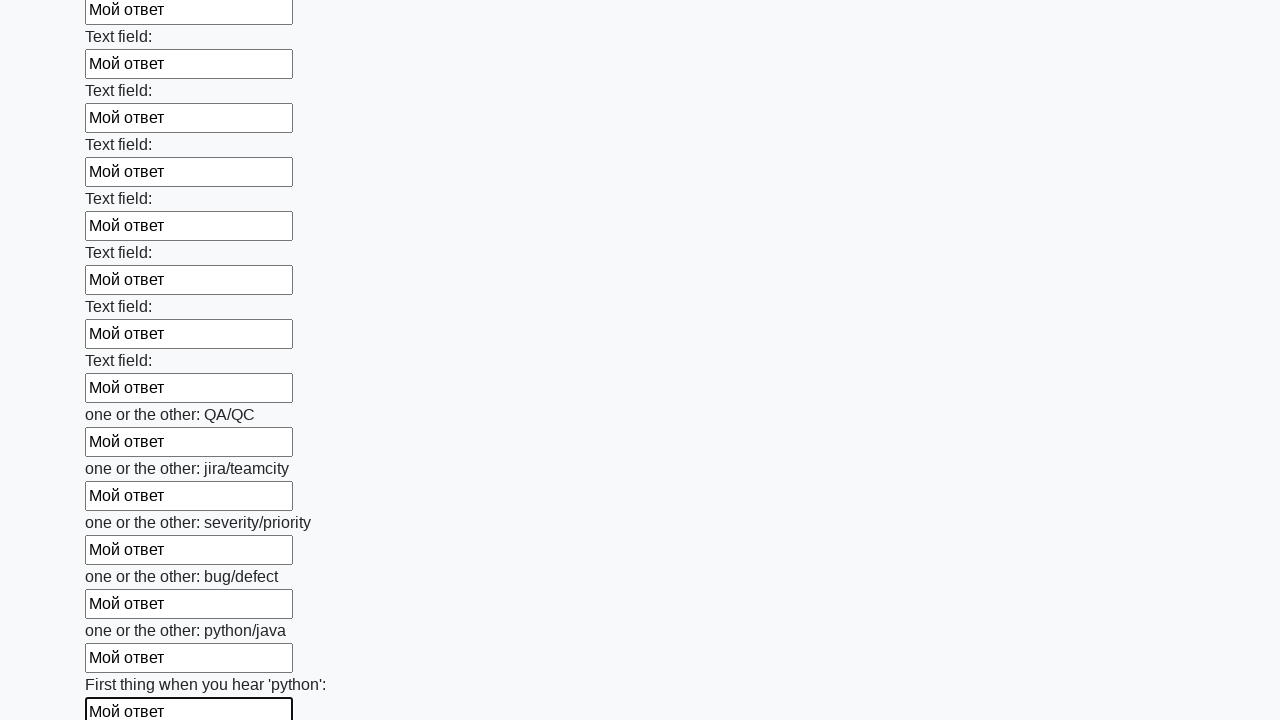

Filled input field with 'Мой ответ' on input >> nth=93
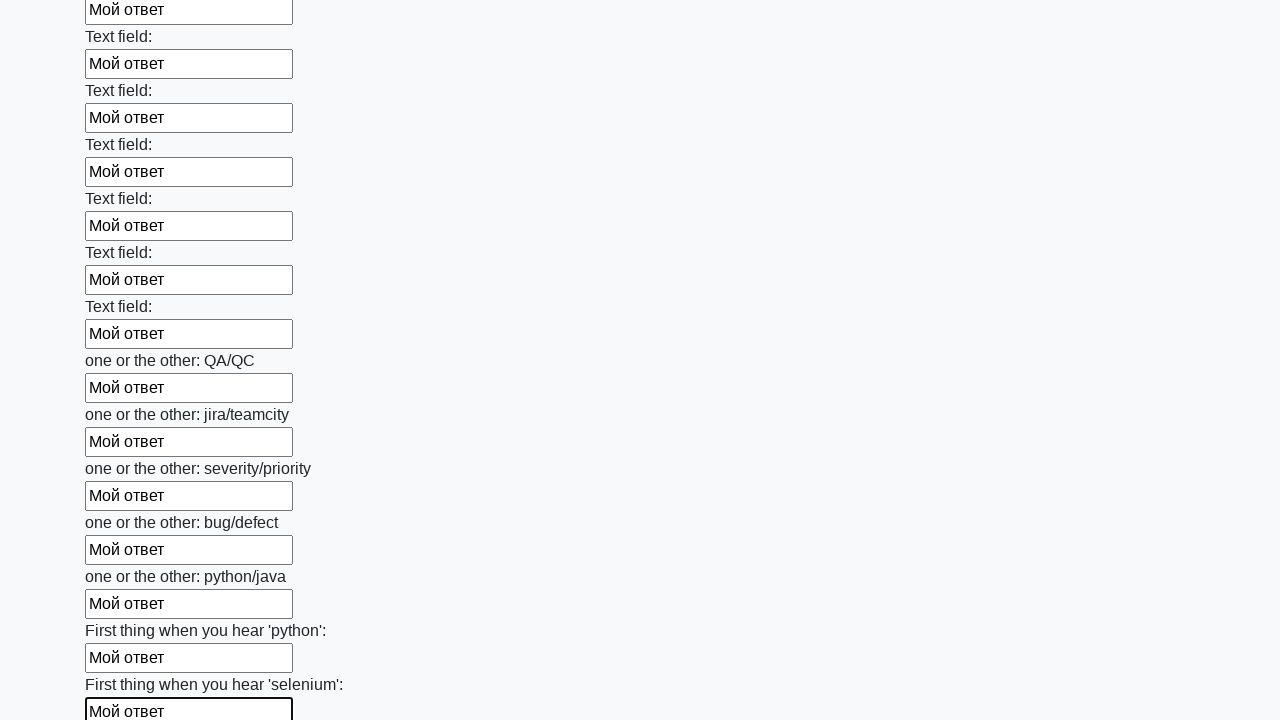

Filled input field with 'Мой ответ' on input >> nth=94
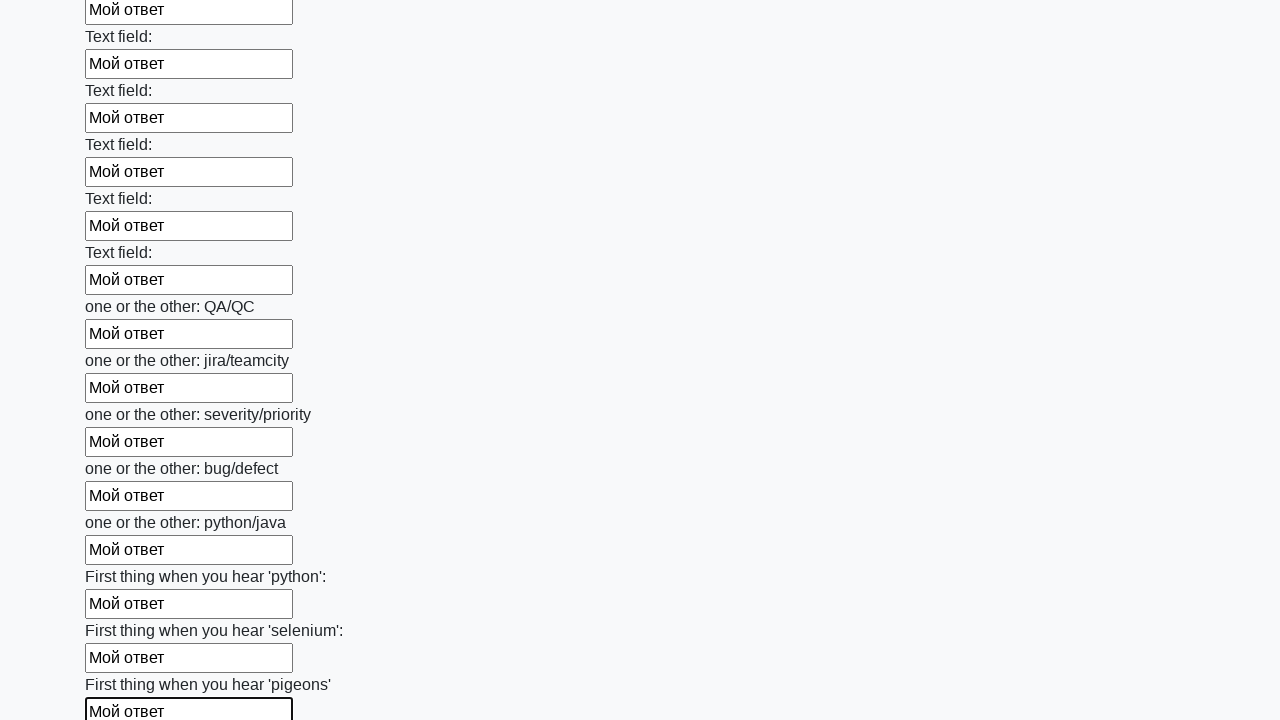

Filled input field with 'Мой ответ' on input >> nth=95
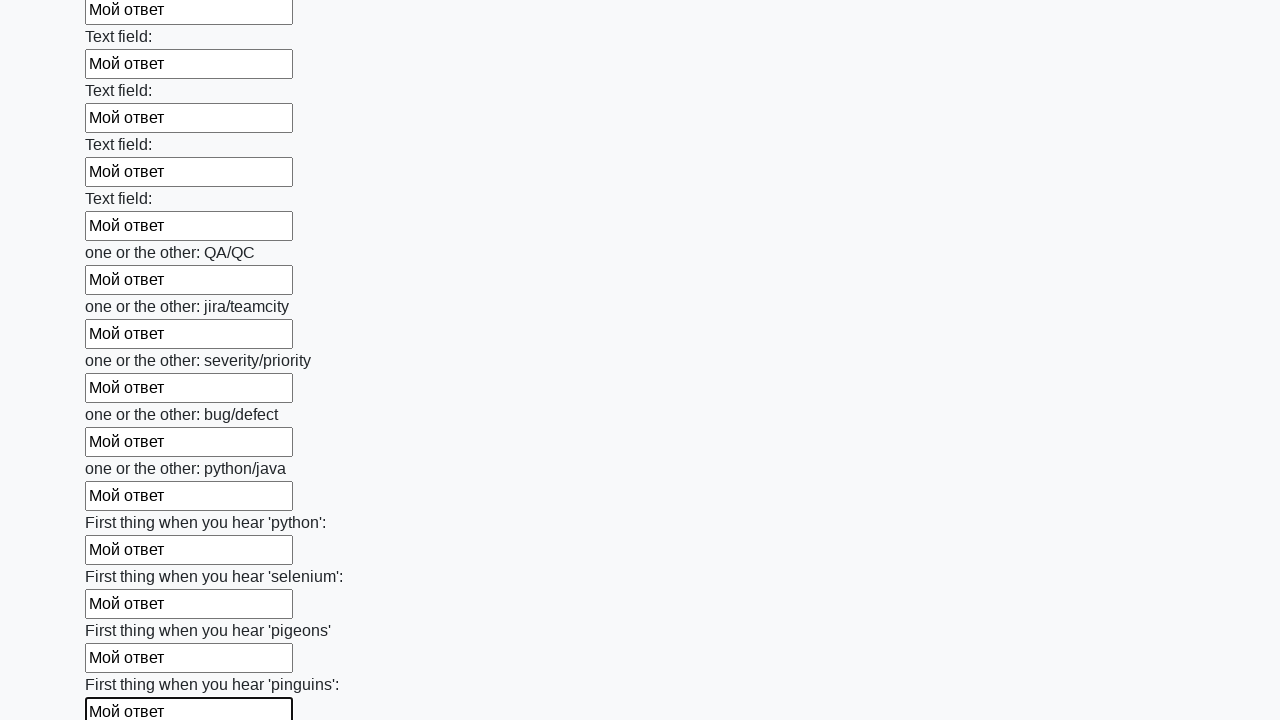

Filled input field with 'Мой ответ' on input >> nth=96
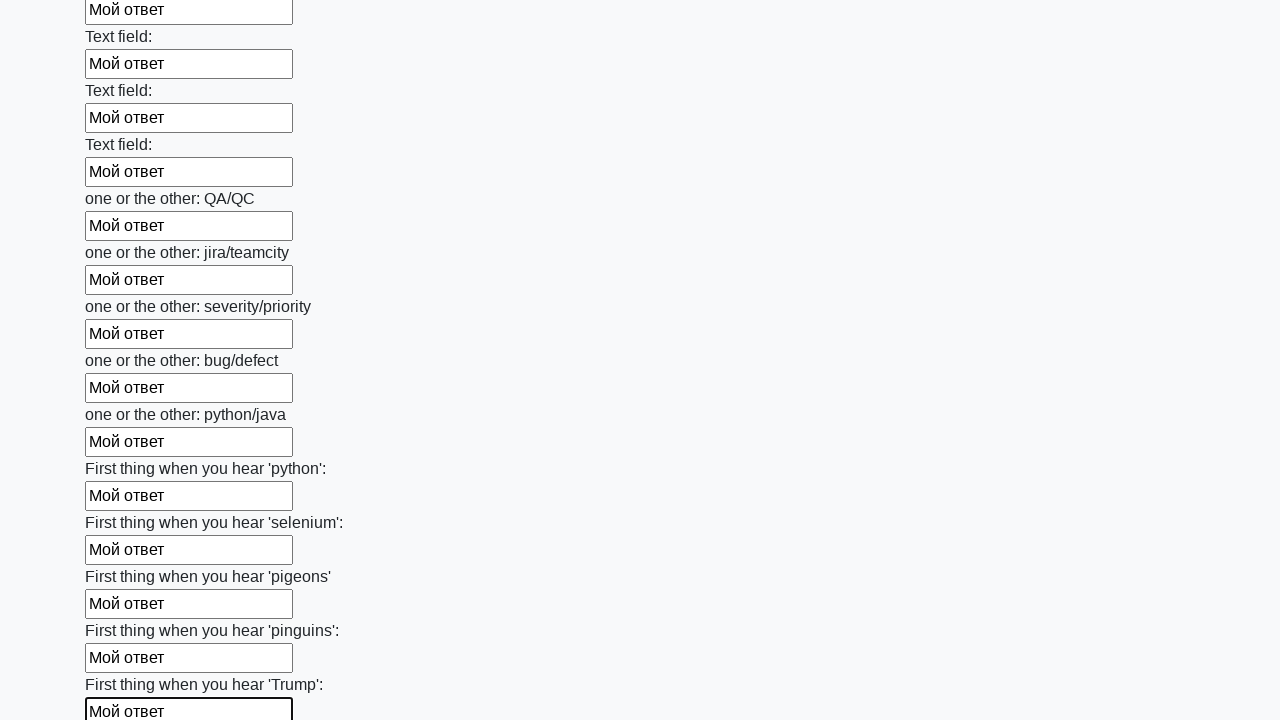

Filled input field with 'Мой ответ' on input >> nth=97
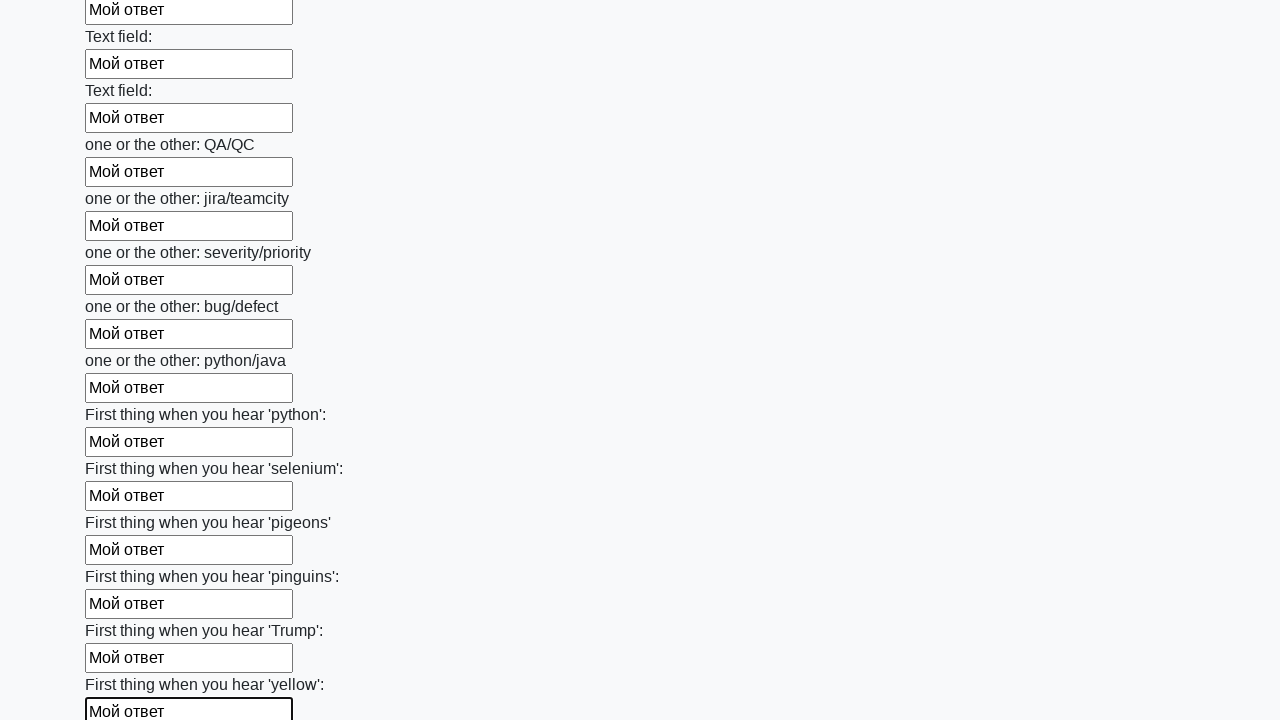

Filled input field with 'Мой ответ' on input >> nth=98
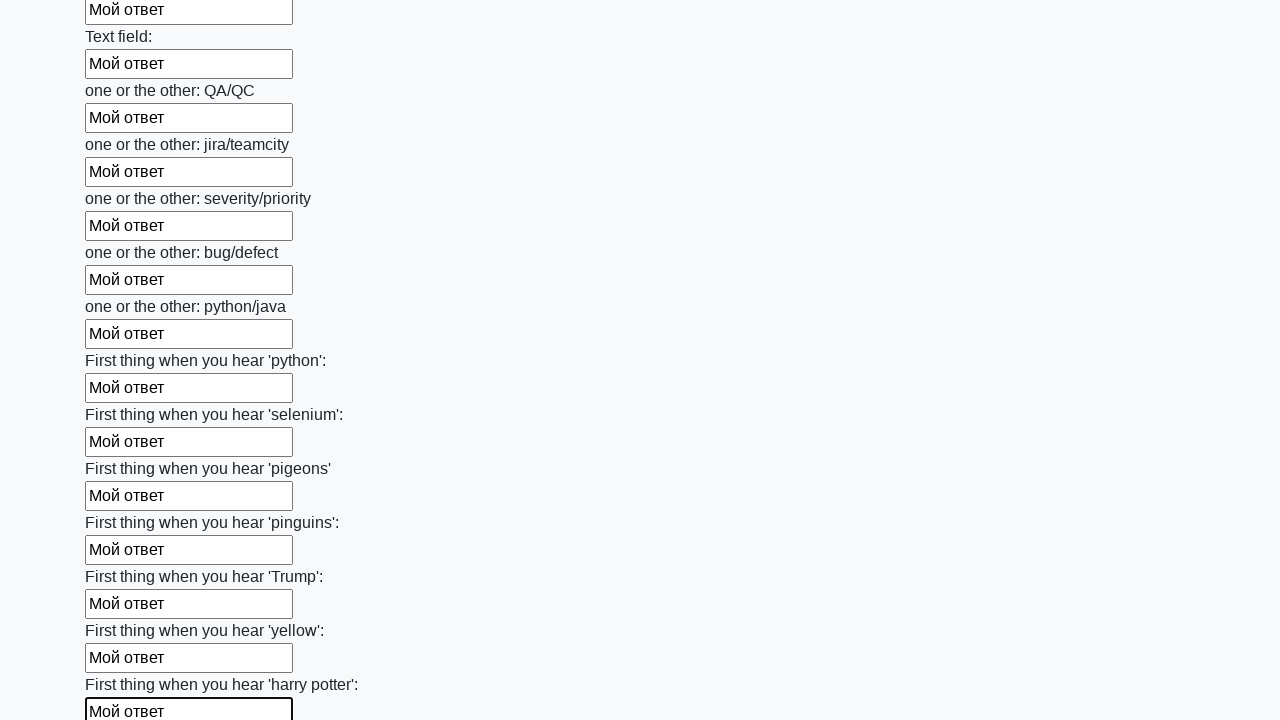

Filled input field with 'Мой ответ' on input >> nth=99
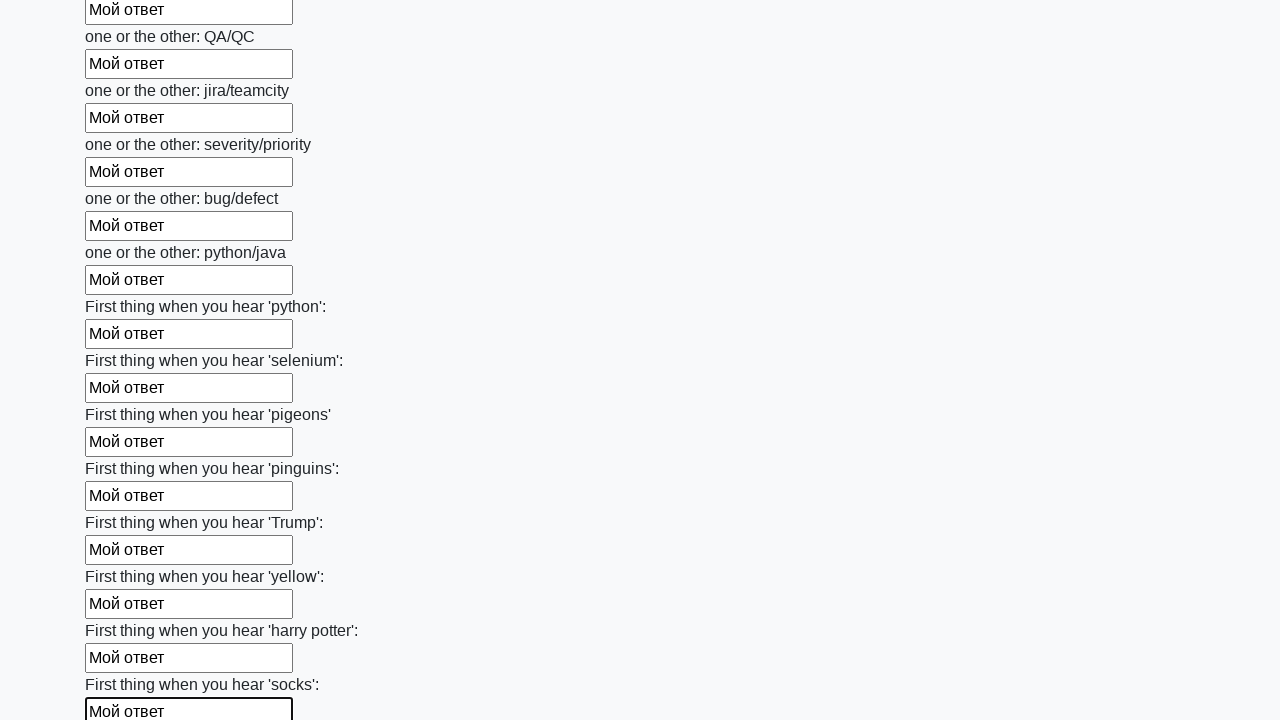

Clicked submit button to submit the form at (123, 611) on button.btn
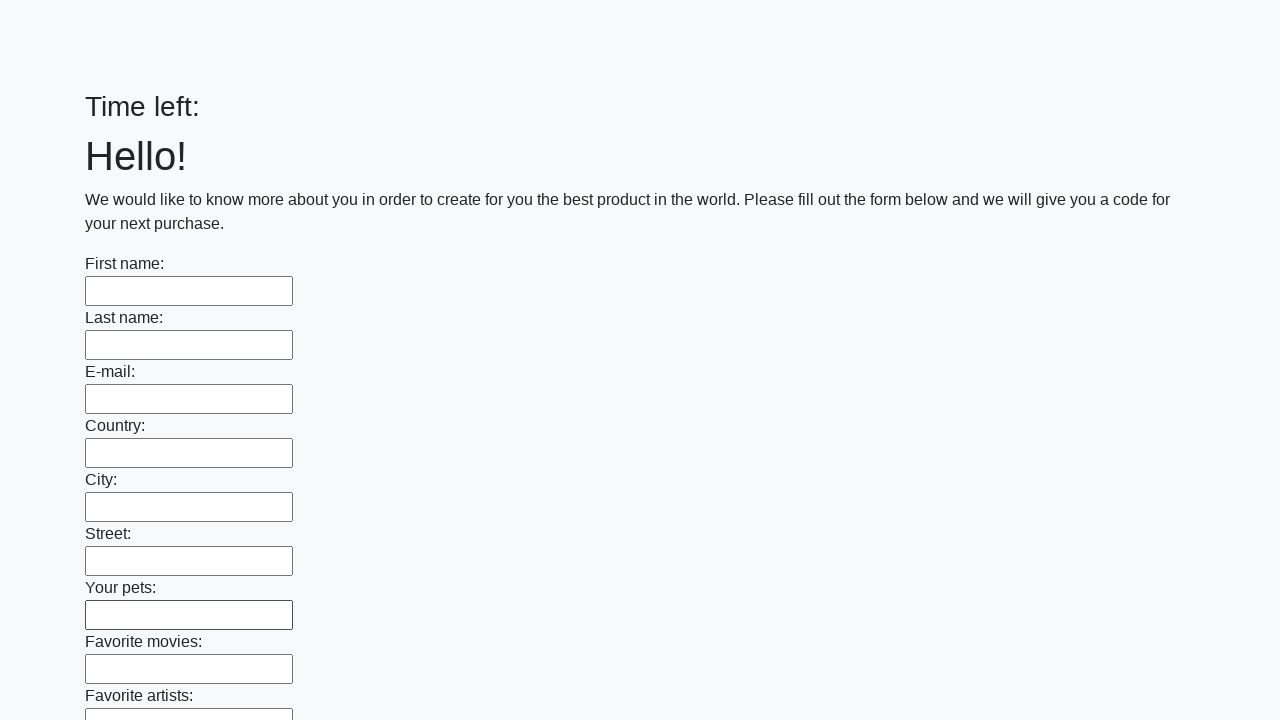

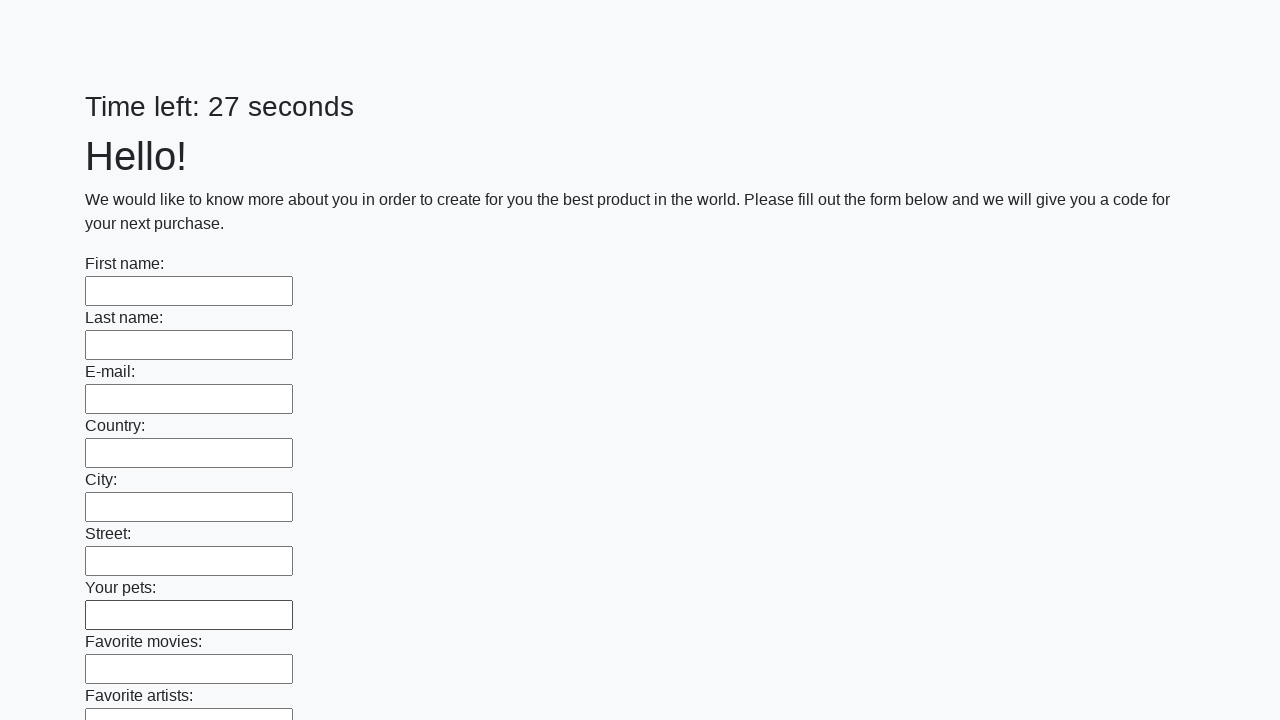